Tests filling a large form with many input fields by populating each input element with generated text and then submitting the form via a button click.

Starting URL: http://suninjuly.github.io/huge_form.html

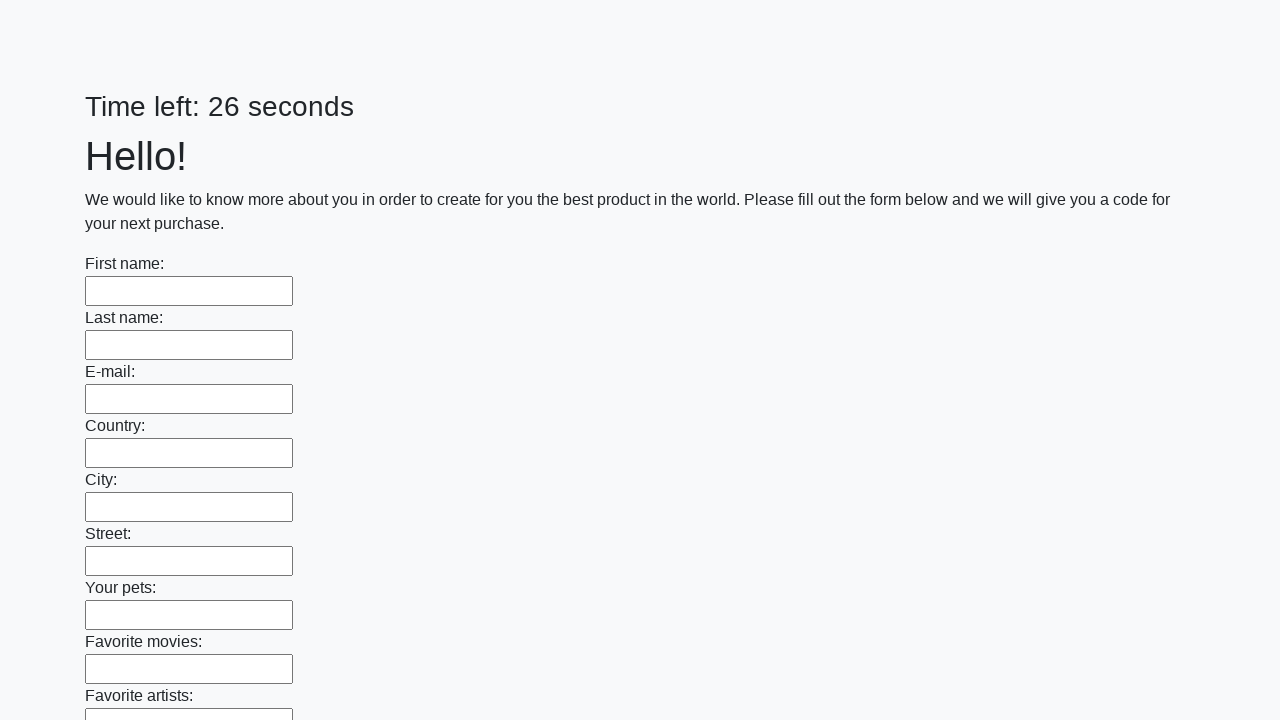

Located all input elements on the huge form page
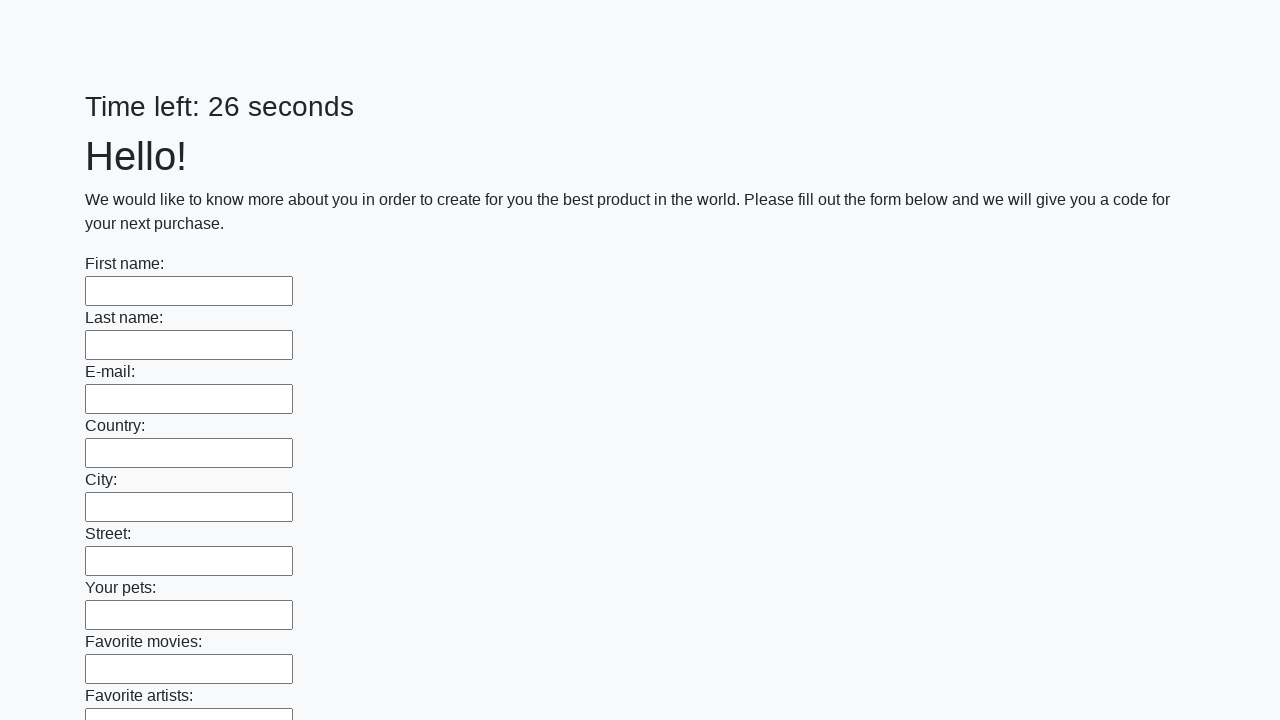

Filled input field 0 with 'testvalue0' on input >> nth=0
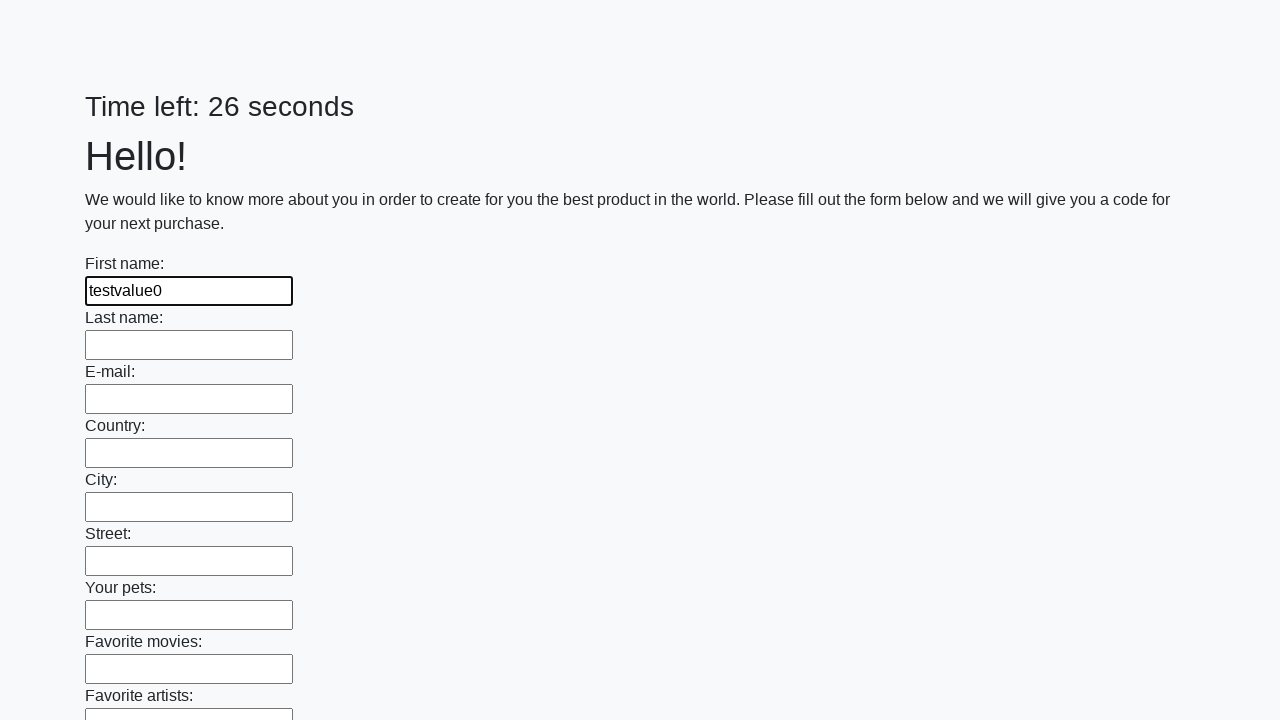

Filled input field 1 with 'testvalue1' on input >> nth=1
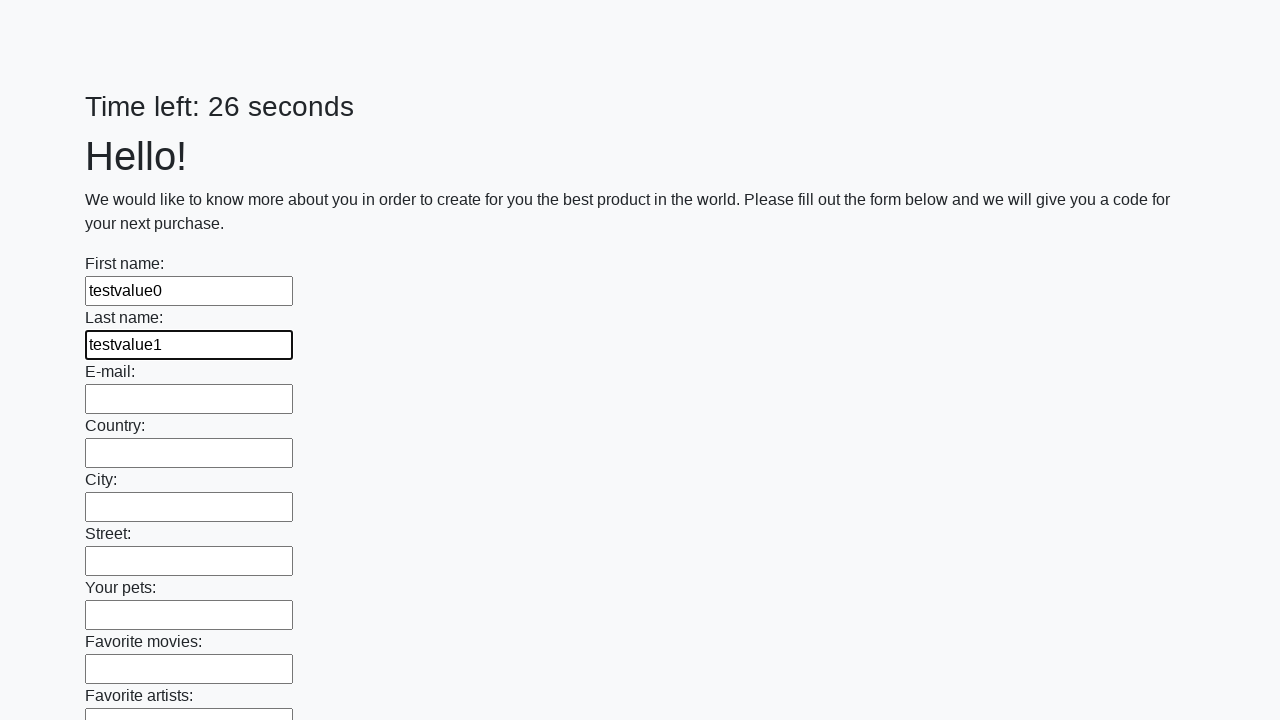

Filled input field 2 with 'testvalue2' on input >> nth=2
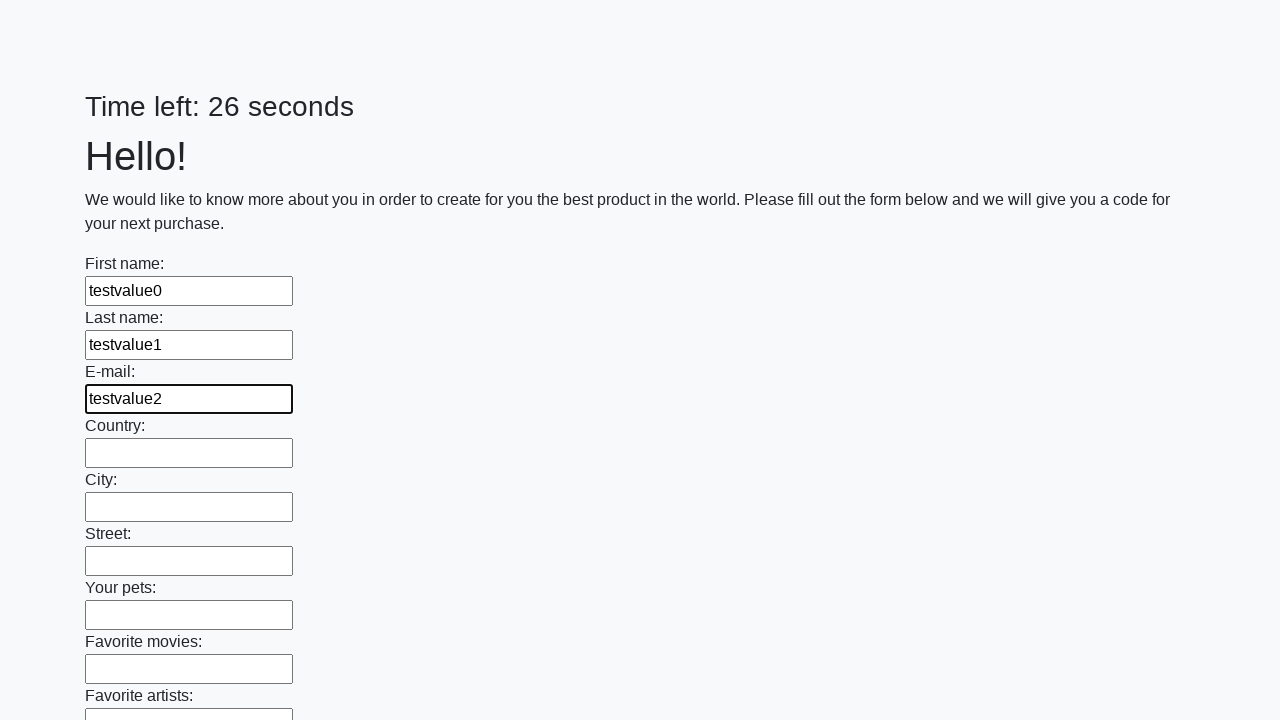

Filled input field 3 with 'testvalue3' on input >> nth=3
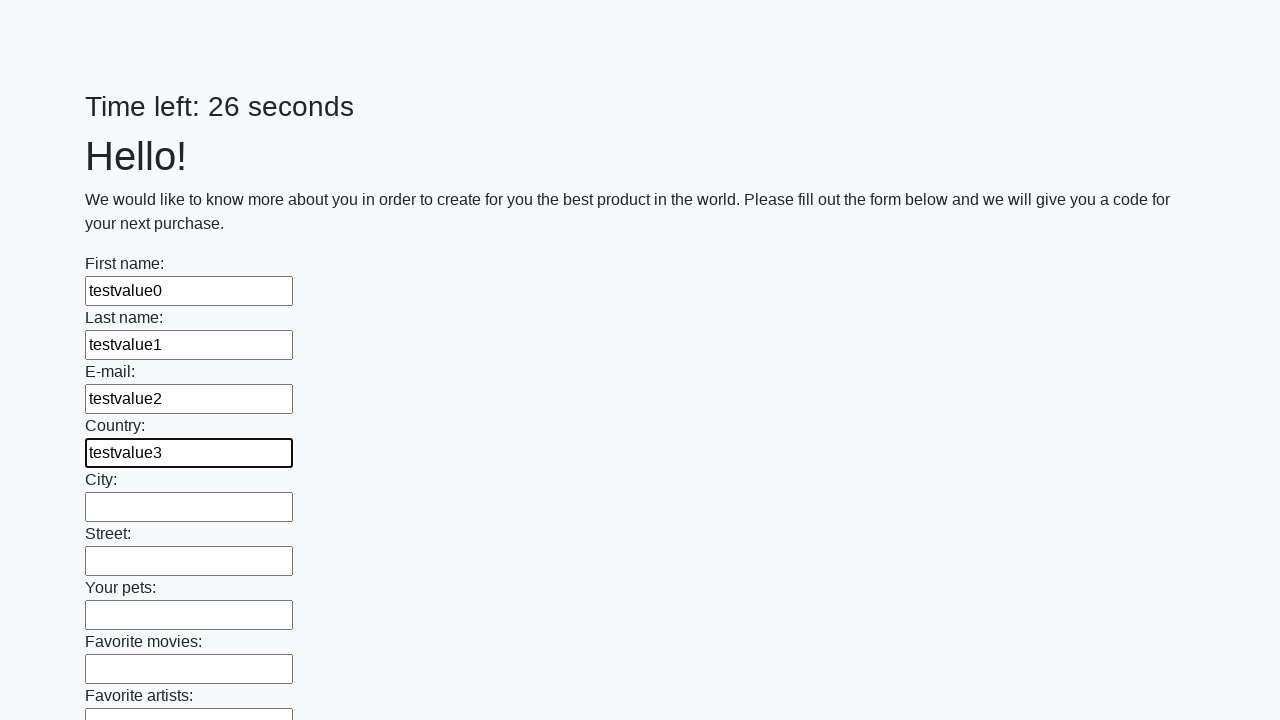

Filled input field 4 with 'testvalue4' on input >> nth=4
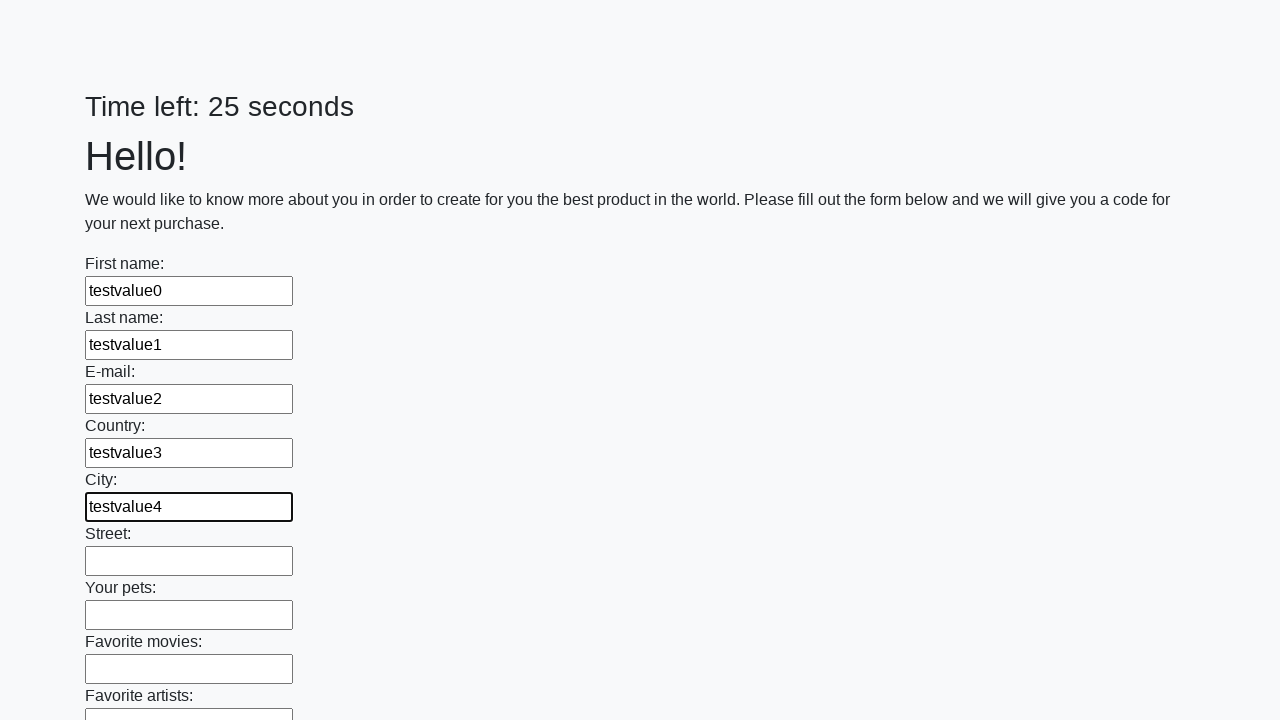

Filled input field 5 with 'testvalue5' on input >> nth=5
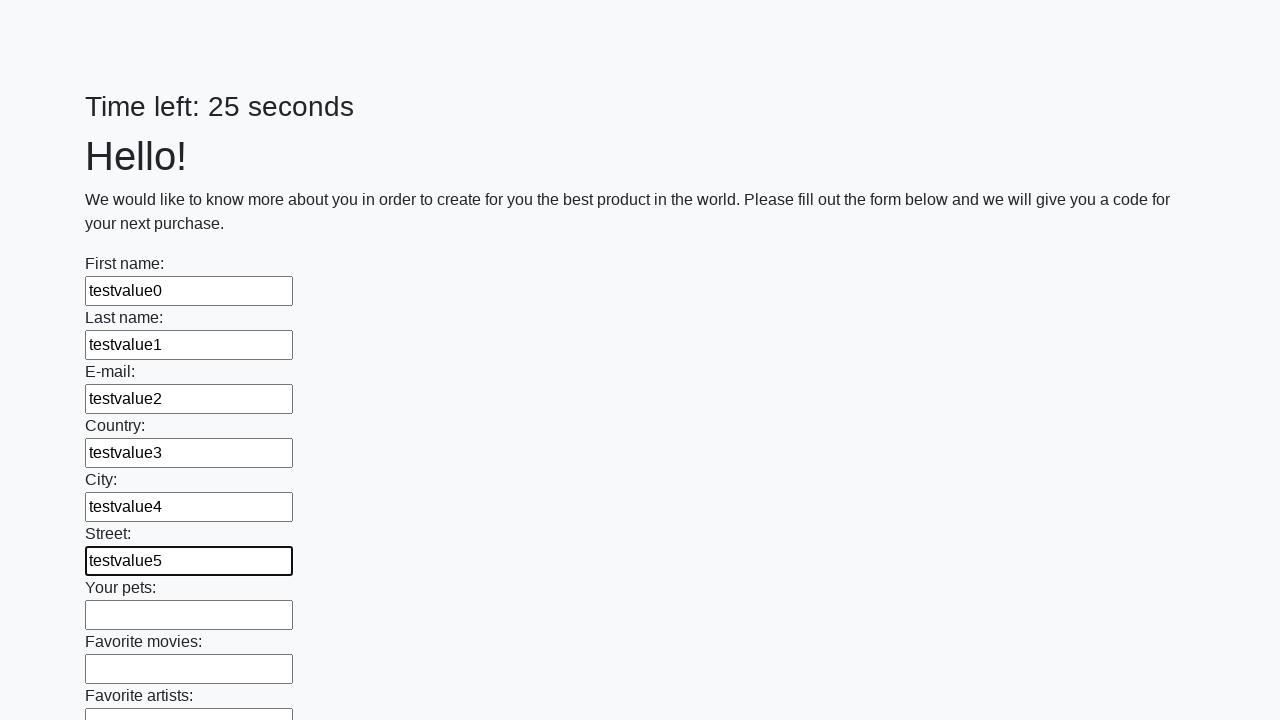

Filled input field 6 with 'testvalue6' on input >> nth=6
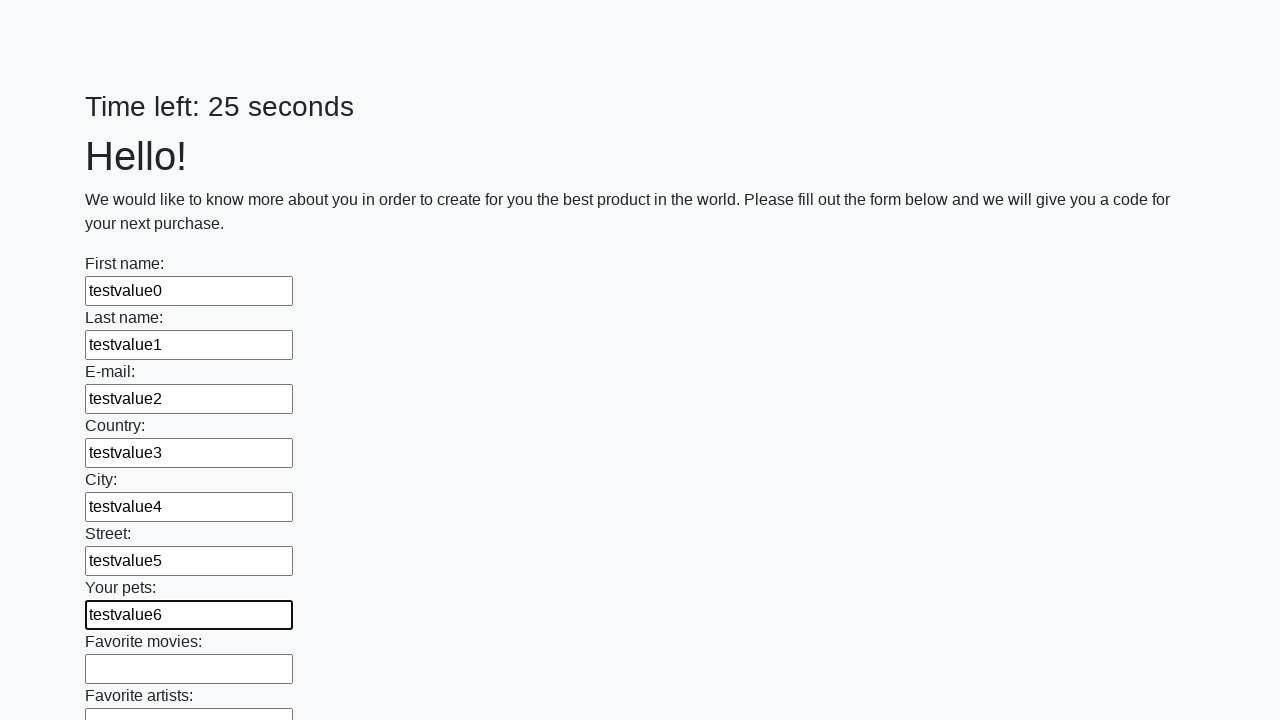

Filled input field 7 with 'testvalue7' on input >> nth=7
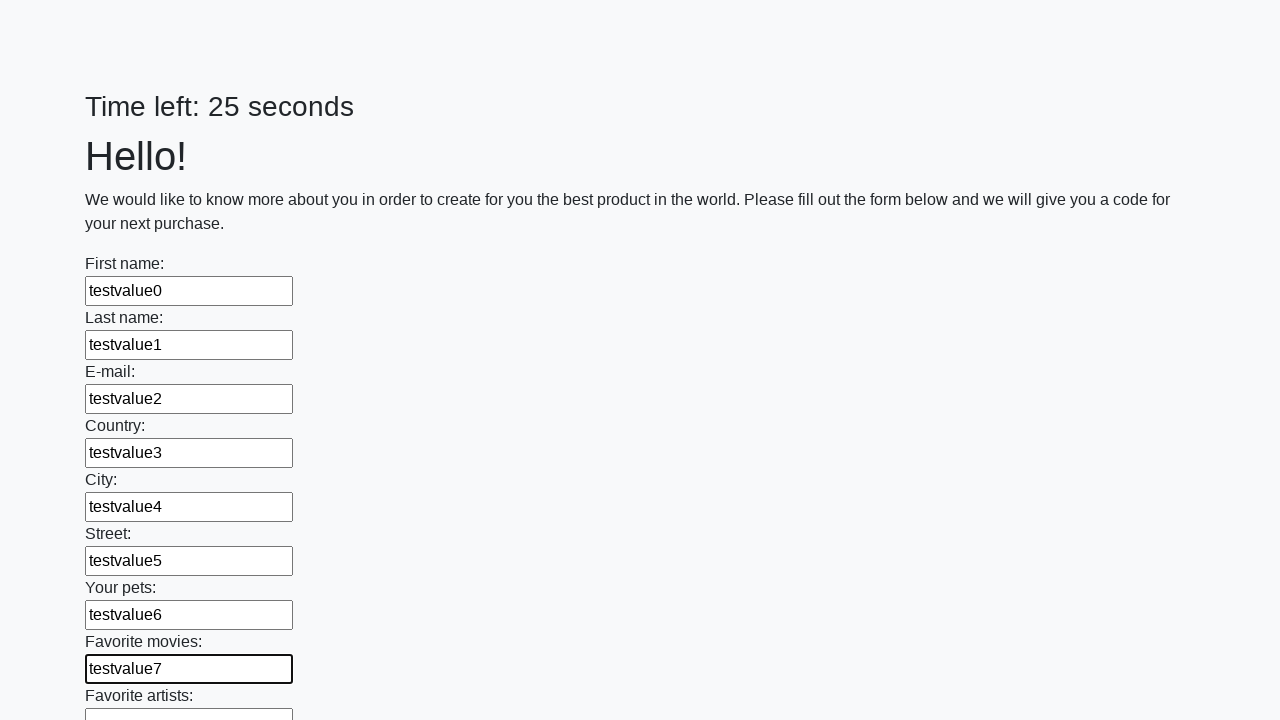

Filled input field 8 with 'testvalue8' on input >> nth=8
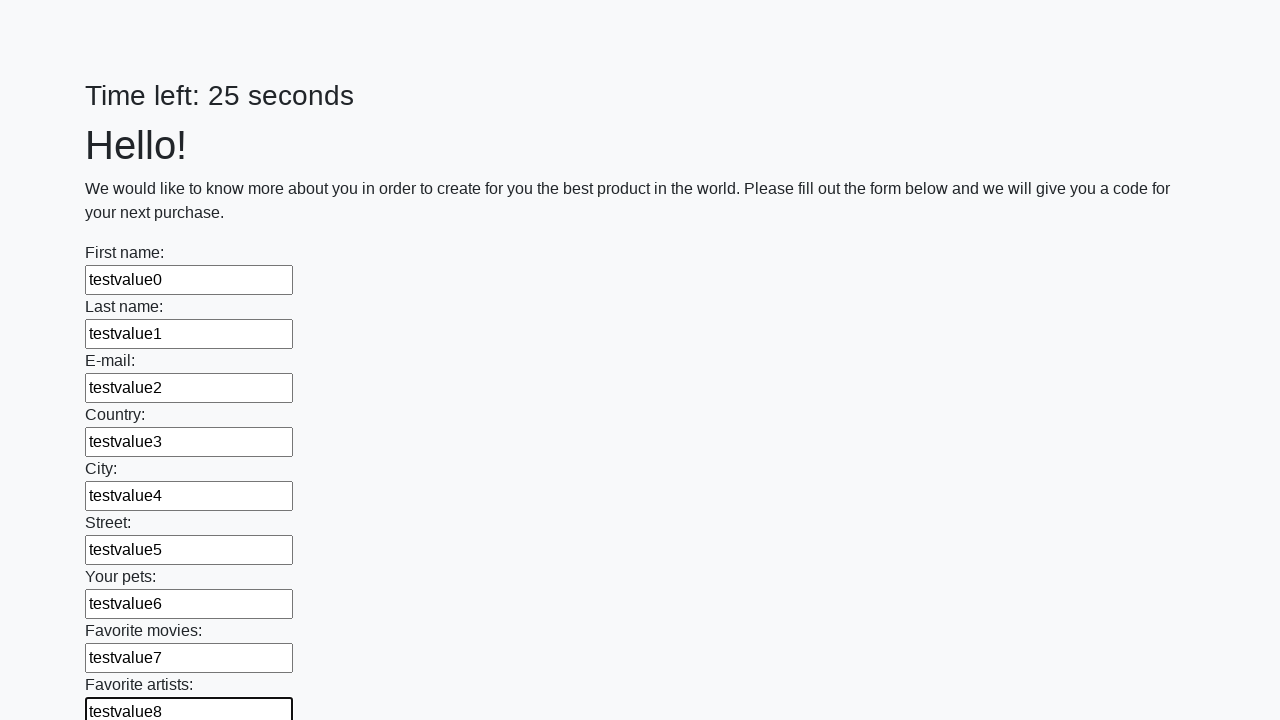

Filled input field 9 with 'testvalue9' on input >> nth=9
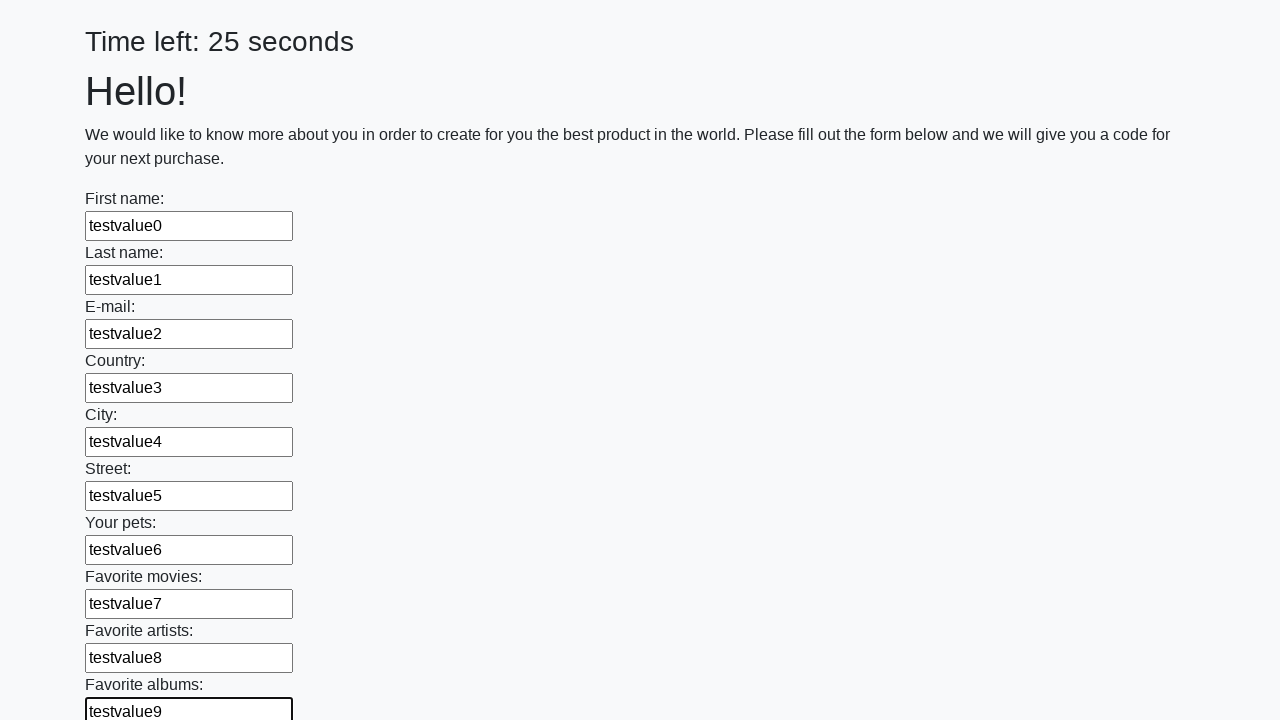

Filled input field 10 with 'testvalue10' on input >> nth=10
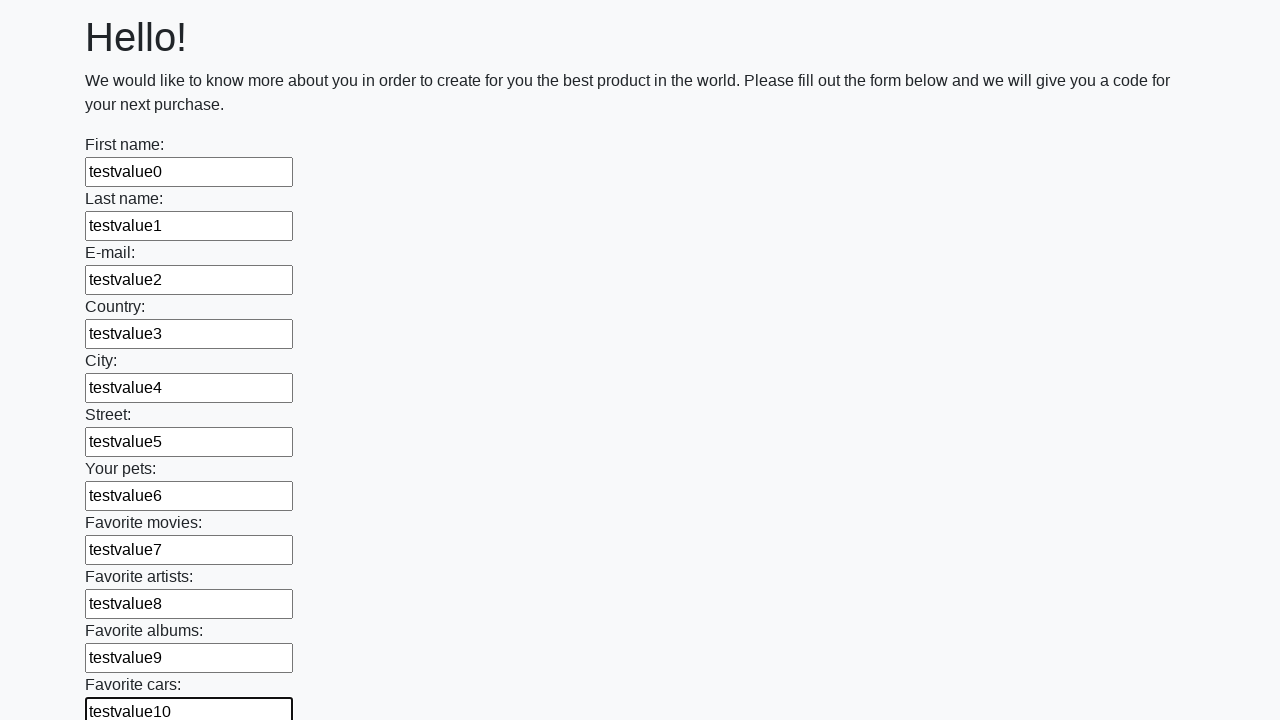

Filled input field 11 with 'testvalue11' on input >> nth=11
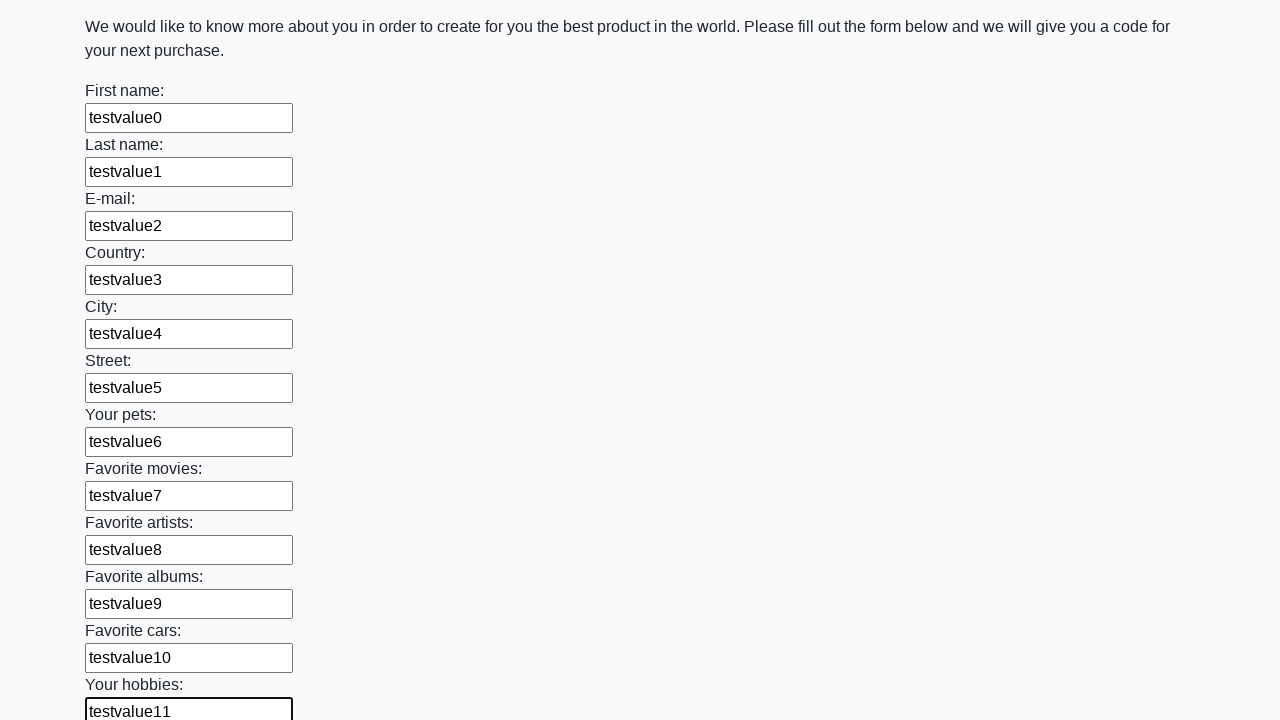

Filled input field 12 with 'testvalue12' on input >> nth=12
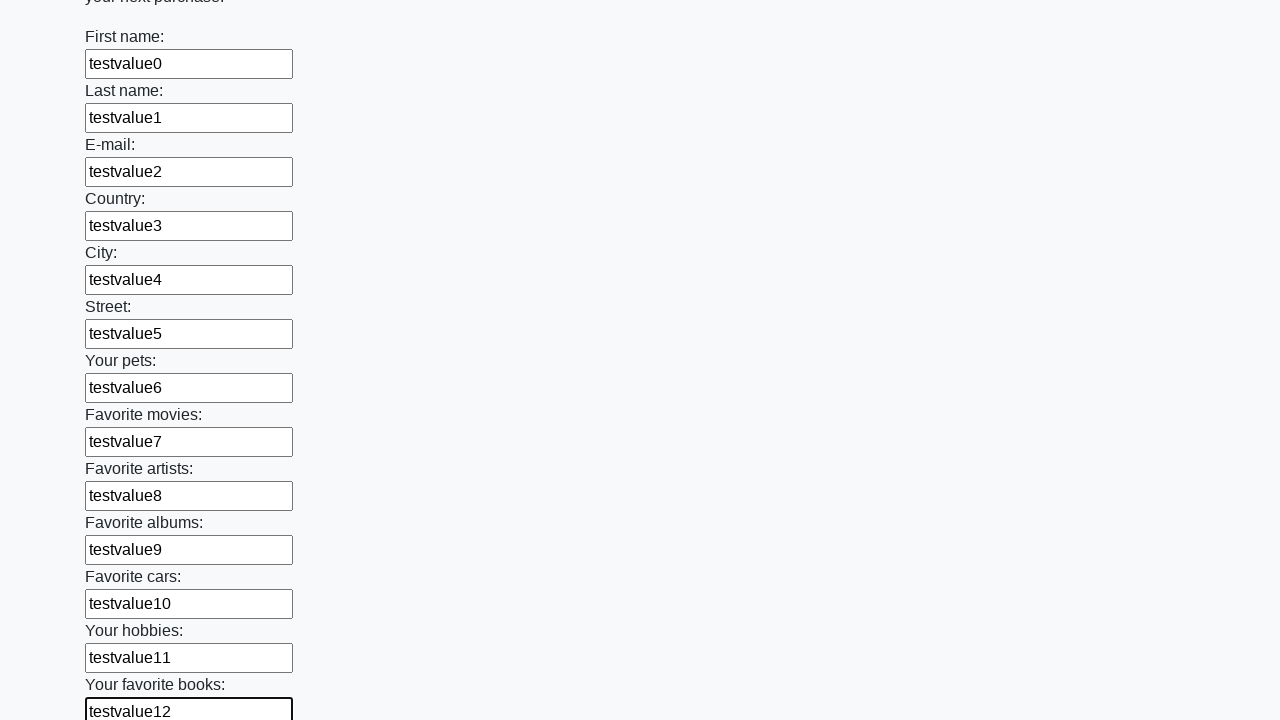

Filled input field 13 with 'testvalue13' on input >> nth=13
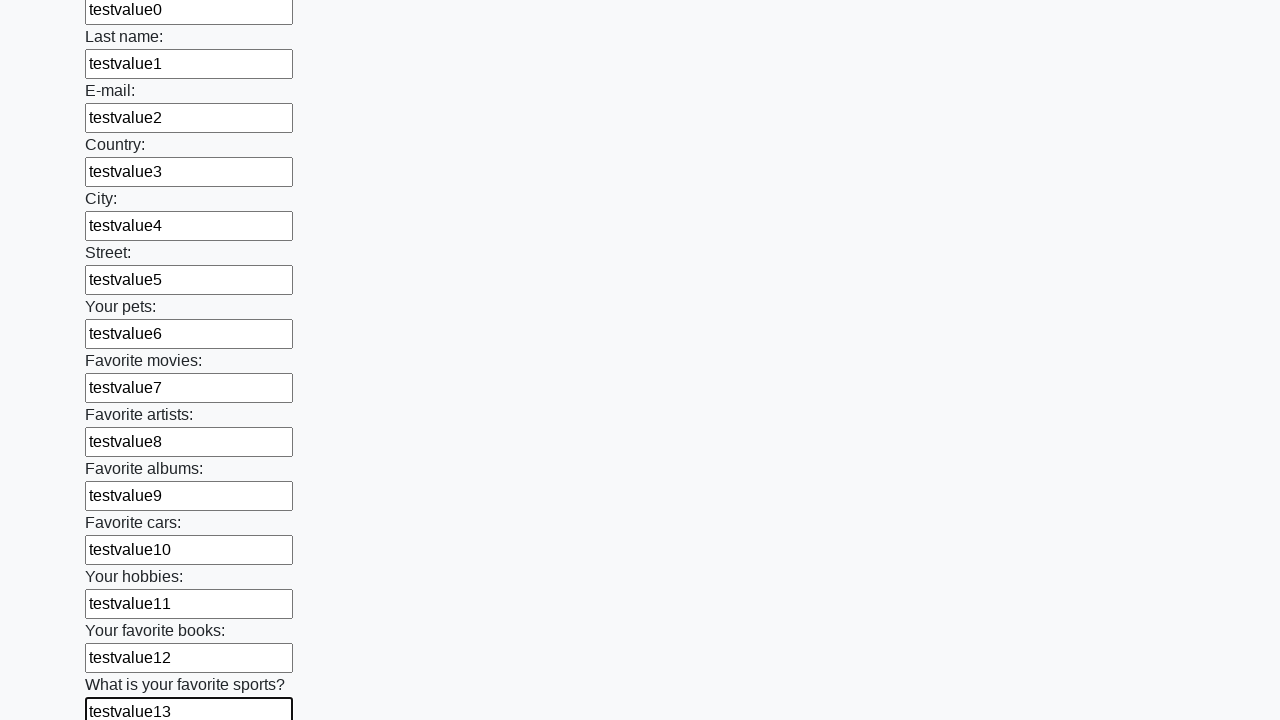

Filled input field 14 with 'testvalue14' on input >> nth=14
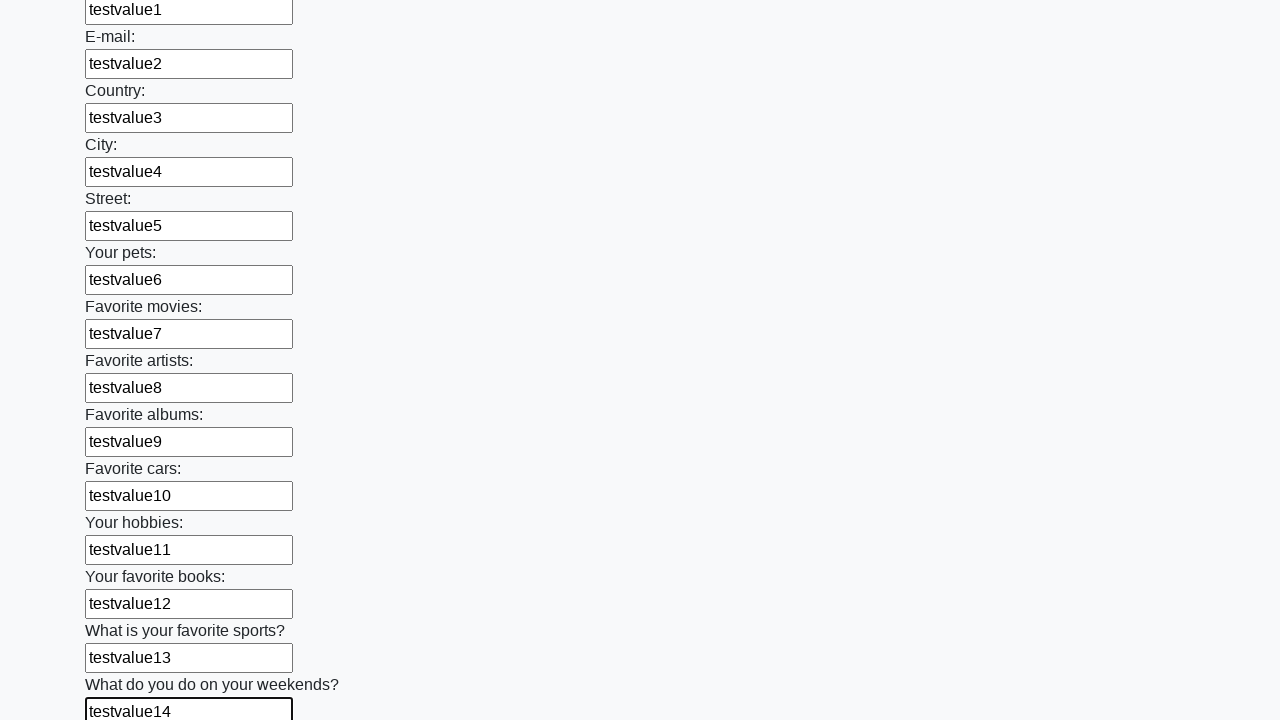

Filled input field 15 with 'testvalue15' on input >> nth=15
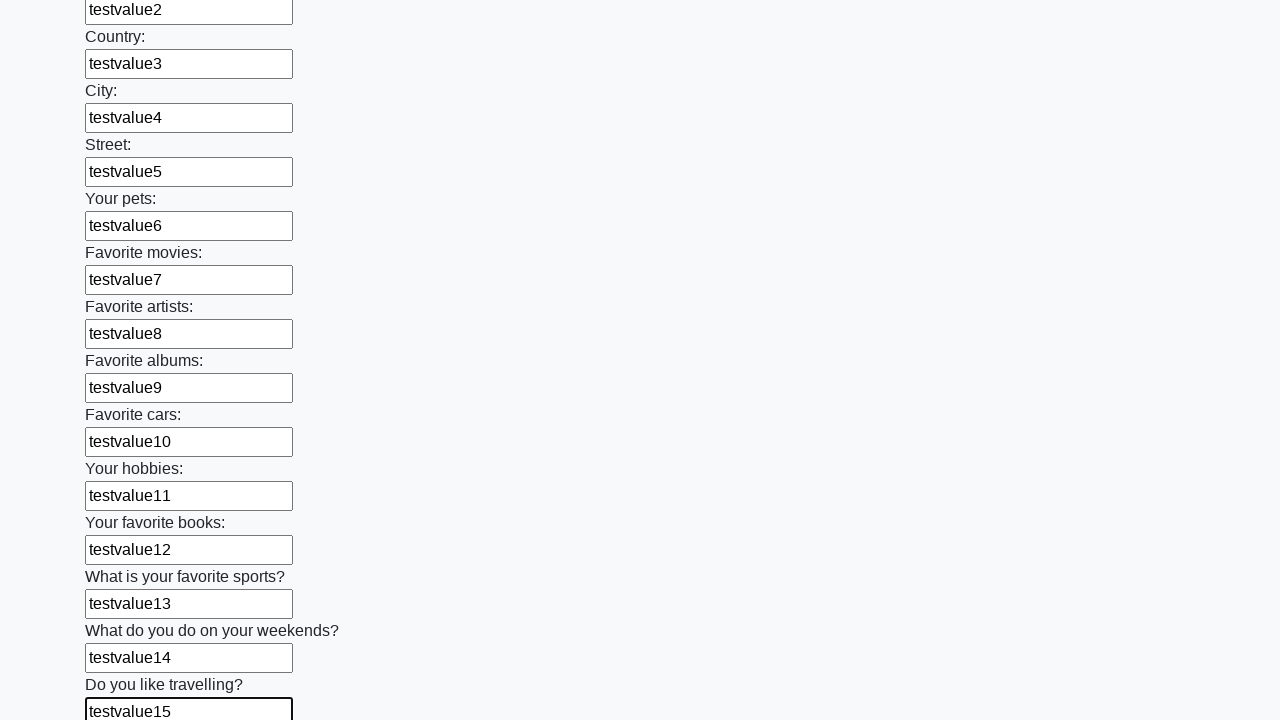

Filled input field 16 with 'testvalue16' on input >> nth=16
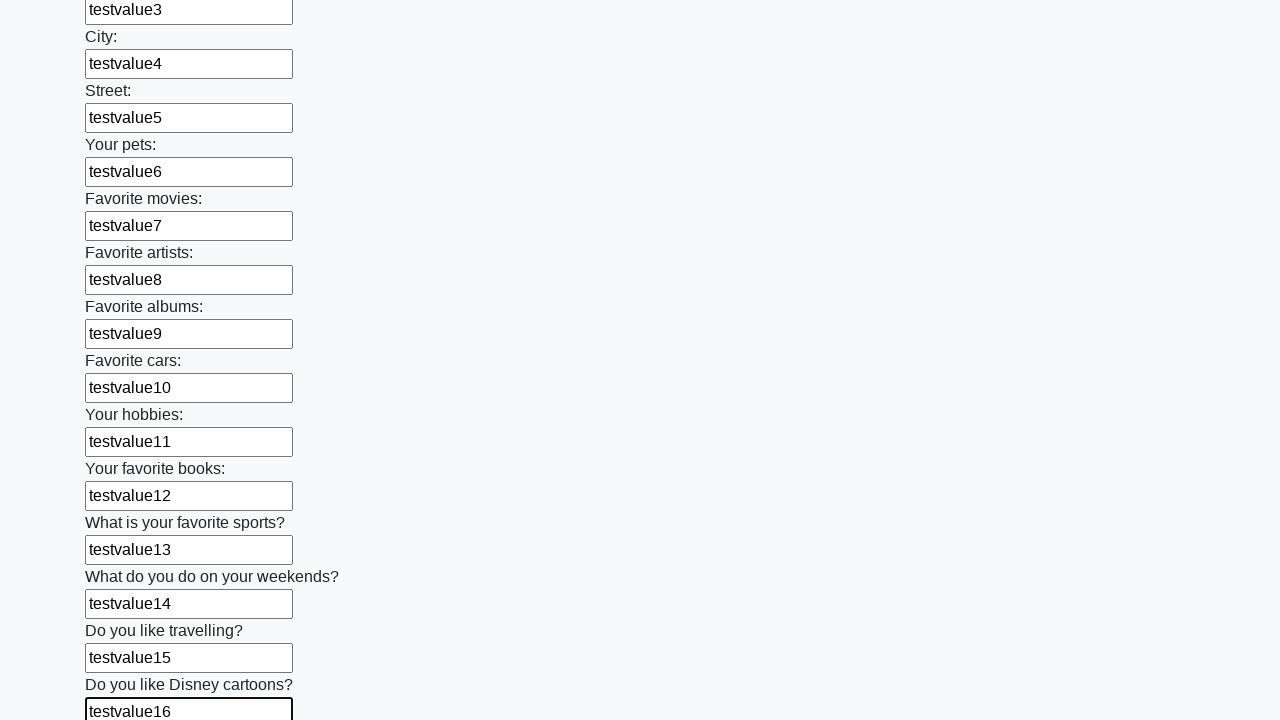

Filled input field 17 with 'testvalue17' on input >> nth=17
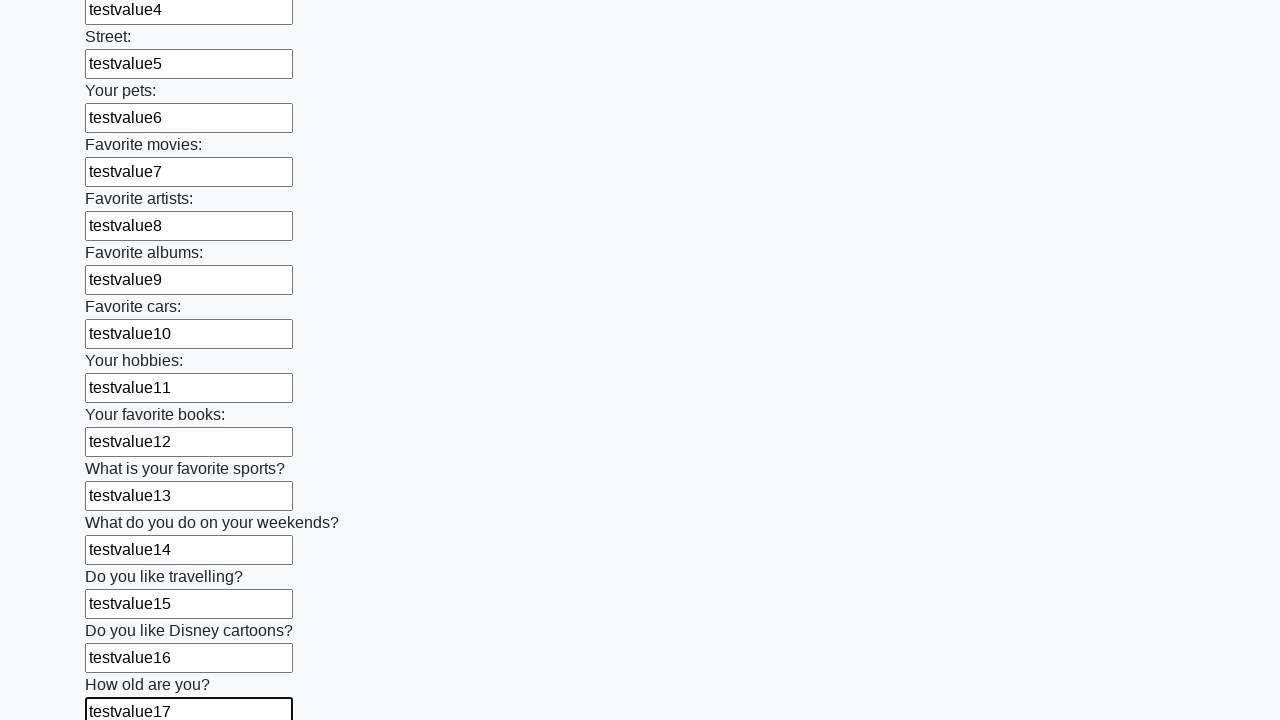

Filled input field 18 with 'testvalue18' on input >> nth=18
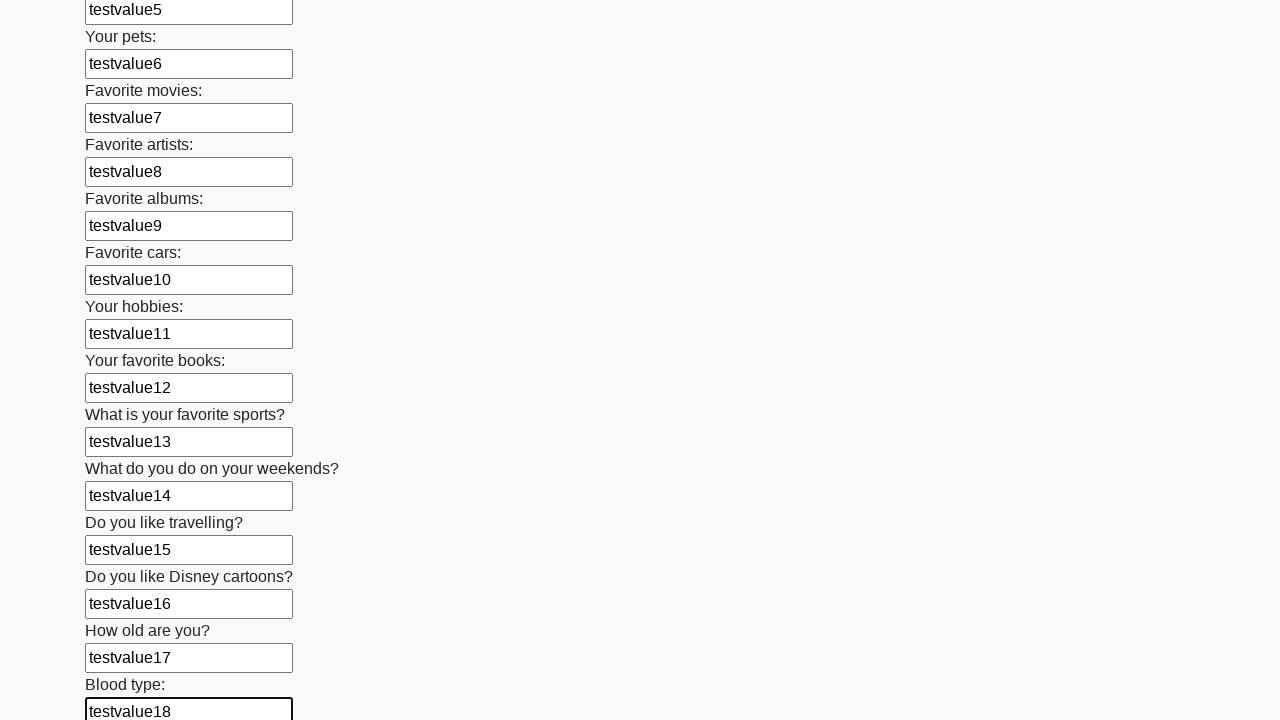

Filled input field 19 with 'testvalue19' on input >> nth=19
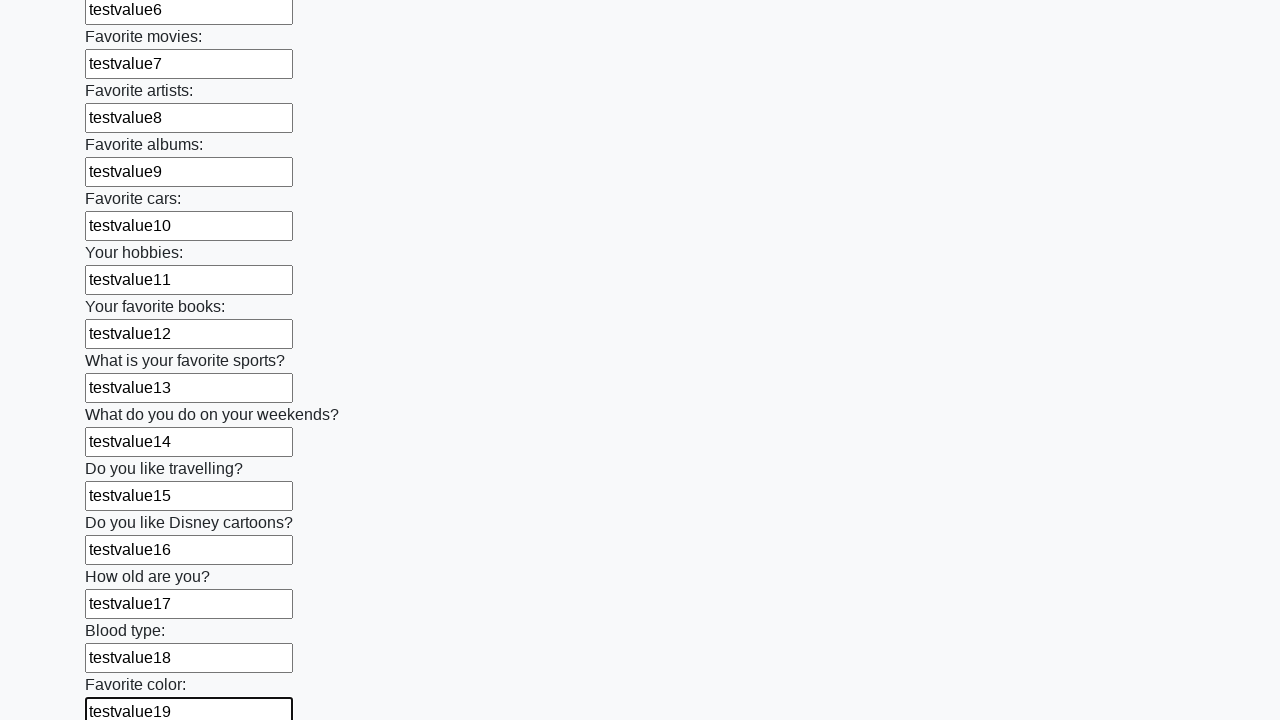

Filled input field 20 with 'testvalue20' on input >> nth=20
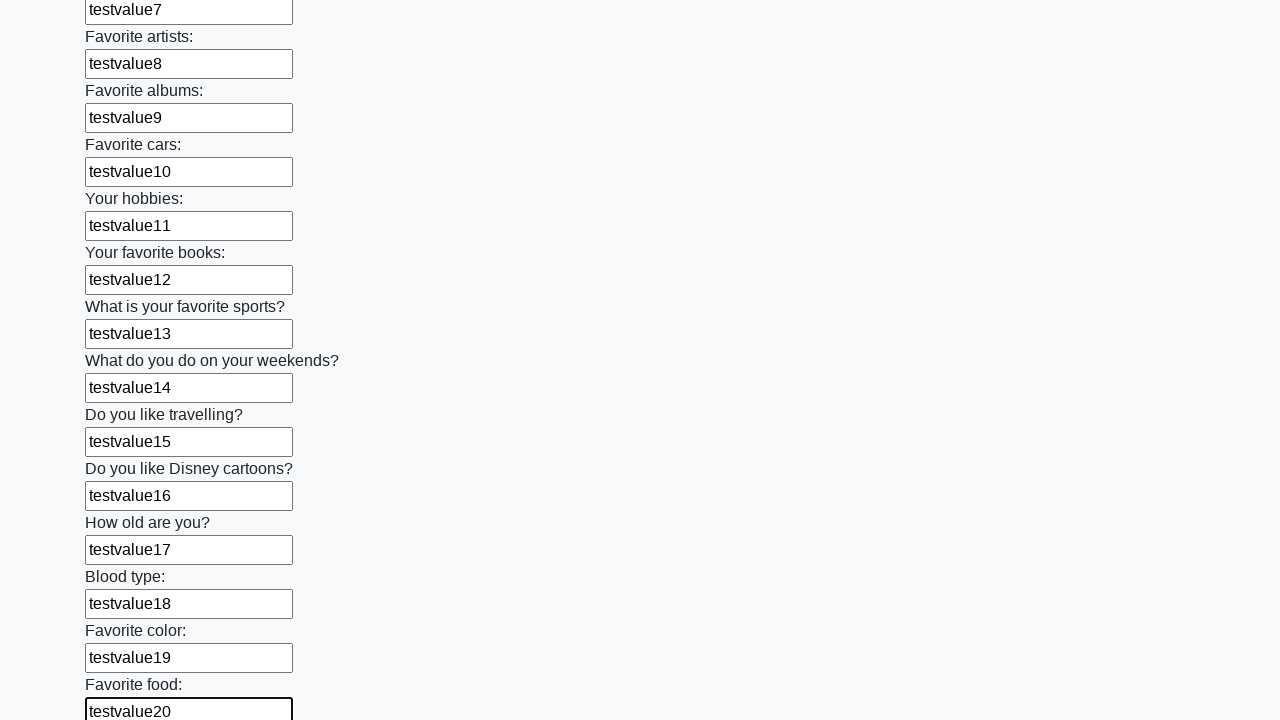

Filled input field 21 with 'testvalue21' on input >> nth=21
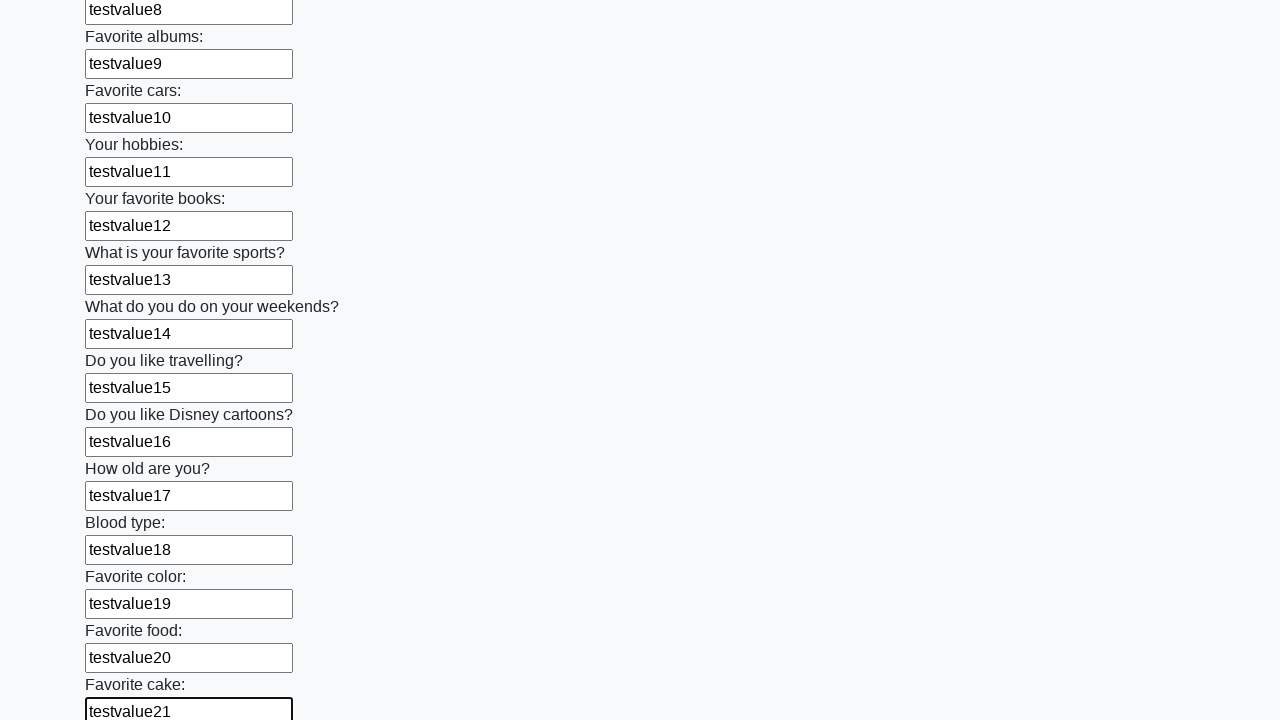

Filled input field 22 with 'testvalue22' on input >> nth=22
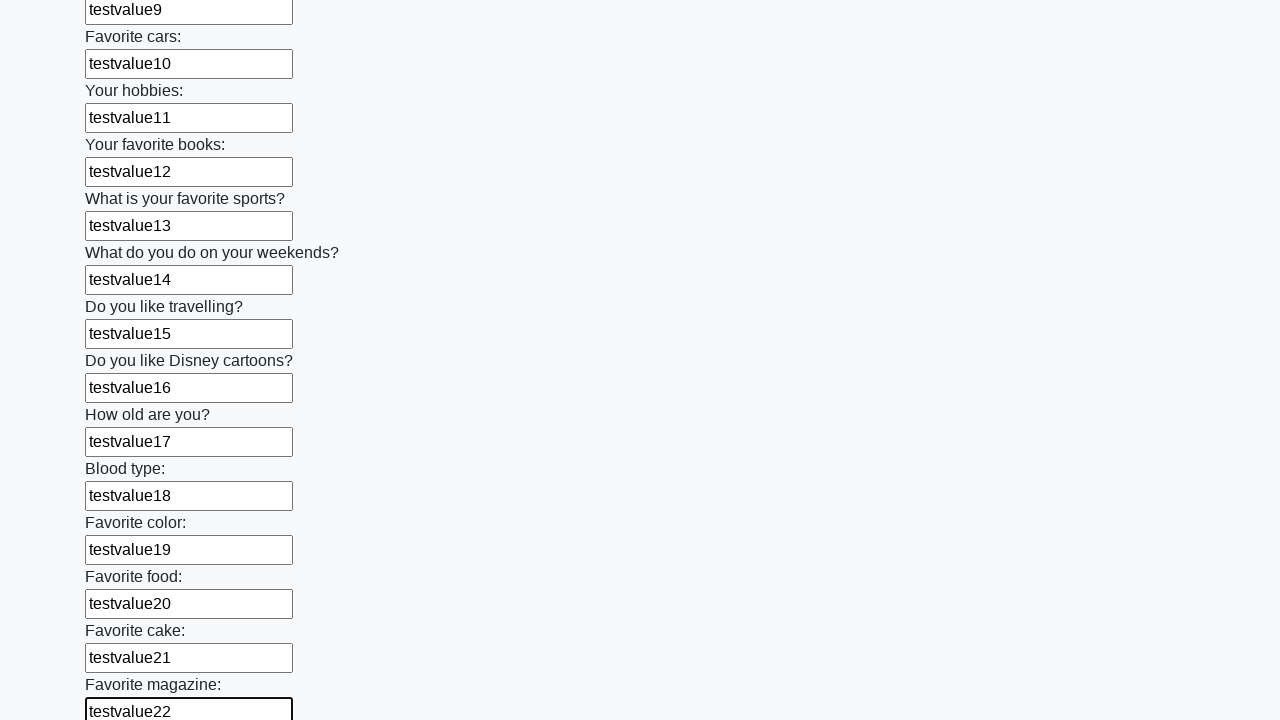

Filled input field 23 with 'testvalue23' on input >> nth=23
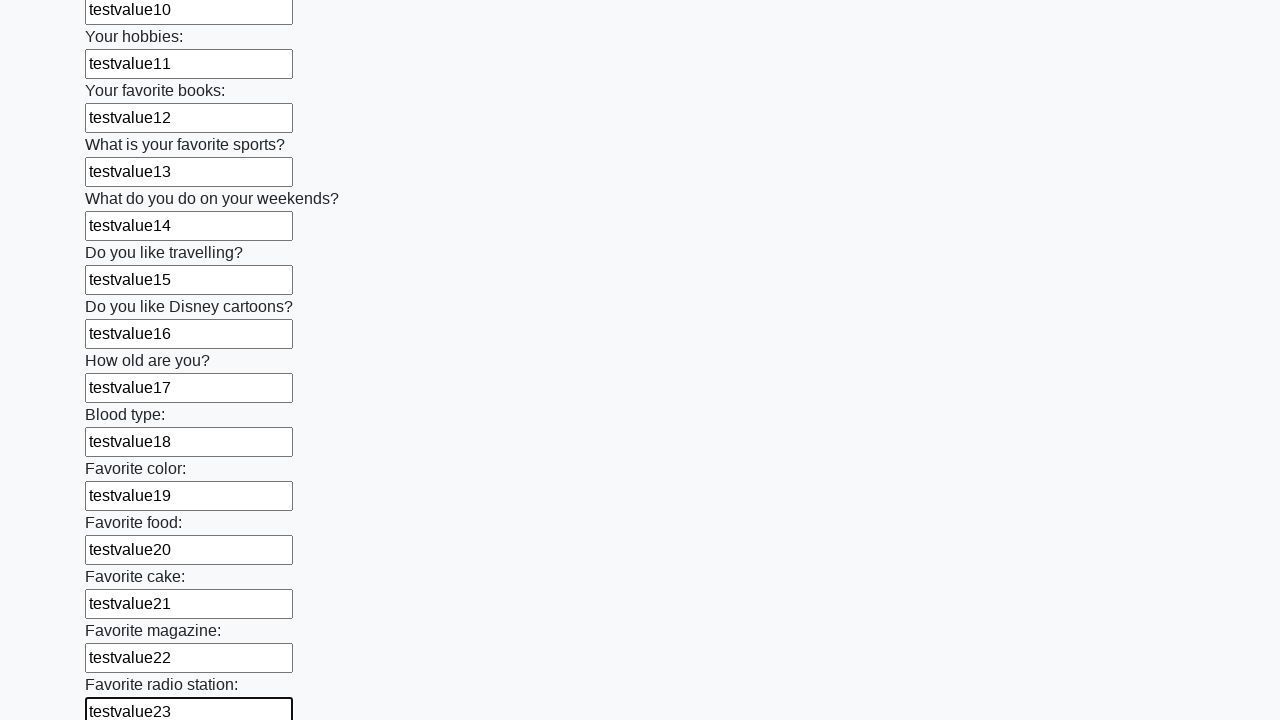

Filled input field 24 with 'testvalue24' on input >> nth=24
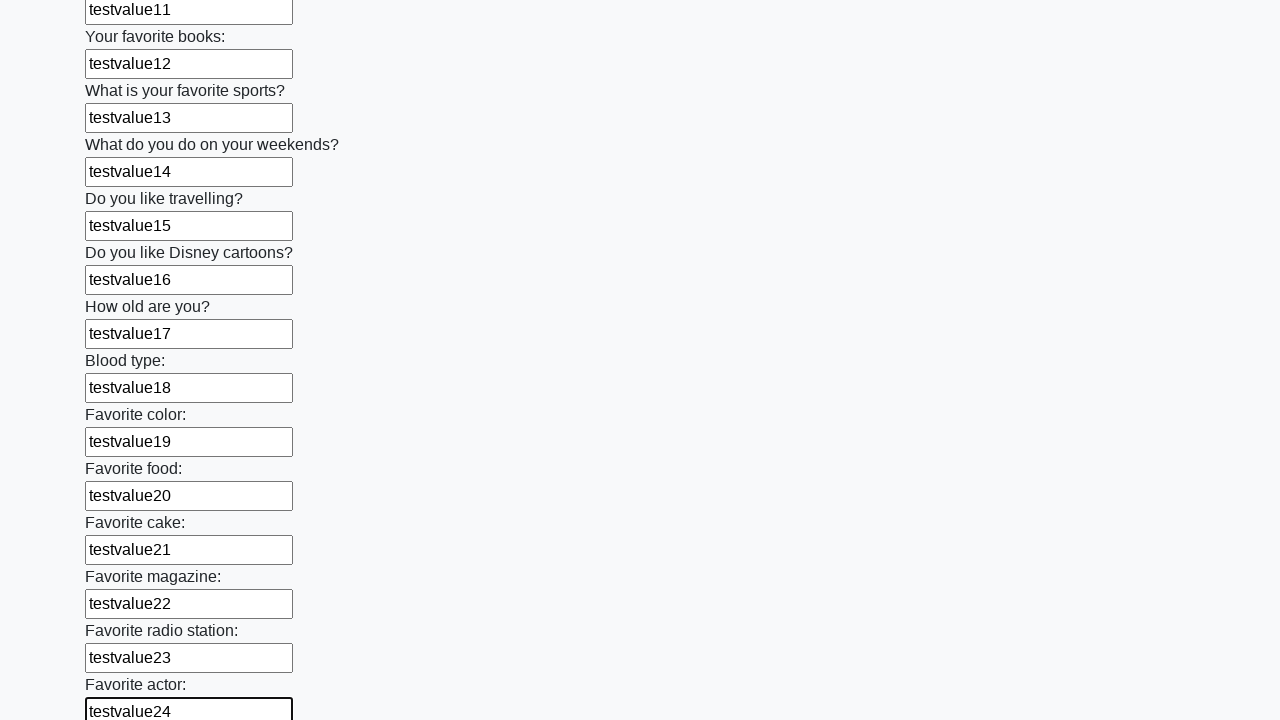

Filled input field 25 with 'testvalue25' on input >> nth=25
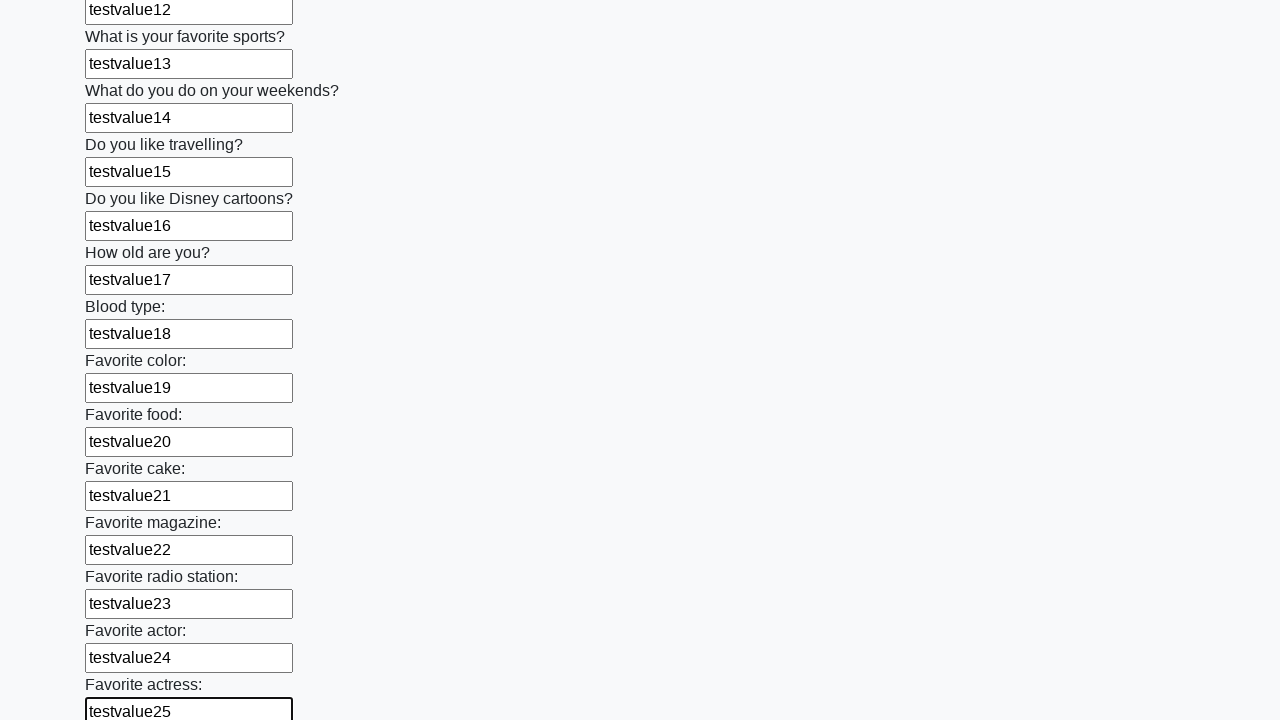

Filled input field 26 with 'testvalue26' on input >> nth=26
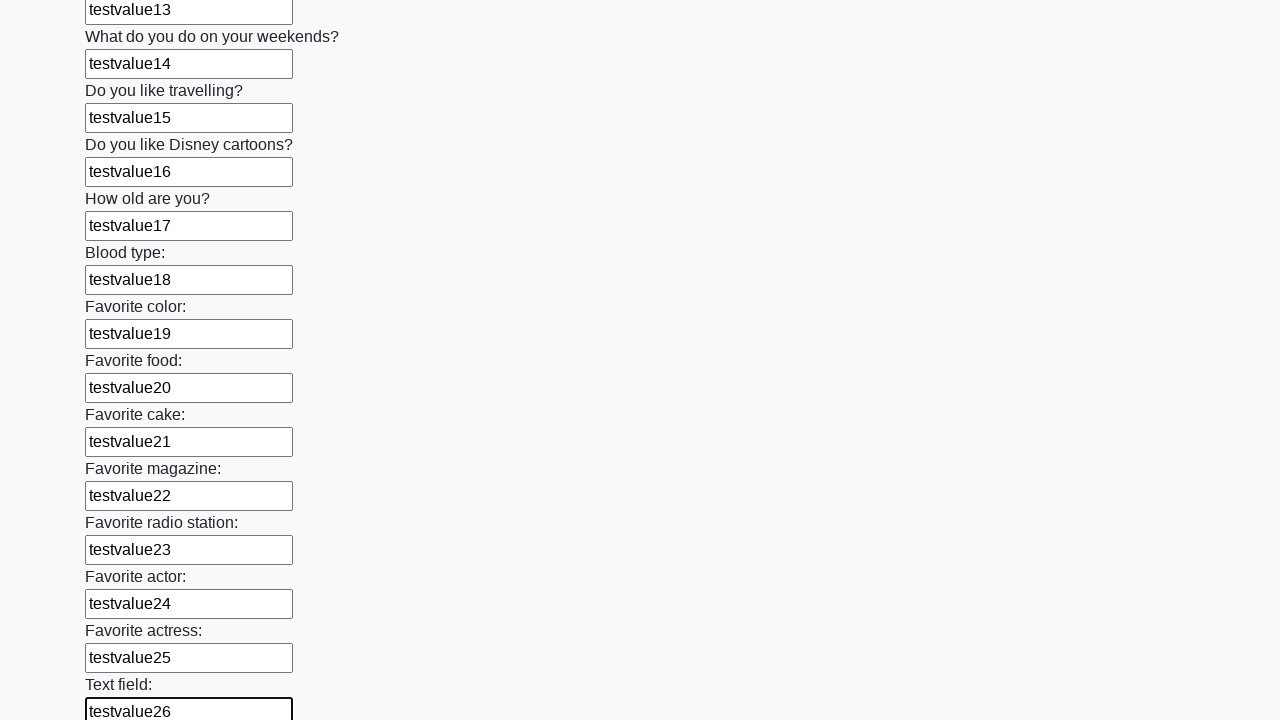

Filled input field 27 with 'testvalue27' on input >> nth=27
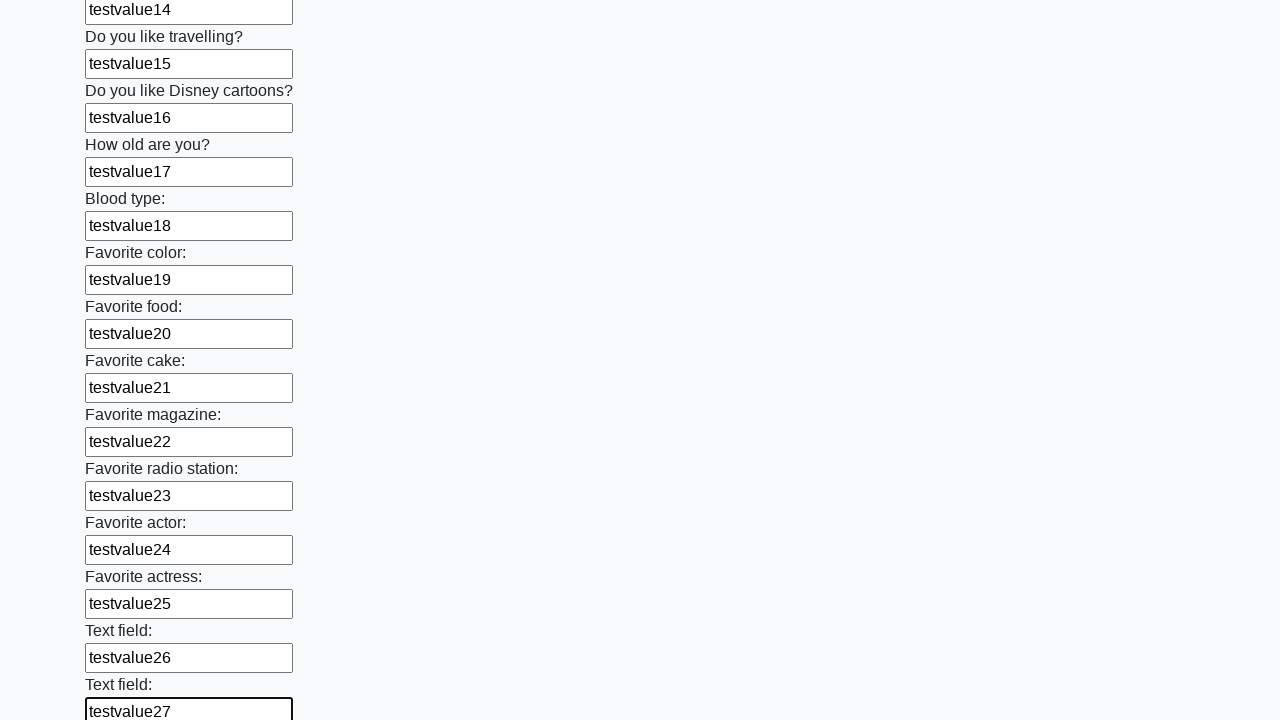

Filled input field 28 with 'testvalue28' on input >> nth=28
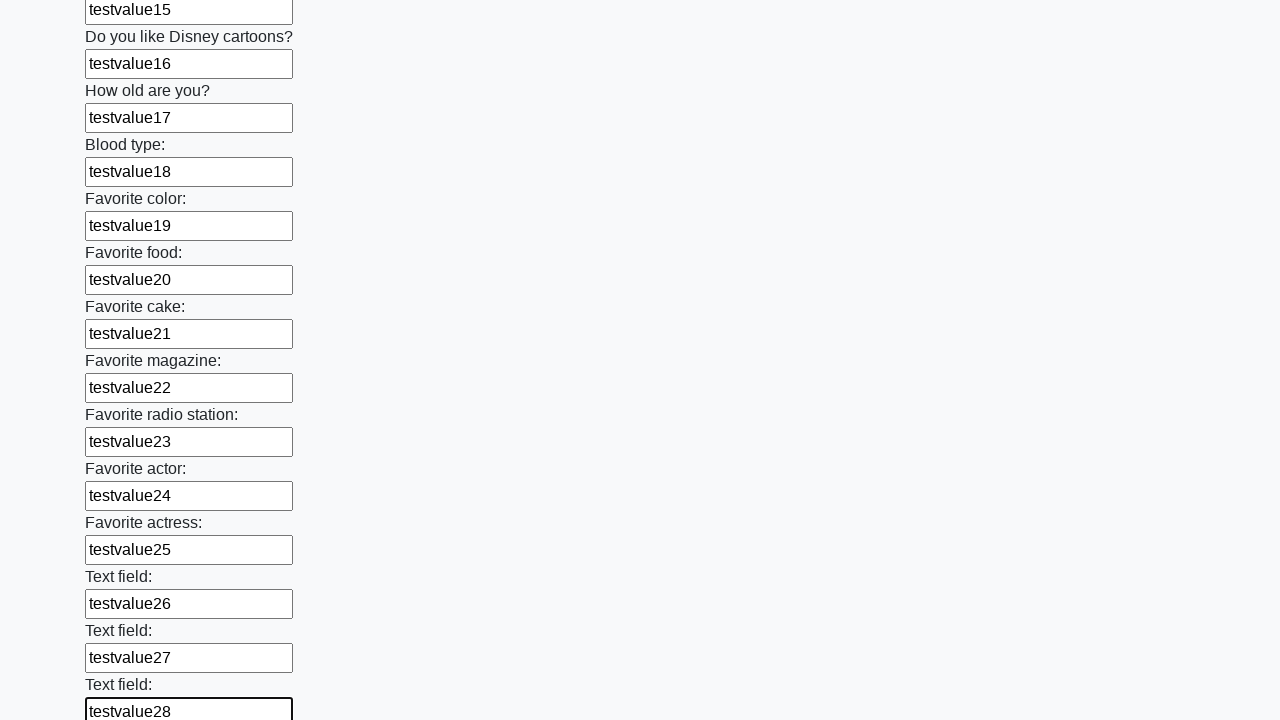

Filled input field 29 with 'testvalue29' on input >> nth=29
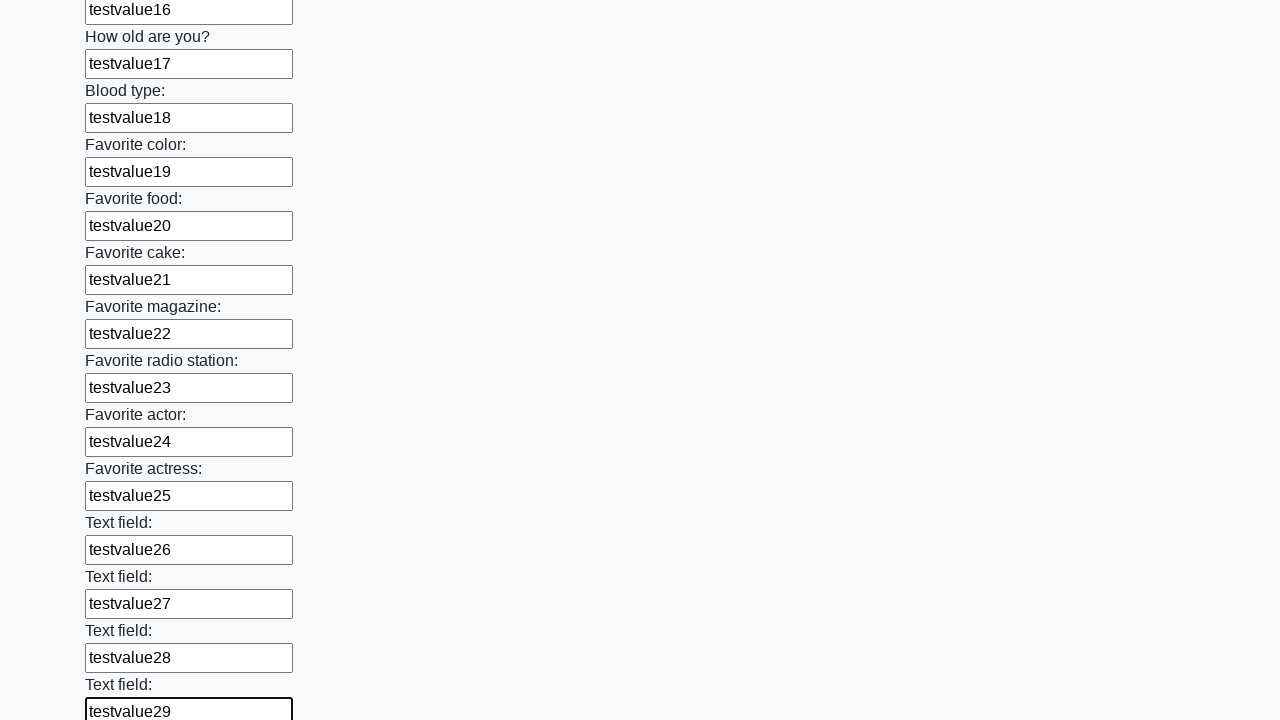

Filled input field 30 with 'testvalue30' on input >> nth=30
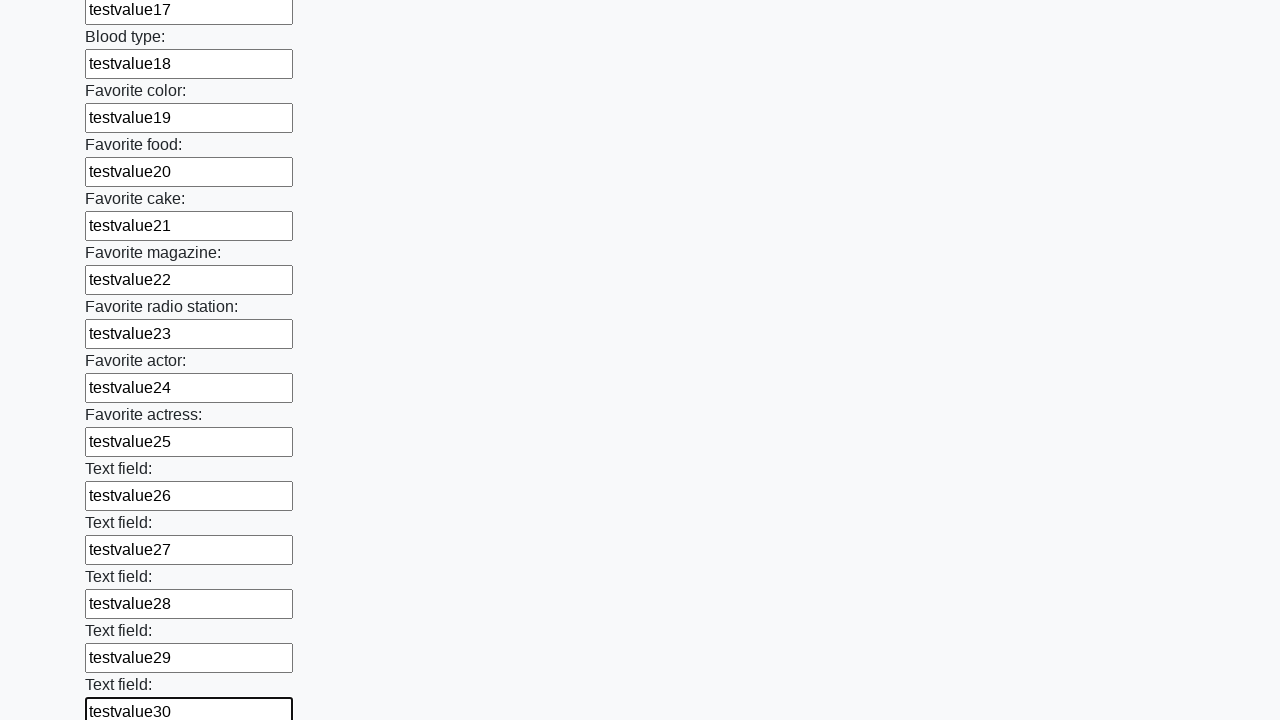

Filled input field 31 with 'testvalue31' on input >> nth=31
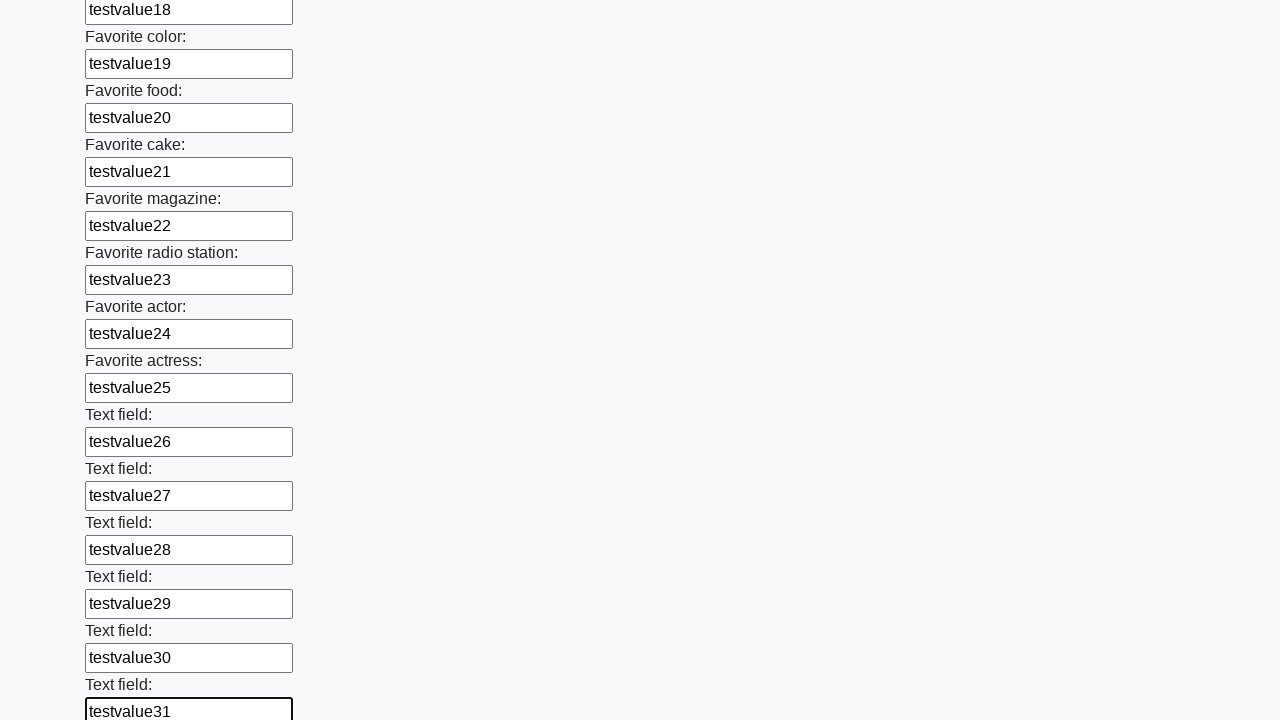

Filled input field 32 with 'testvalue32' on input >> nth=32
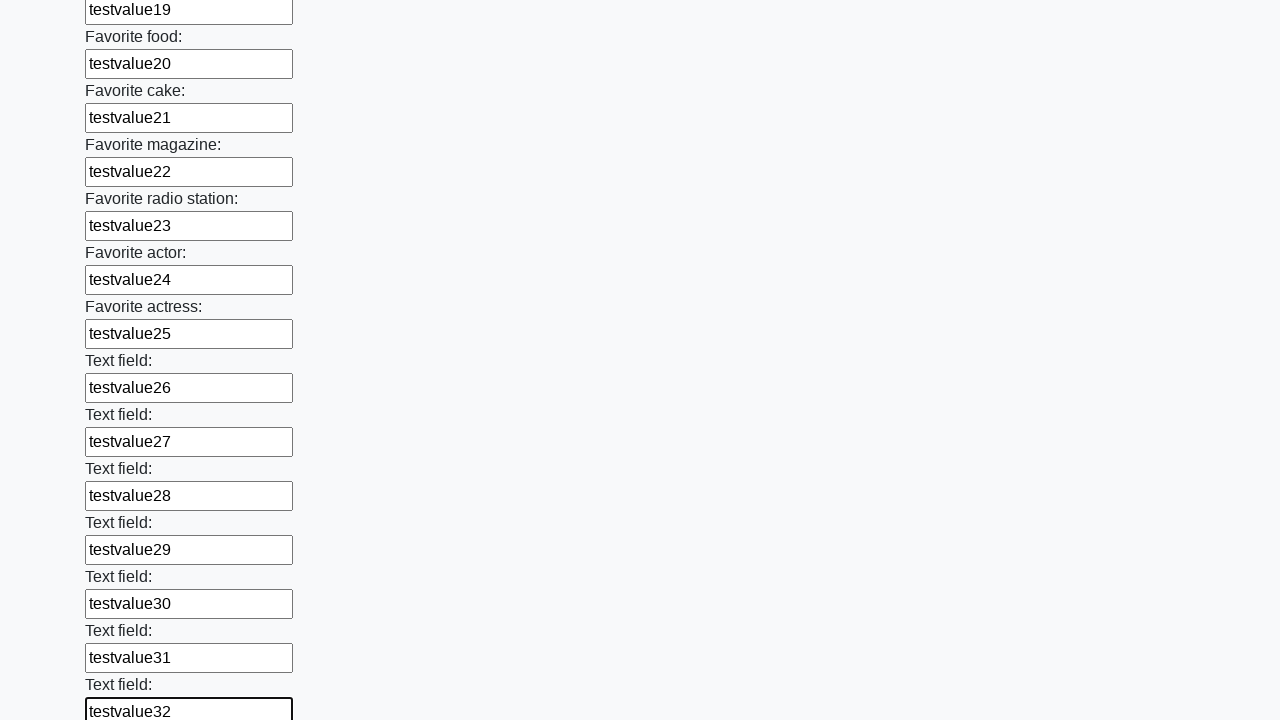

Filled input field 33 with 'testvalue33' on input >> nth=33
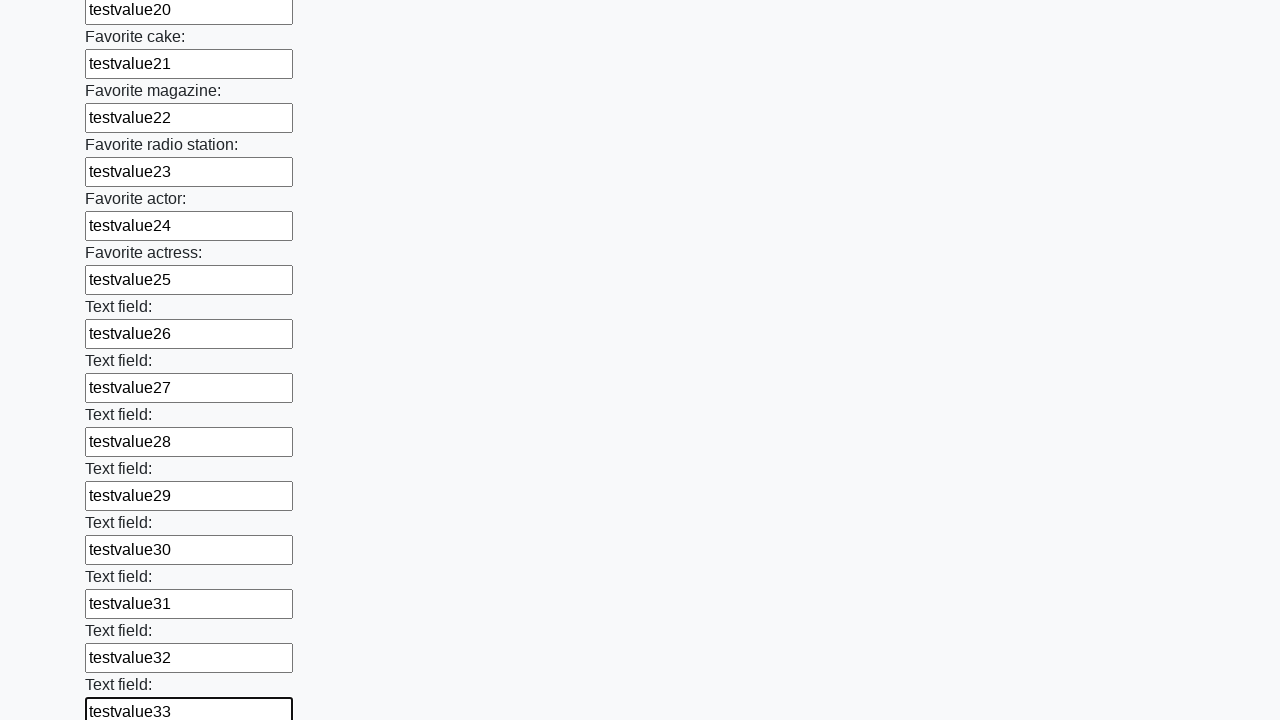

Filled input field 34 with 'testvalue34' on input >> nth=34
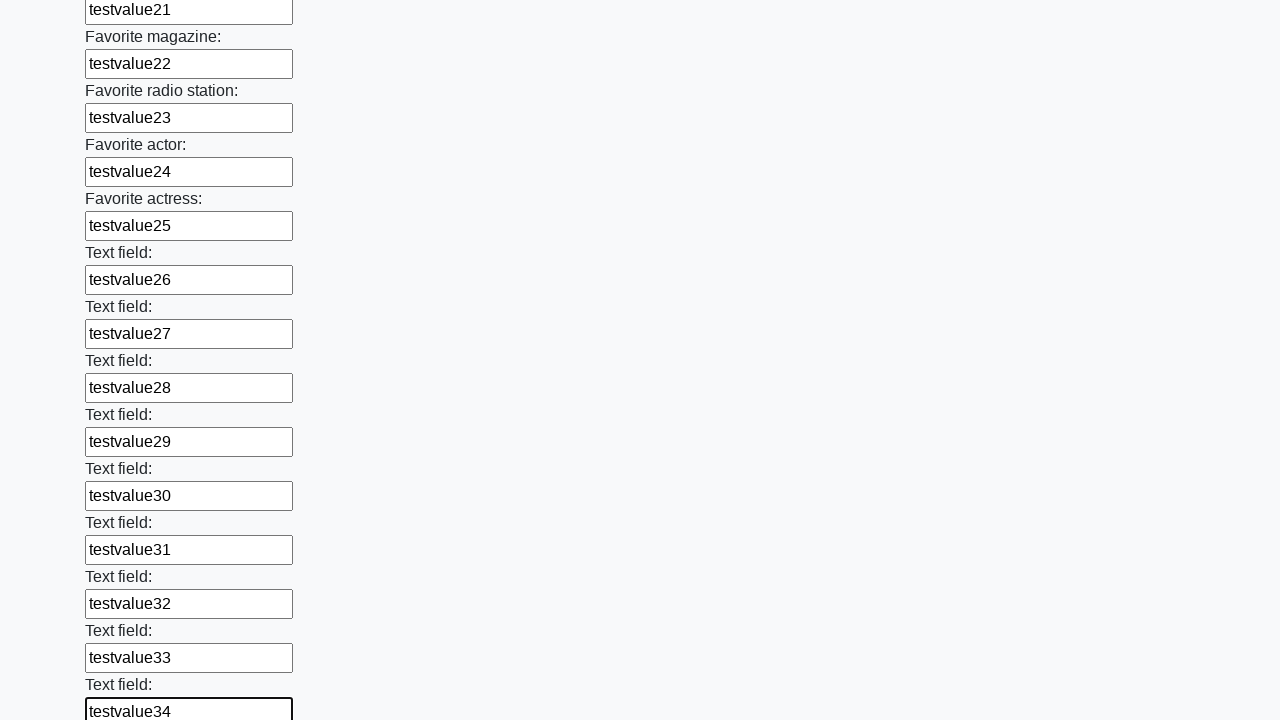

Filled input field 35 with 'testvalue35' on input >> nth=35
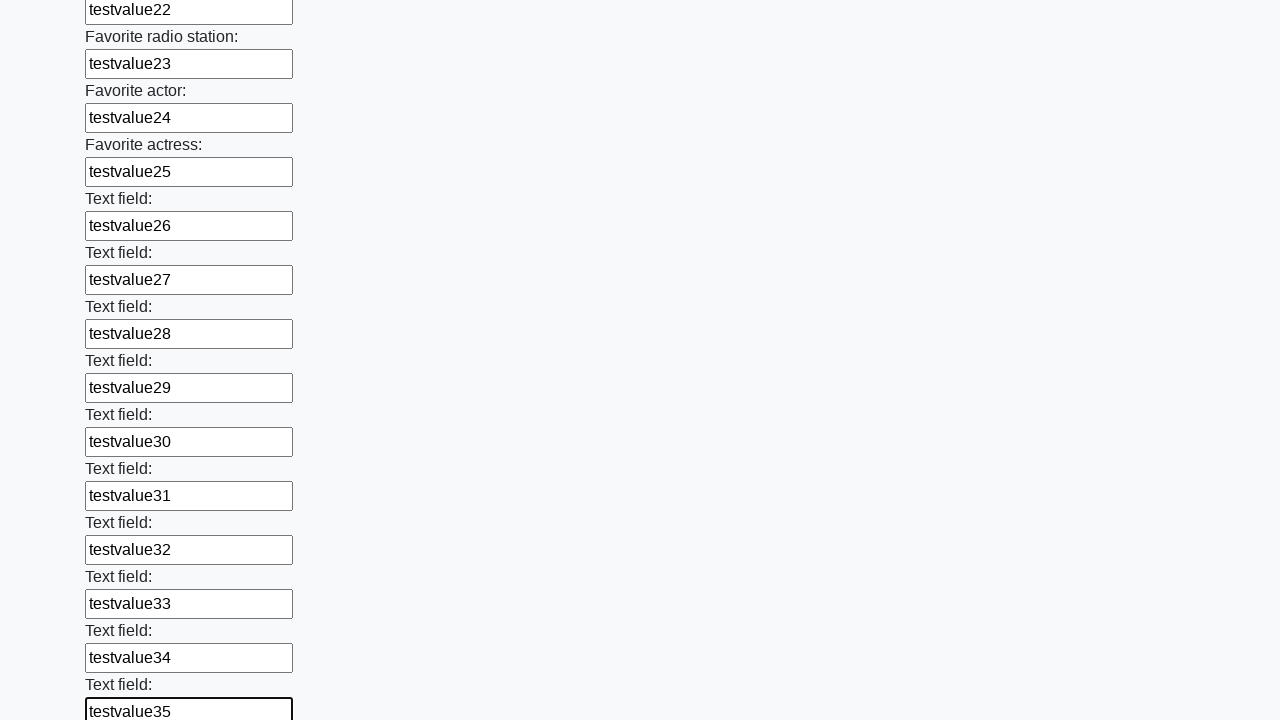

Filled input field 36 with 'testvalue36' on input >> nth=36
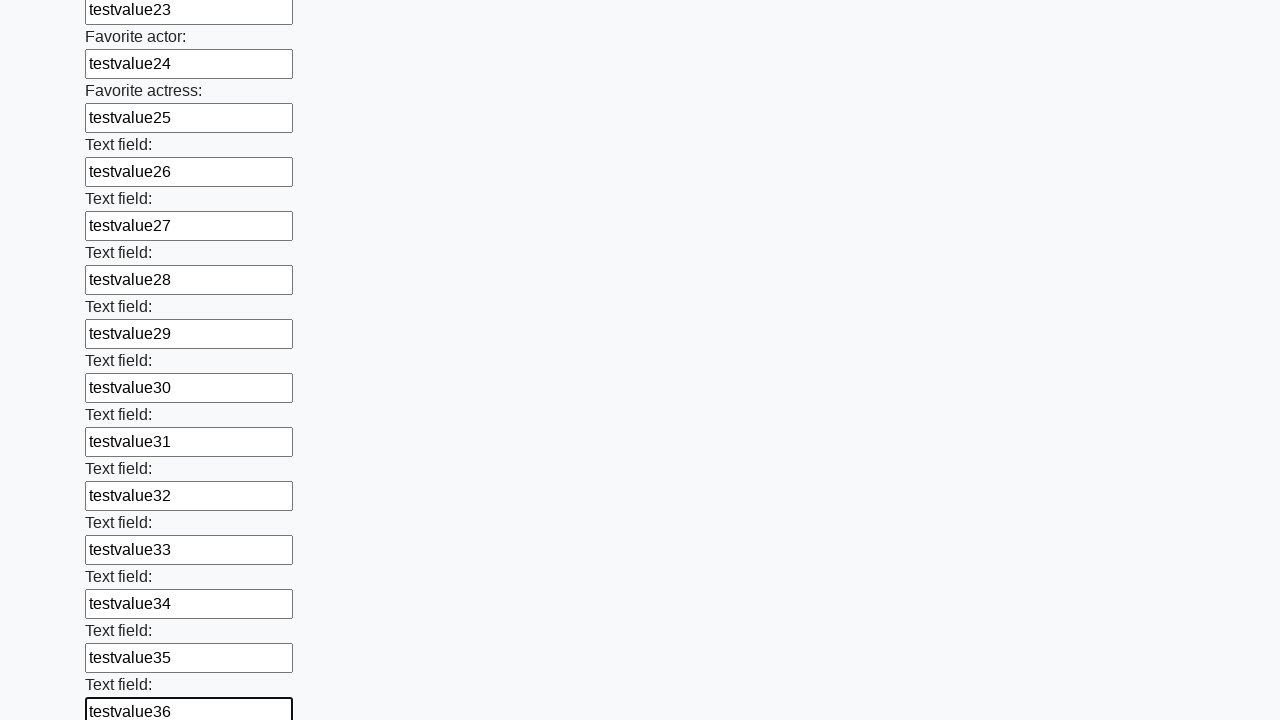

Filled input field 37 with 'testvalue37' on input >> nth=37
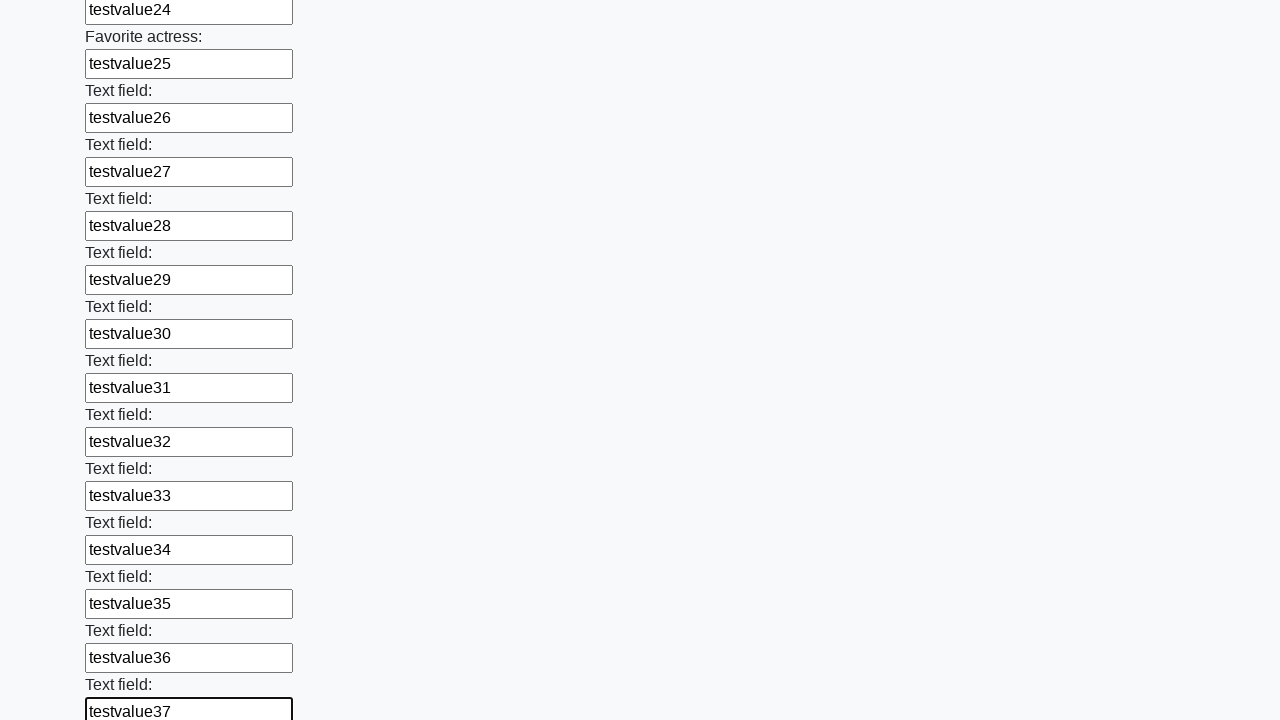

Filled input field 38 with 'testvalue38' on input >> nth=38
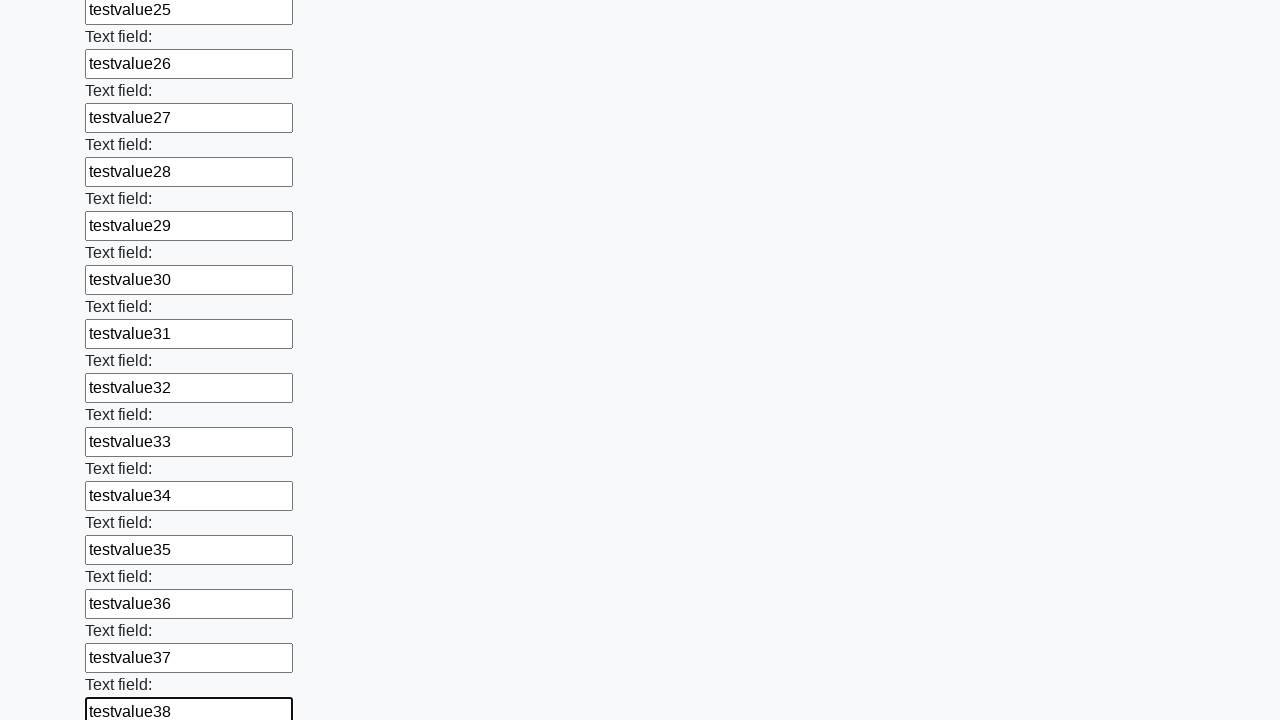

Filled input field 39 with 'testvalue39' on input >> nth=39
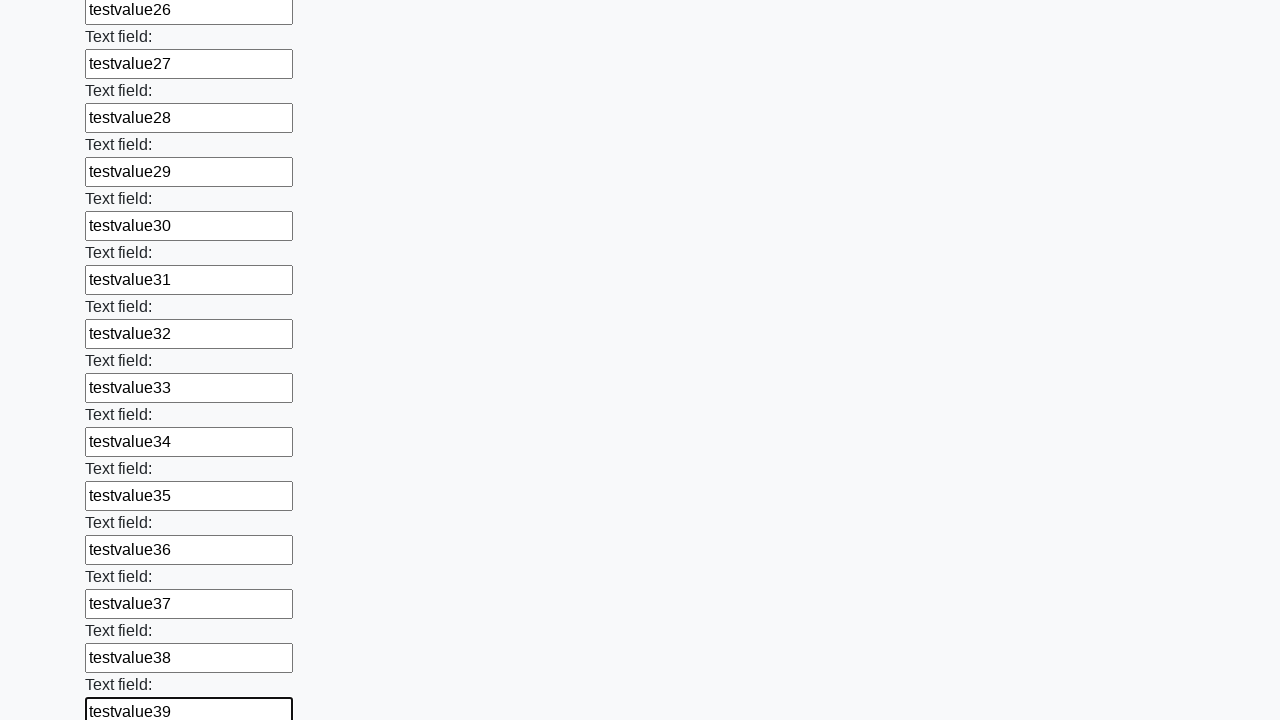

Filled input field 40 with 'testvalue40' on input >> nth=40
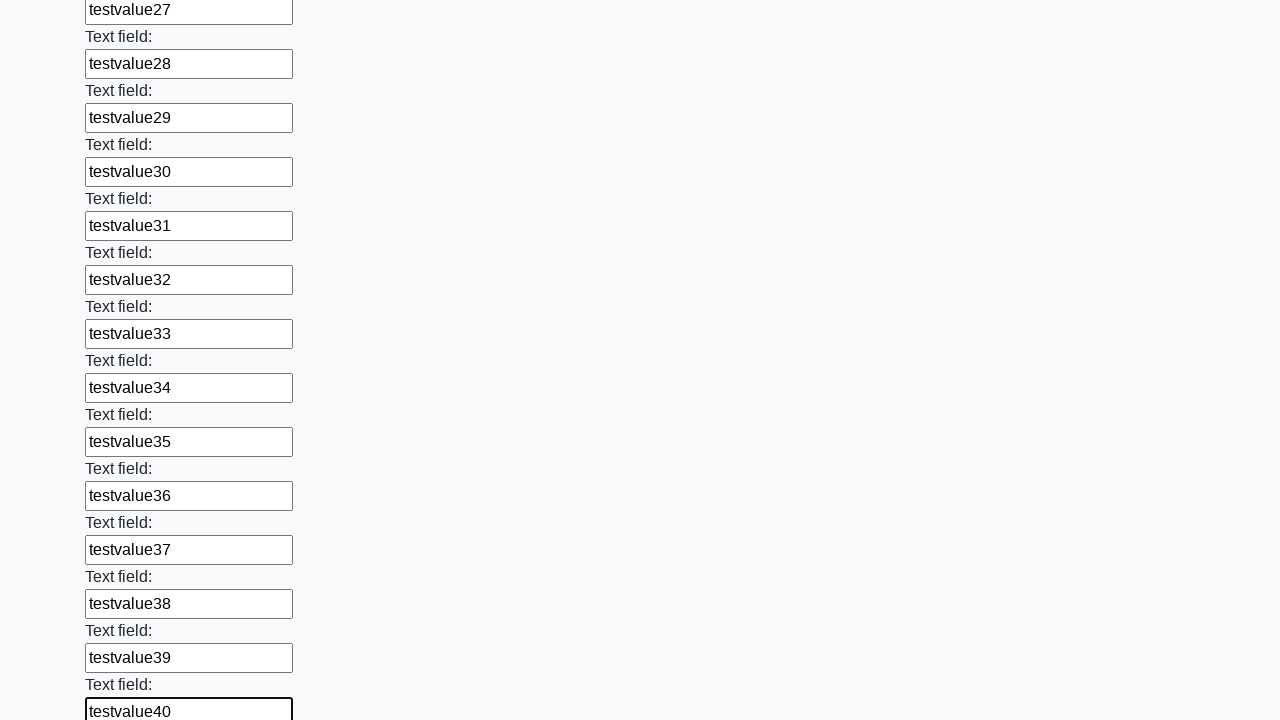

Filled input field 41 with 'testvalue41' on input >> nth=41
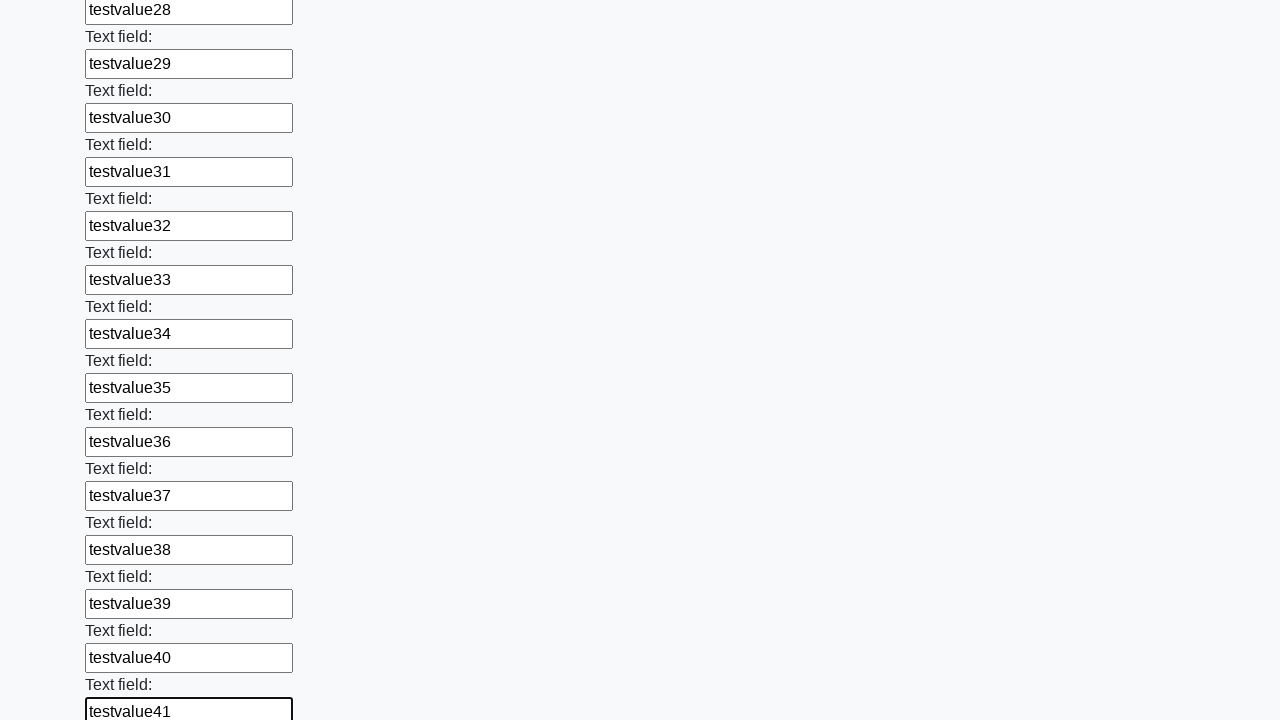

Filled input field 42 with 'testvalue42' on input >> nth=42
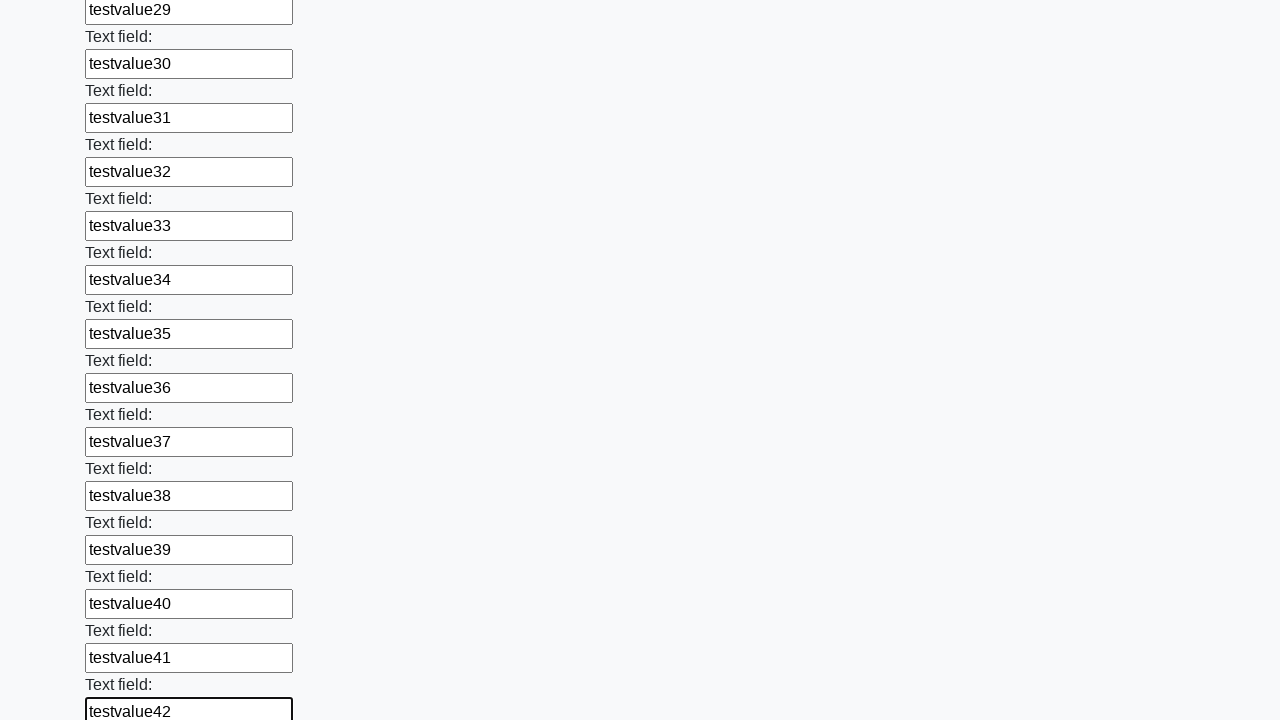

Filled input field 43 with 'testvalue43' on input >> nth=43
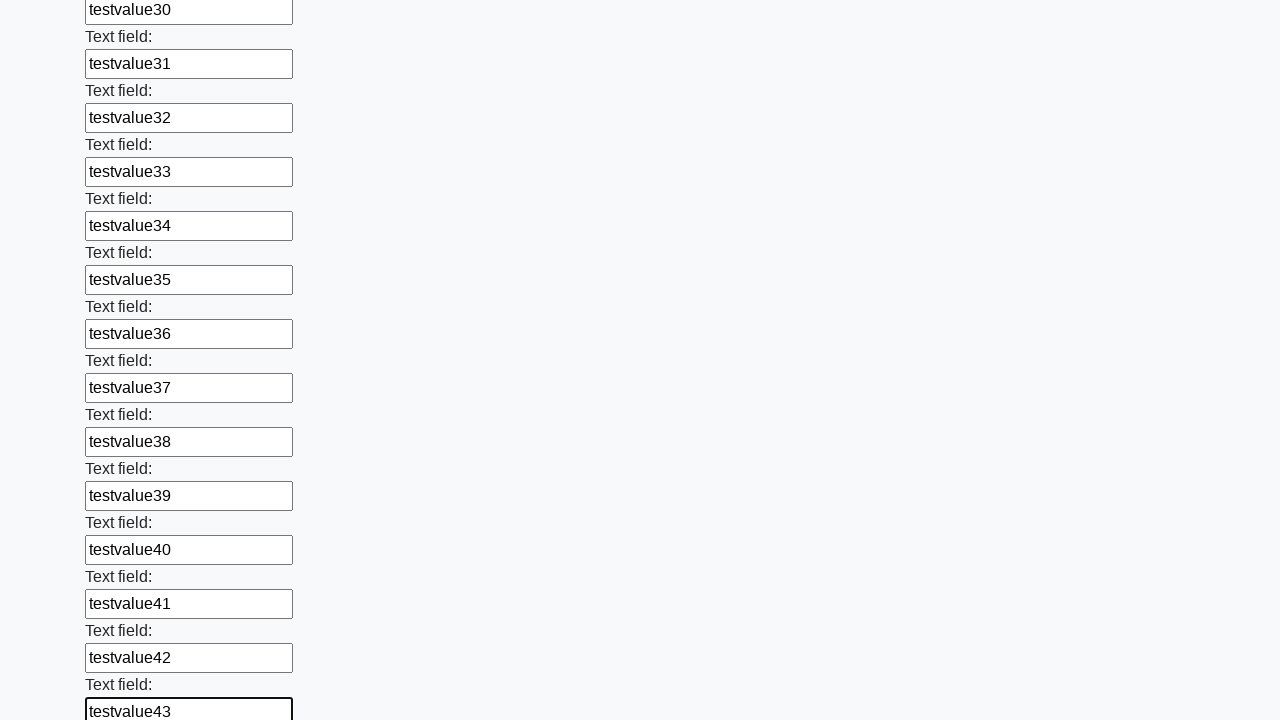

Filled input field 44 with 'testvalue44' on input >> nth=44
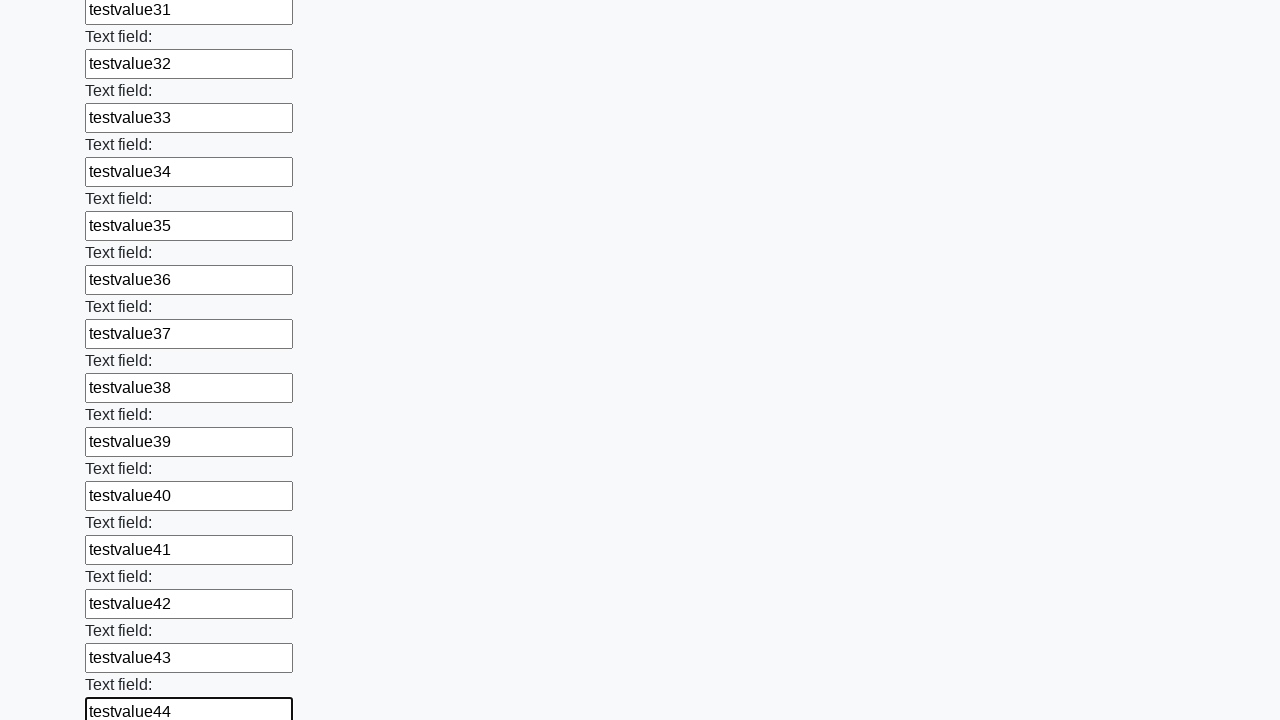

Filled input field 45 with 'testvalue45' on input >> nth=45
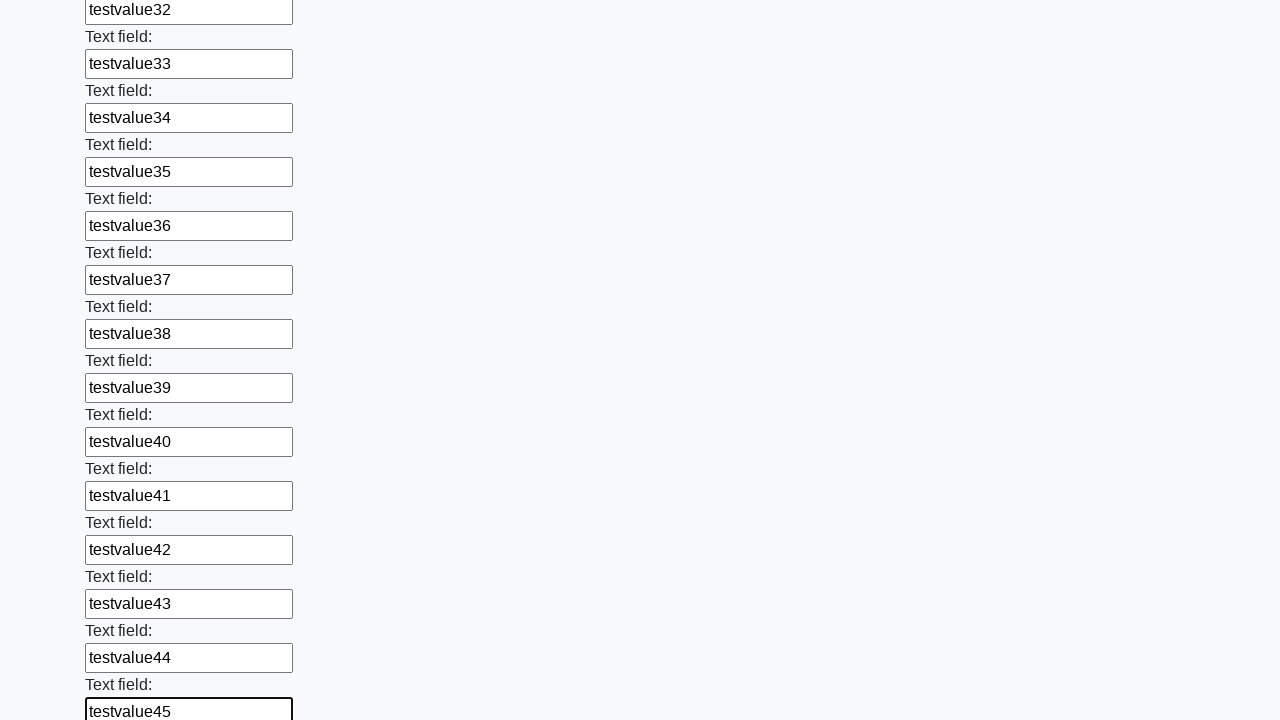

Filled input field 46 with 'testvalue46' on input >> nth=46
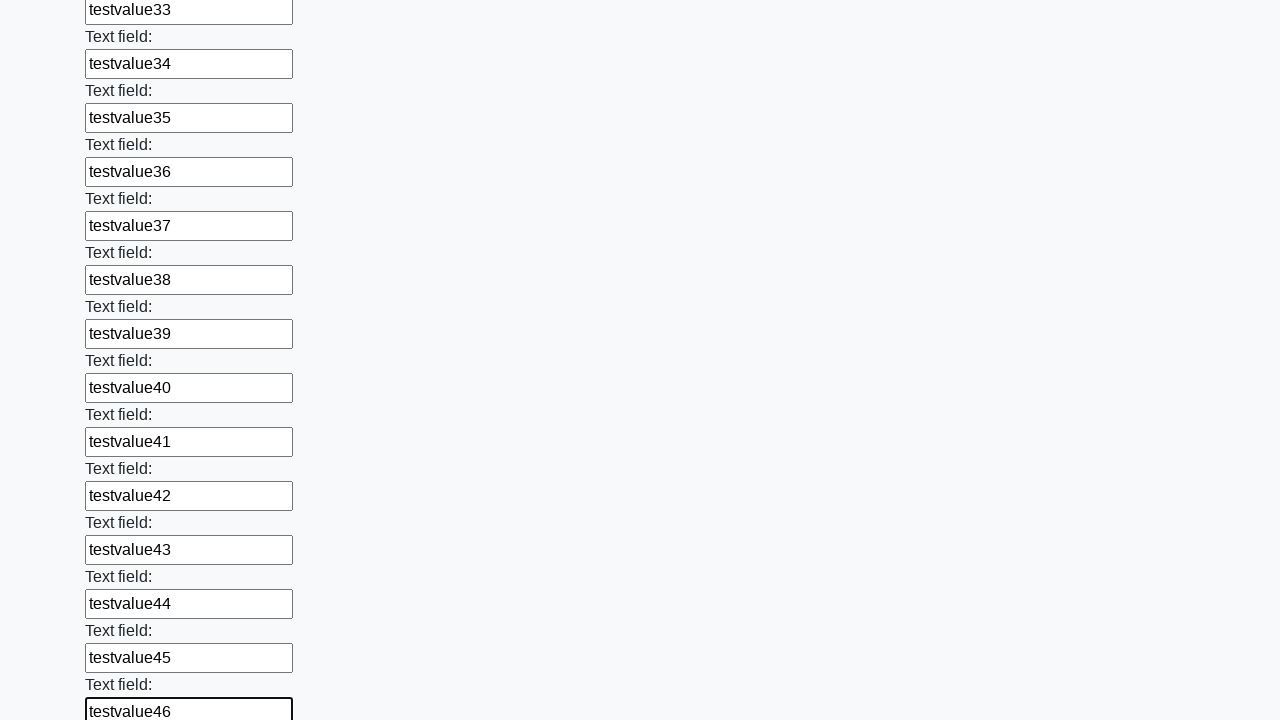

Filled input field 47 with 'testvalue47' on input >> nth=47
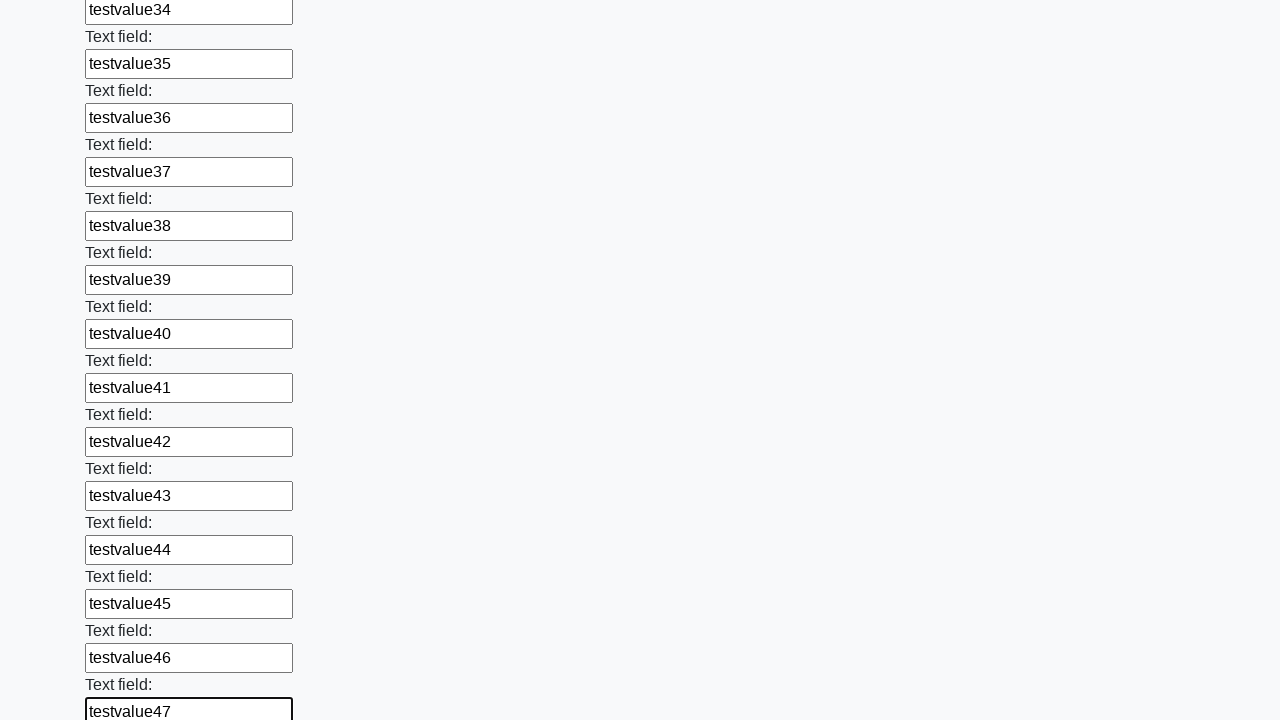

Filled input field 48 with 'testvalue48' on input >> nth=48
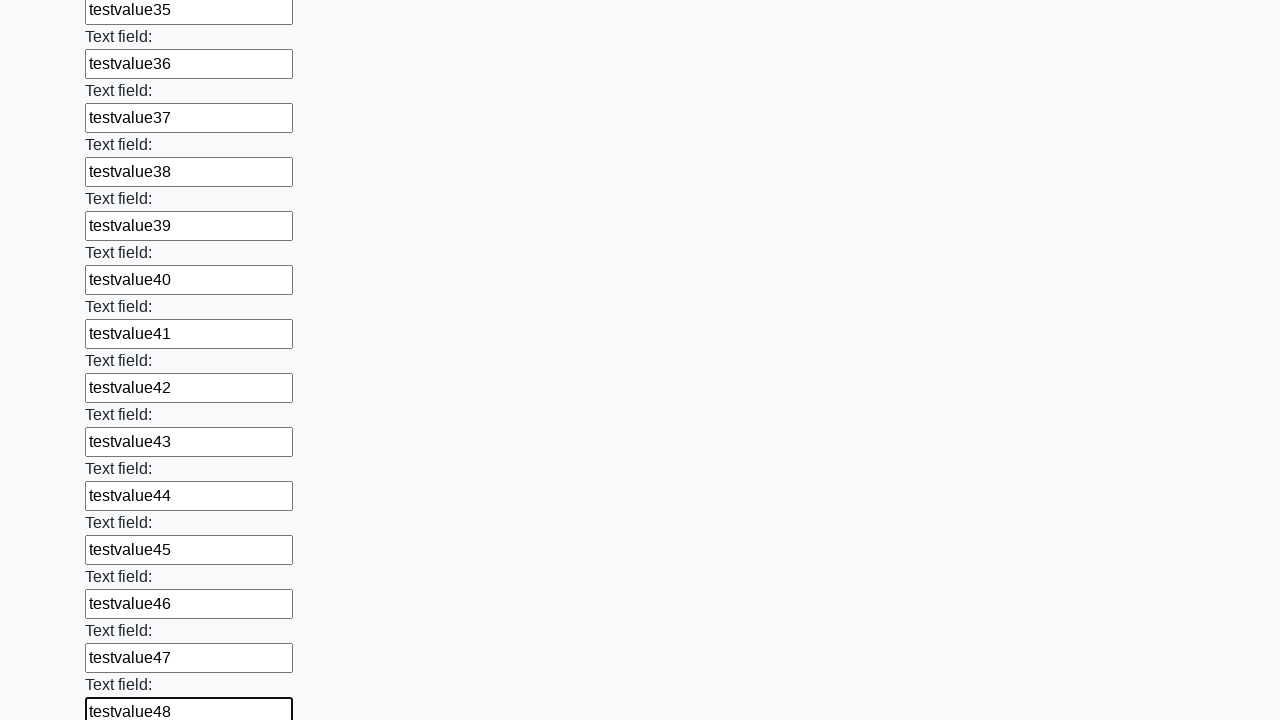

Filled input field 49 with 'testvalue49' on input >> nth=49
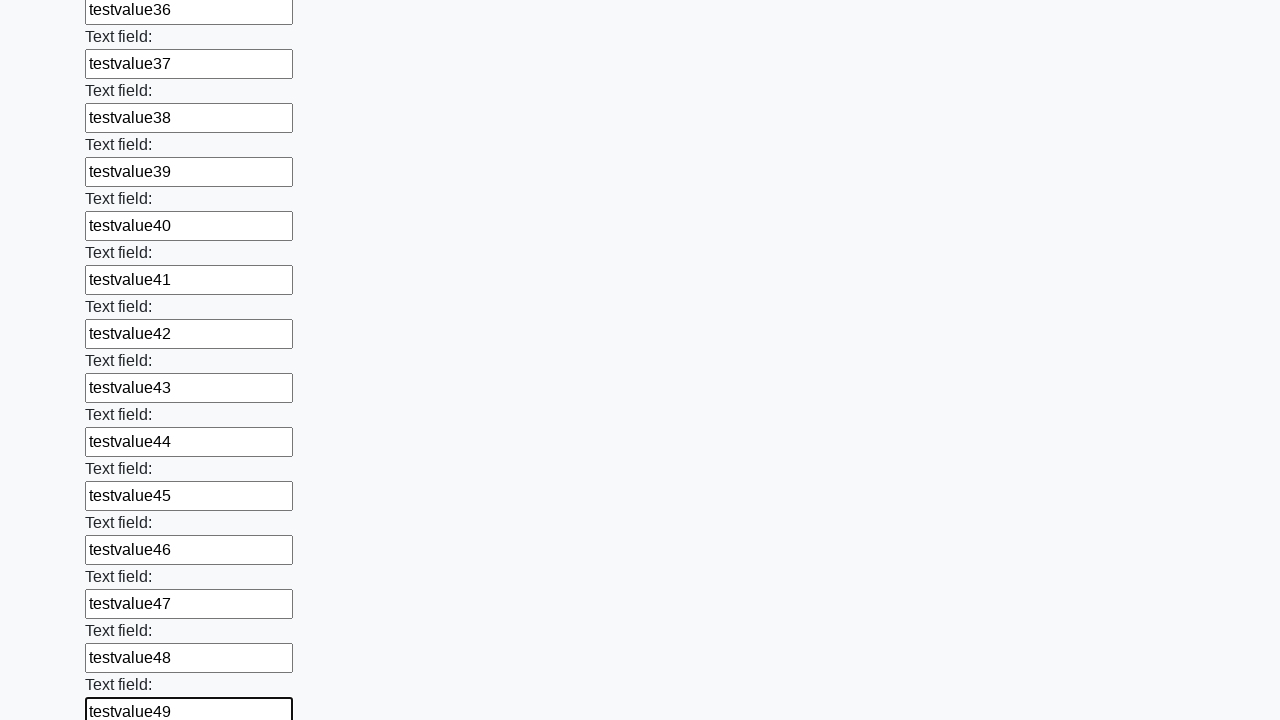

Filled input field 50 with 'testvalue50' on input >> nth=50
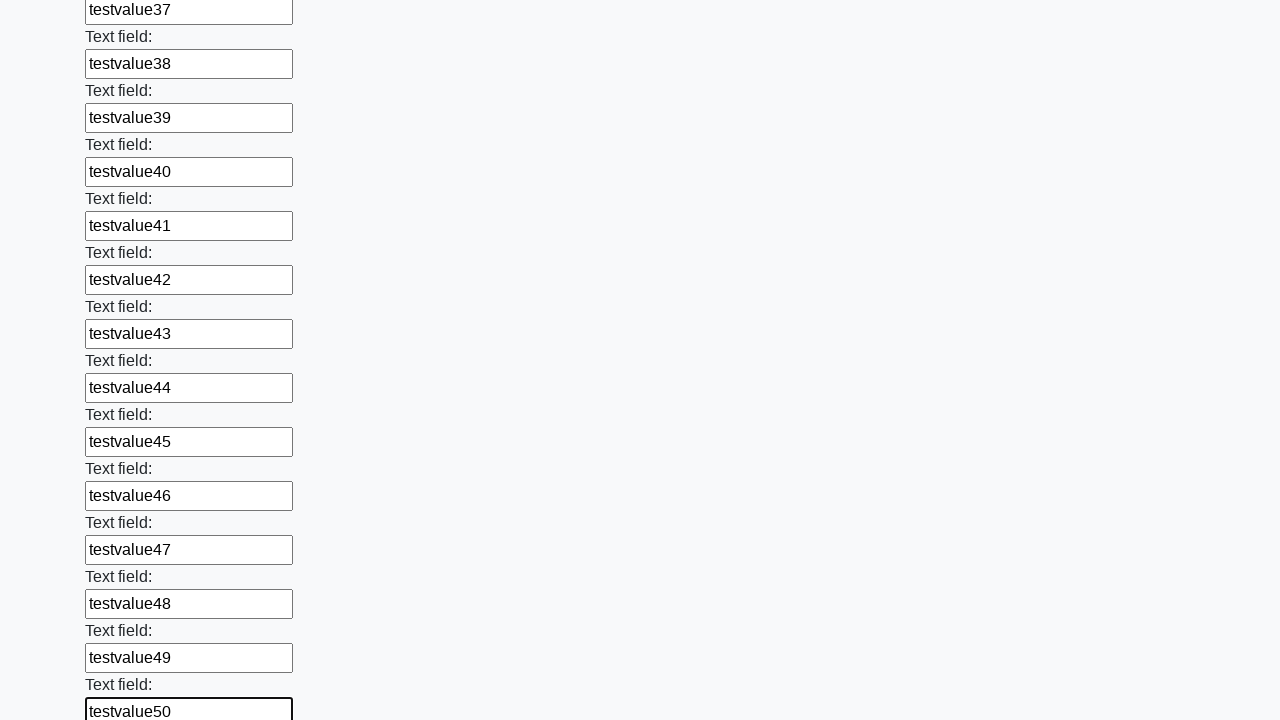

Filled input field 51 with 'testvalue51' on input >> nth=51
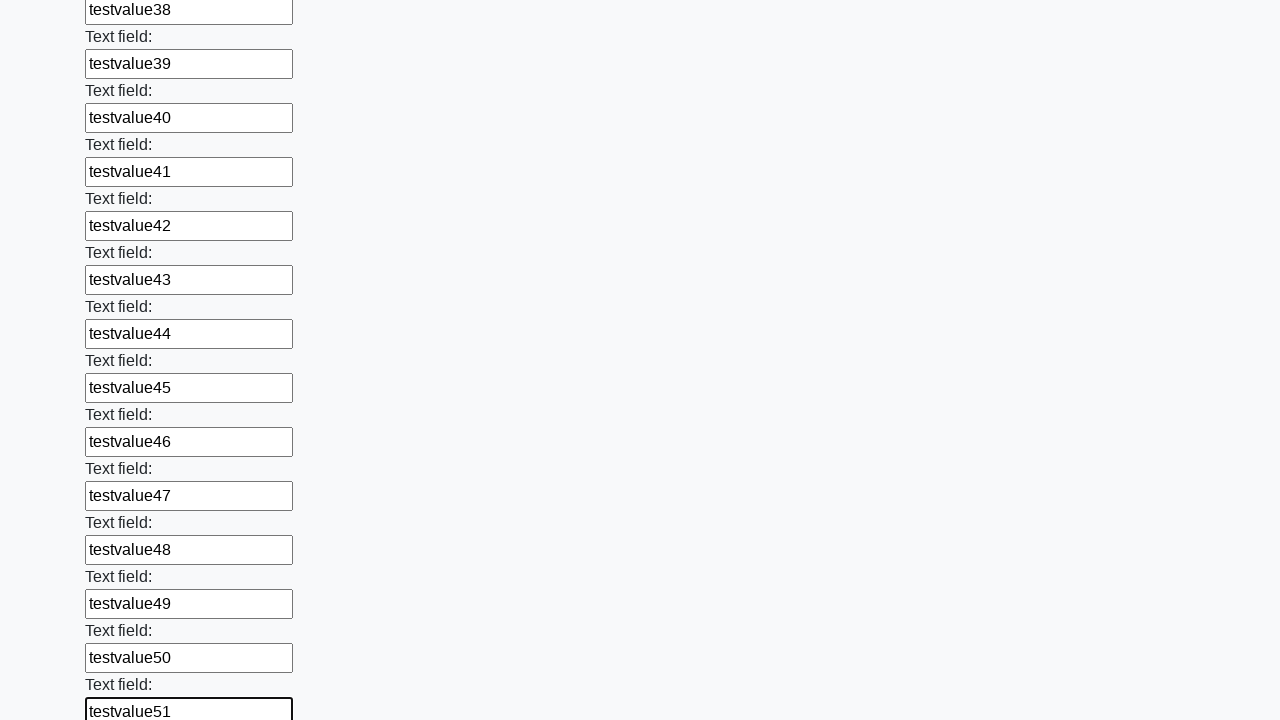

Filled input field 52 with 'testvalue52' on input >> nth=52
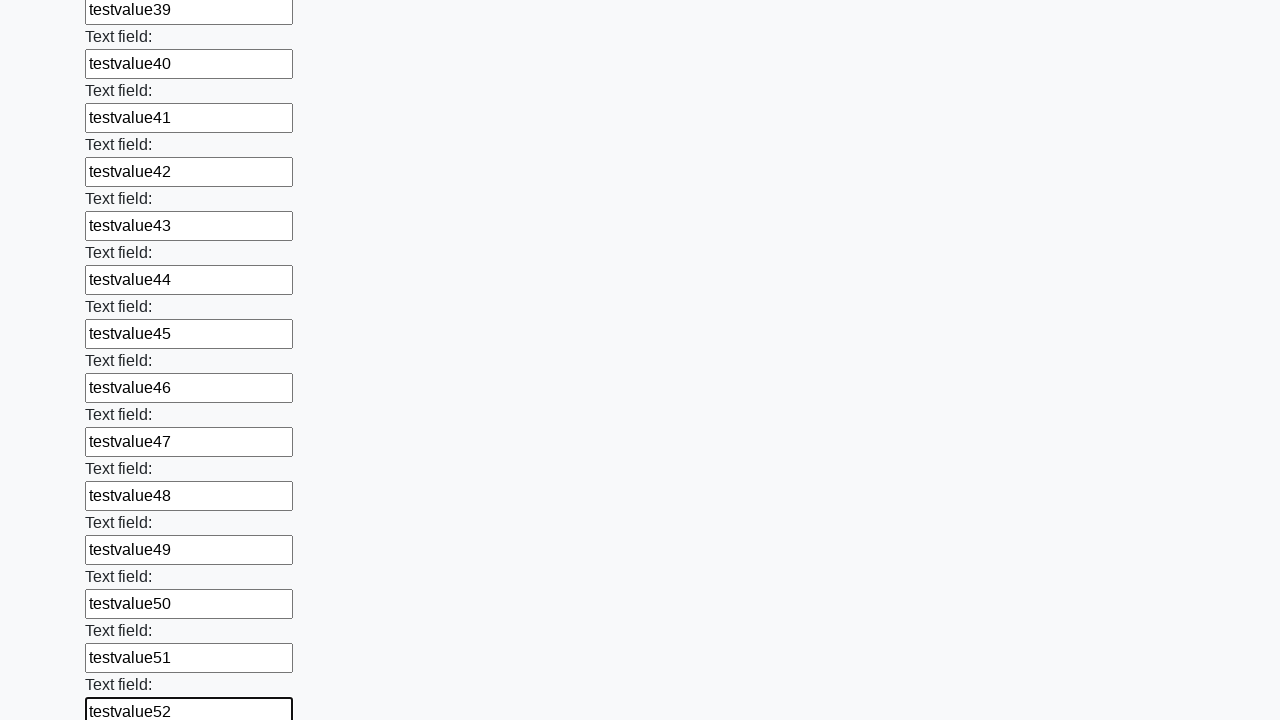

Filled input field 53 with 'testvalue53' on input >> nth=53
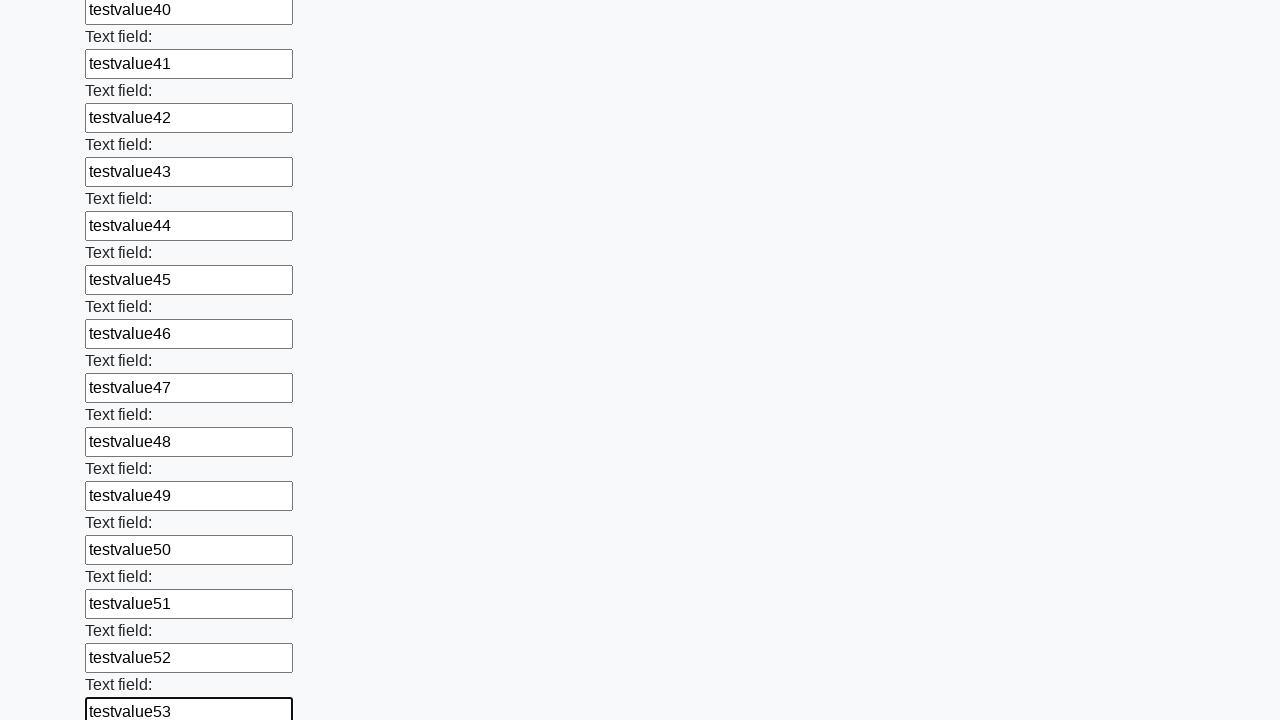

Filled input field 54 with 'testvalue54' on input >> nth=54
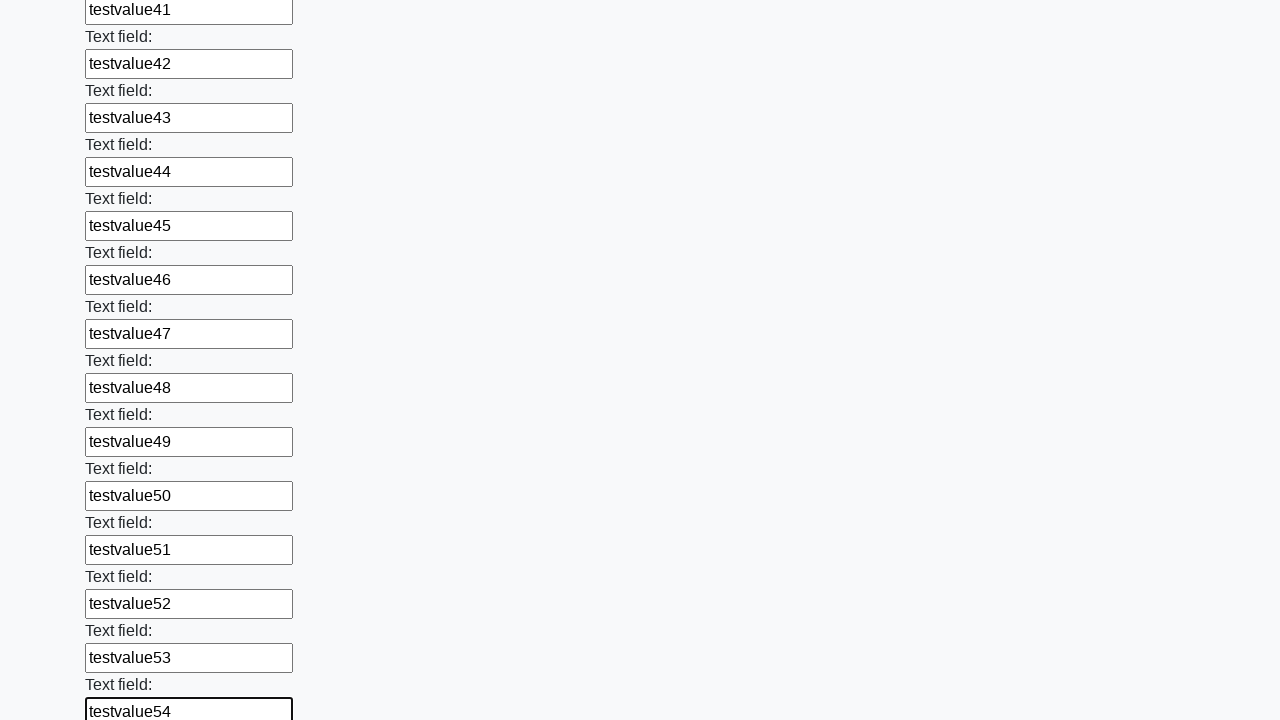

Filled input field 55 with 'testvalue55' on input >> nth=55
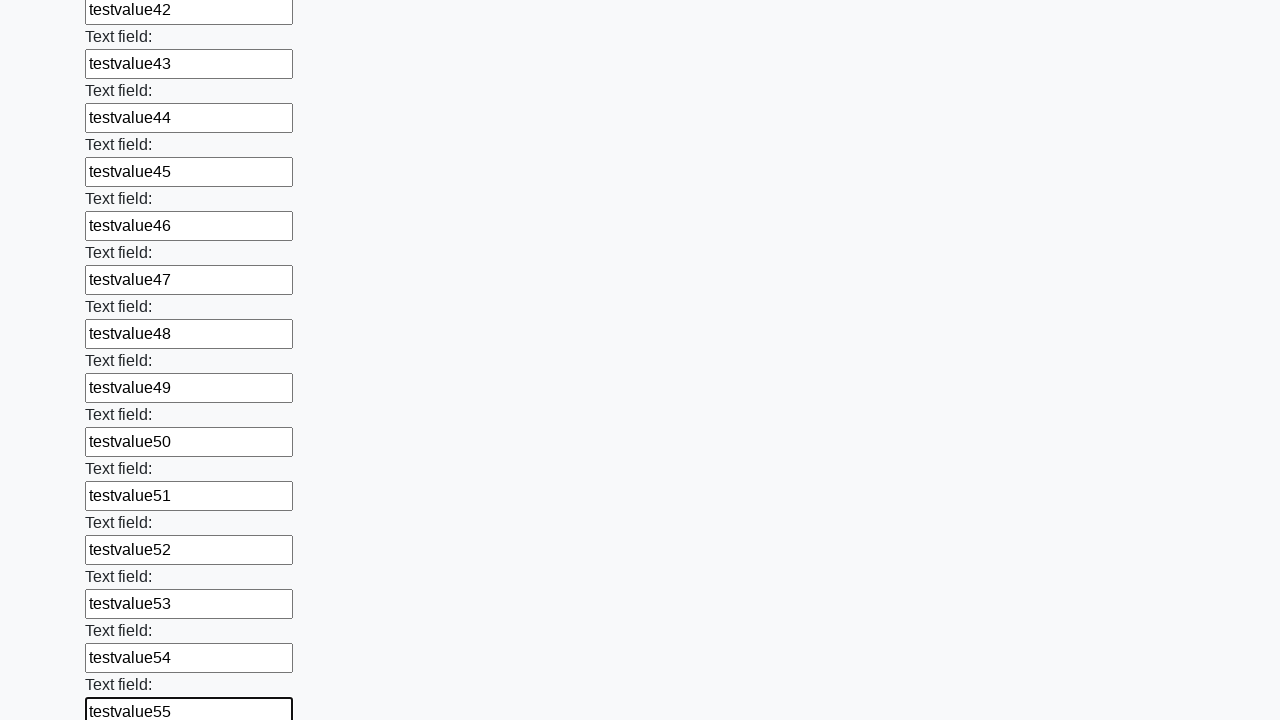

Filled input field 56 with 'testvalue56' on input >> nth=56
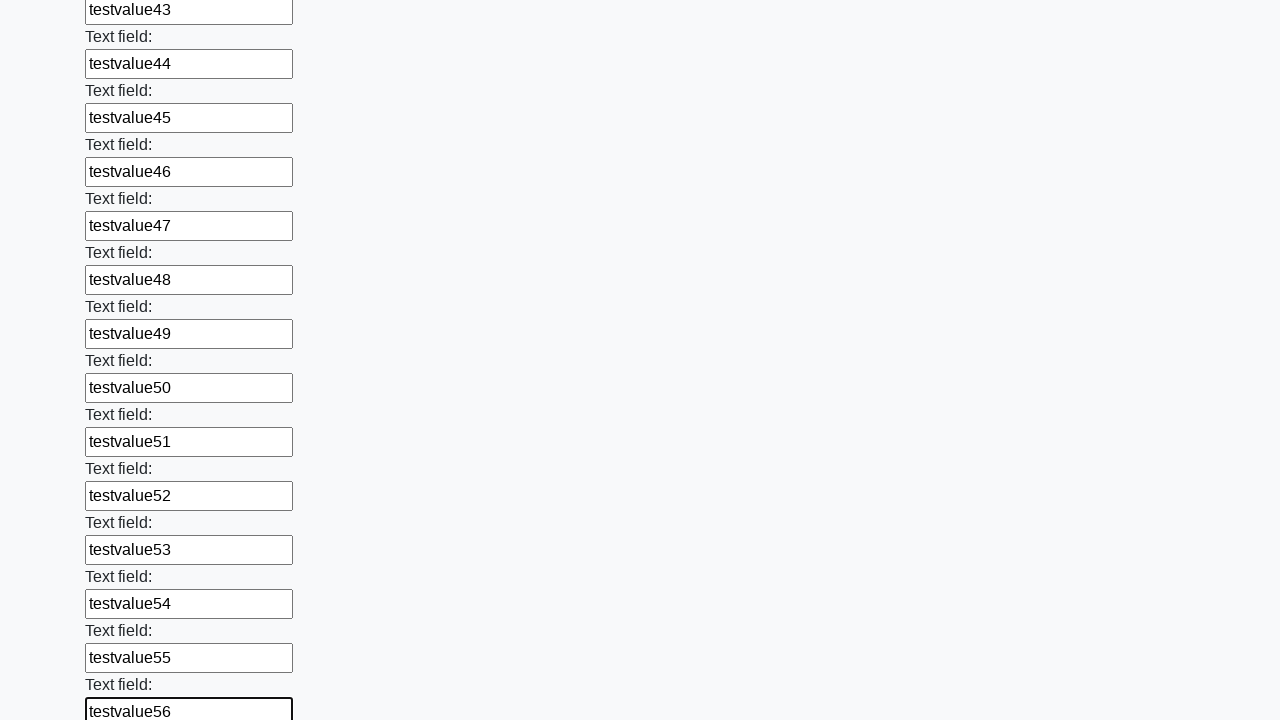

Filled input field 57 with 'testvalue57' on input >> nth=57
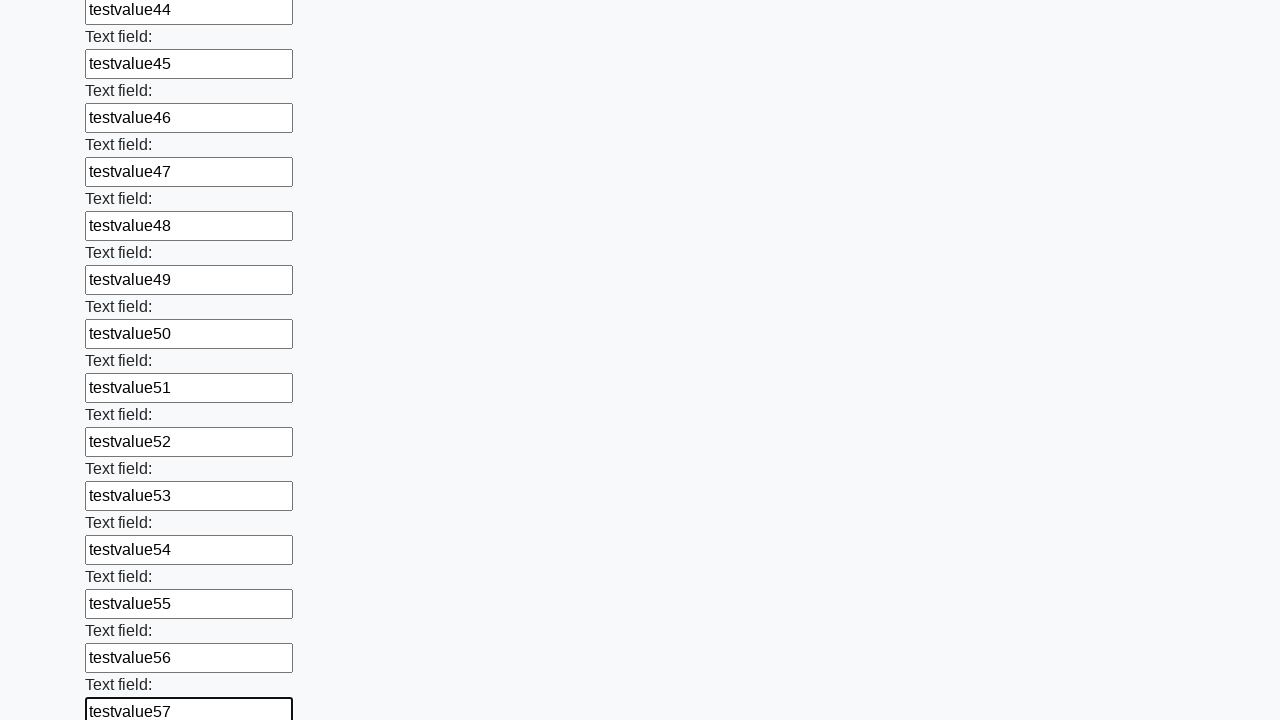

Filled input field 58 with 'testvalue58' on input >> nth=58
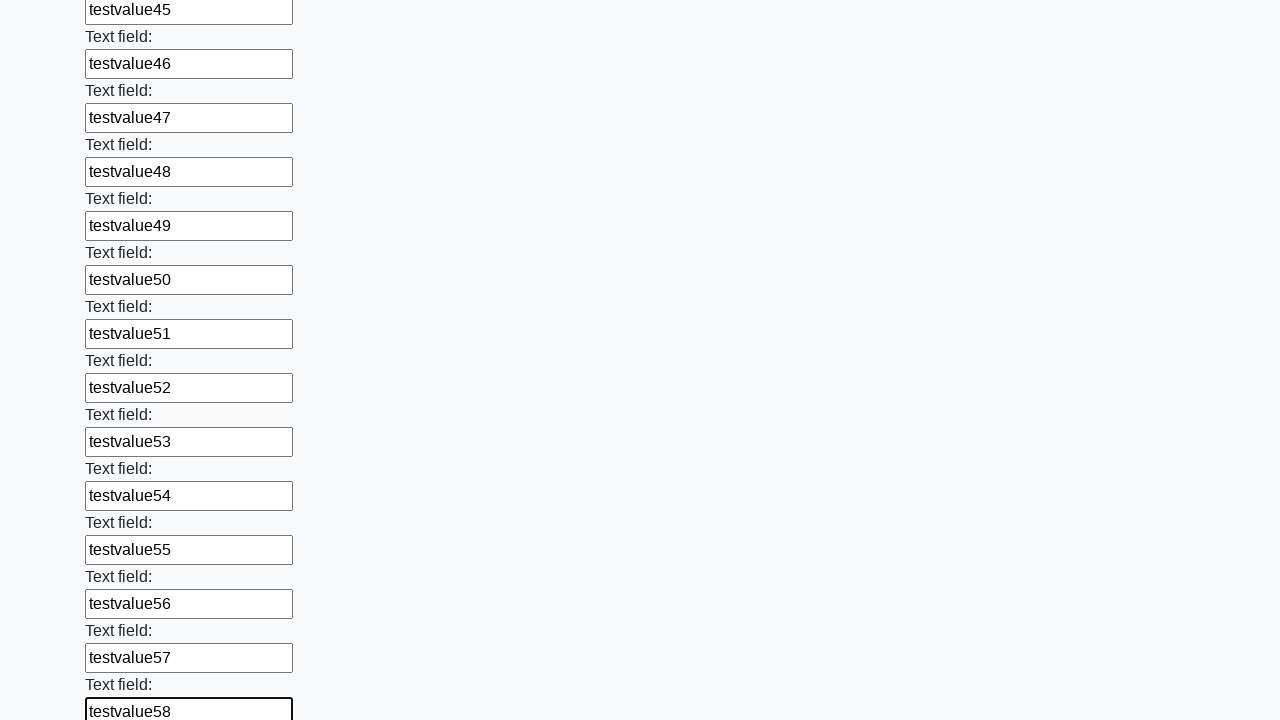

Filled input field 59 with 'testvalue59' on input >> nth=59
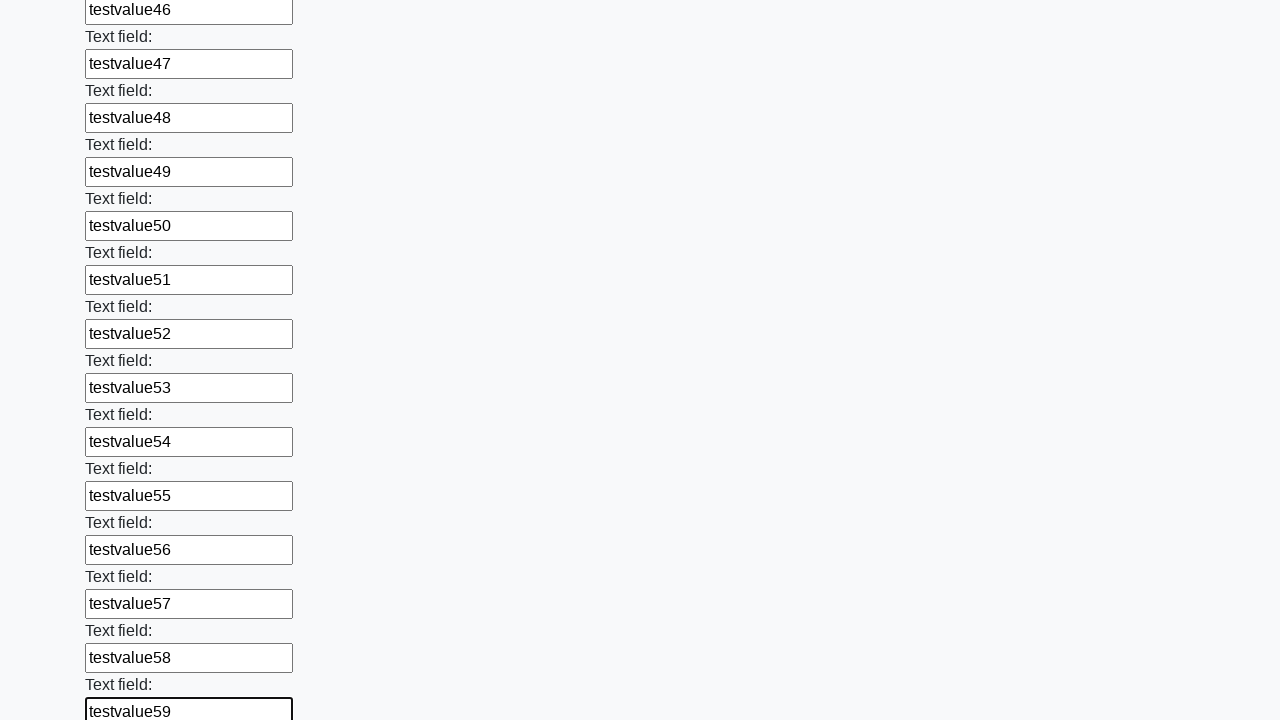

Filled input field 60 with 'testvalue60' on input >> nth=60
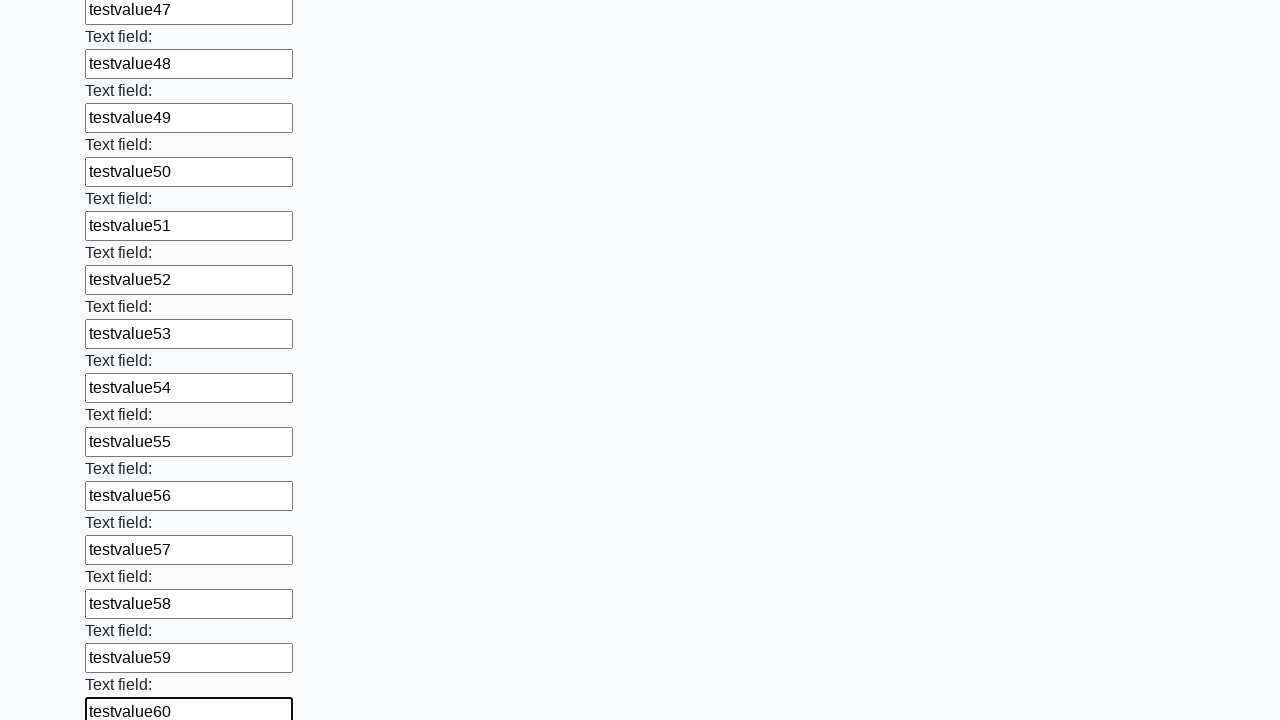

Filled input field 61 with 'testvalue61' on input >> nth=61
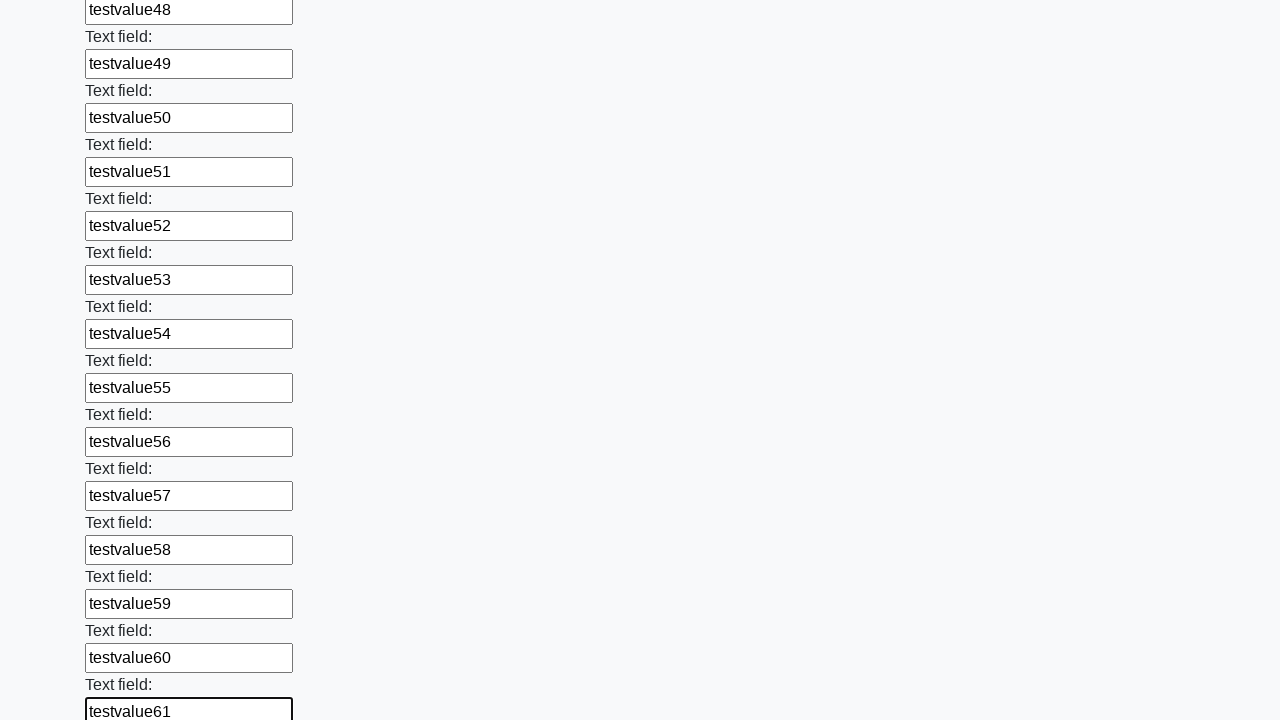

Filled input field 62 with 'testvalue62' on input >> nth=62
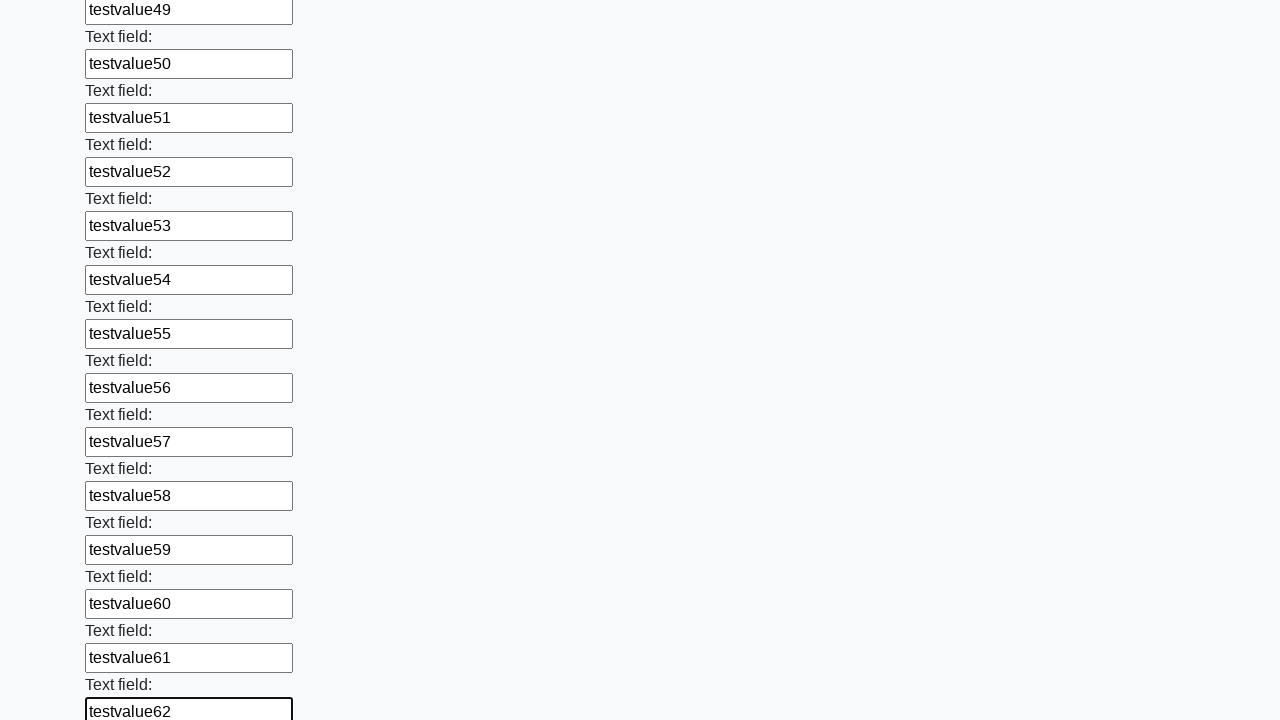

Filled input field 63 with 'testvalue63' on input >> nth=63
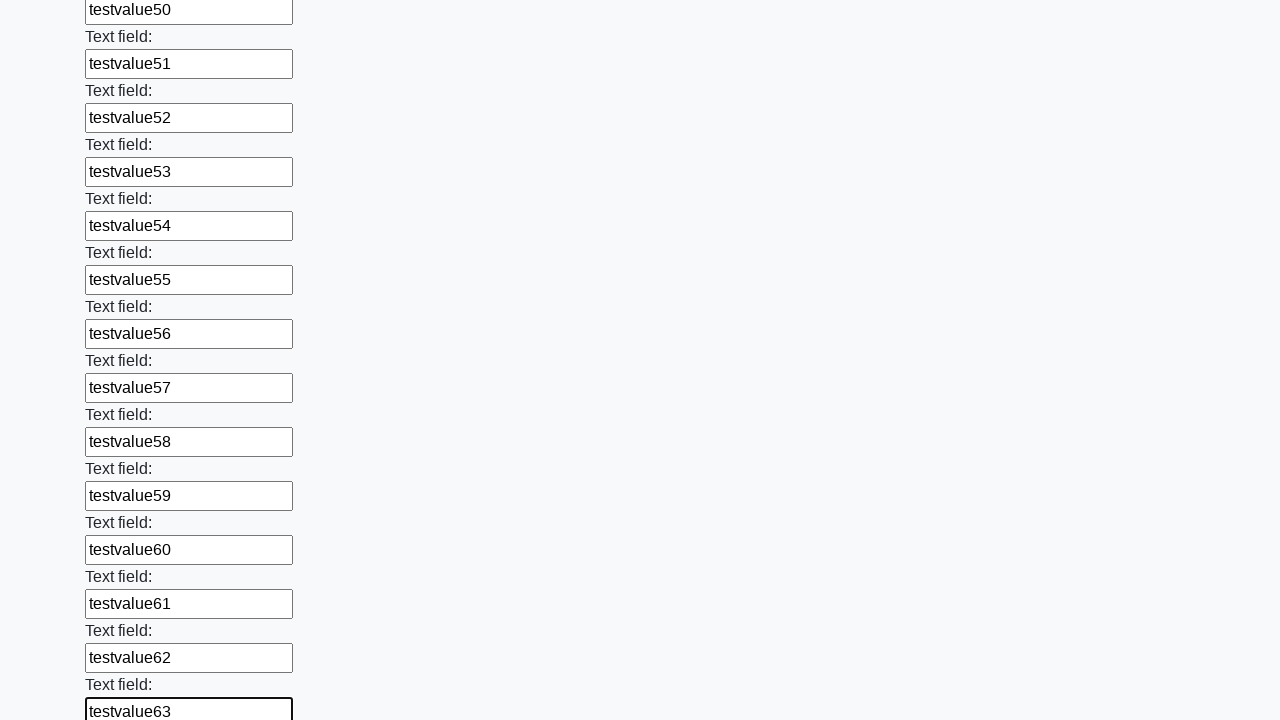

Filled input field 64 with 'testvalue64' on input >> nth=64
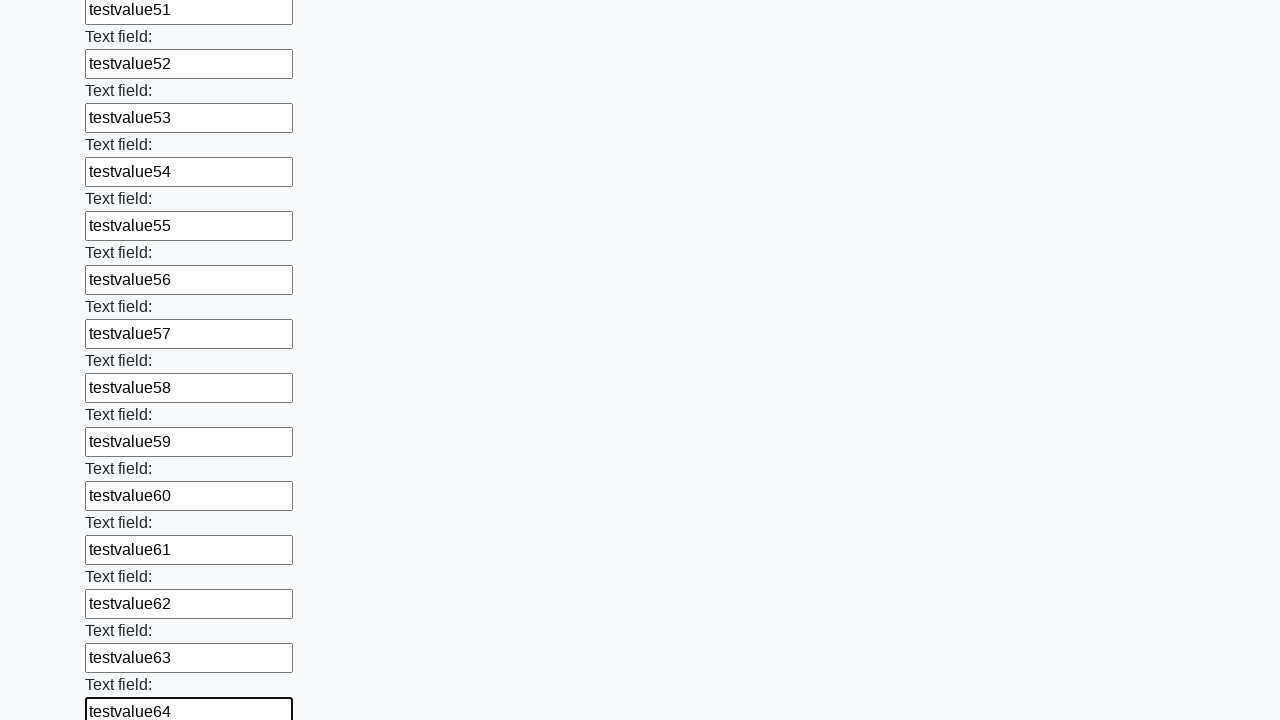

Filled input field 65 with 'testvalue65' on input >> nth=65
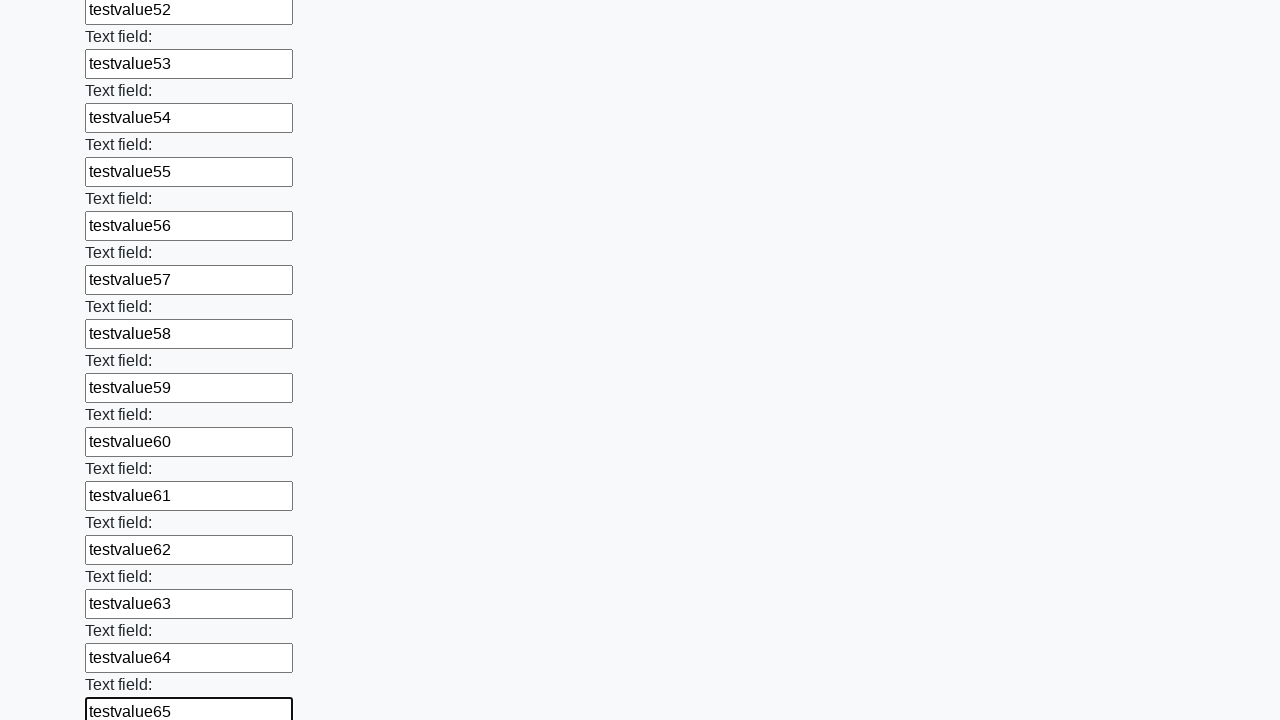

Filled input field 66 with 'testvalue66' on input >> nth=66
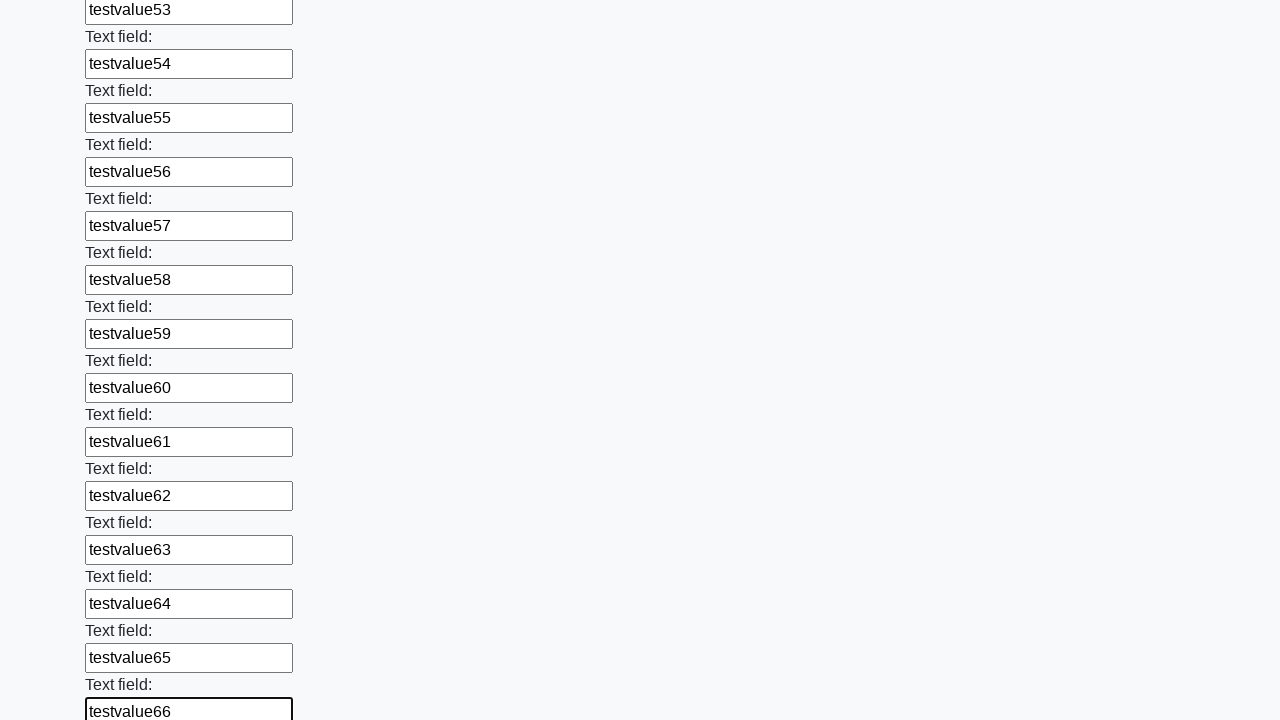

Filled input field 67 with 'testvalue67' on input >> nth=67
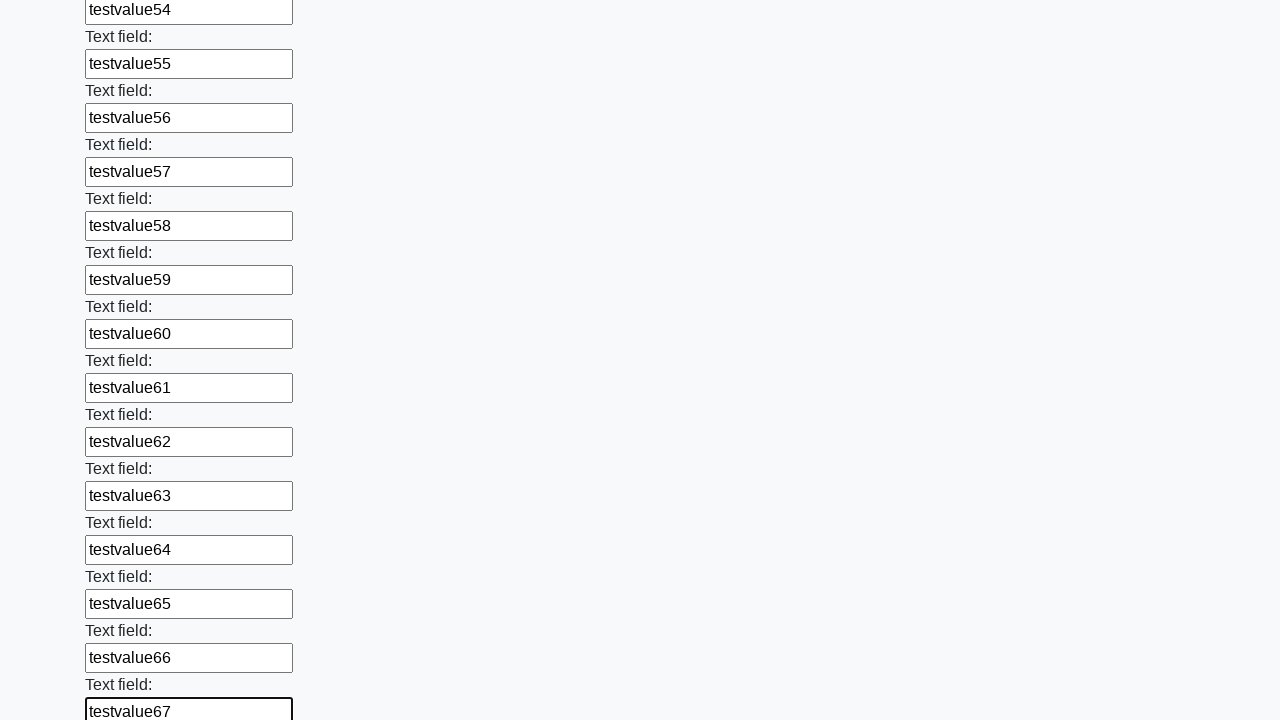

Filled input field 68 with 'testvalue68' on input >> nth=68
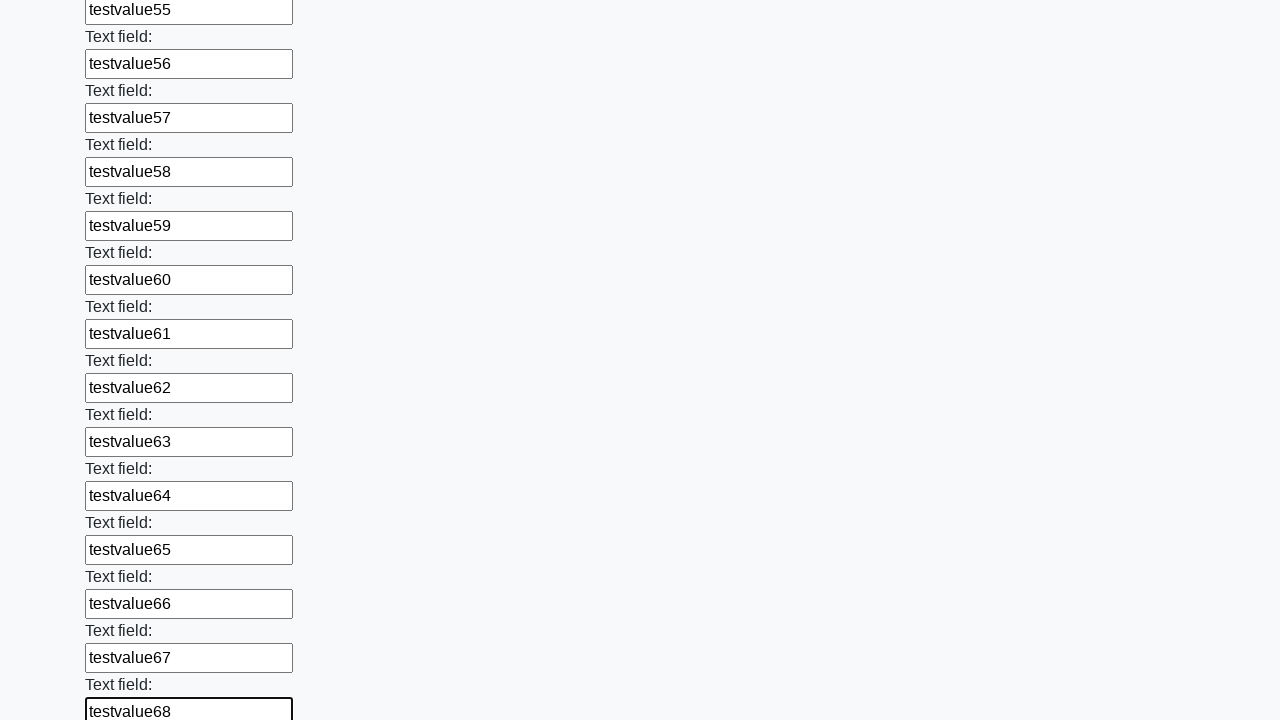

Filled input field 69 with 'testvalue69' on input >> nth=69
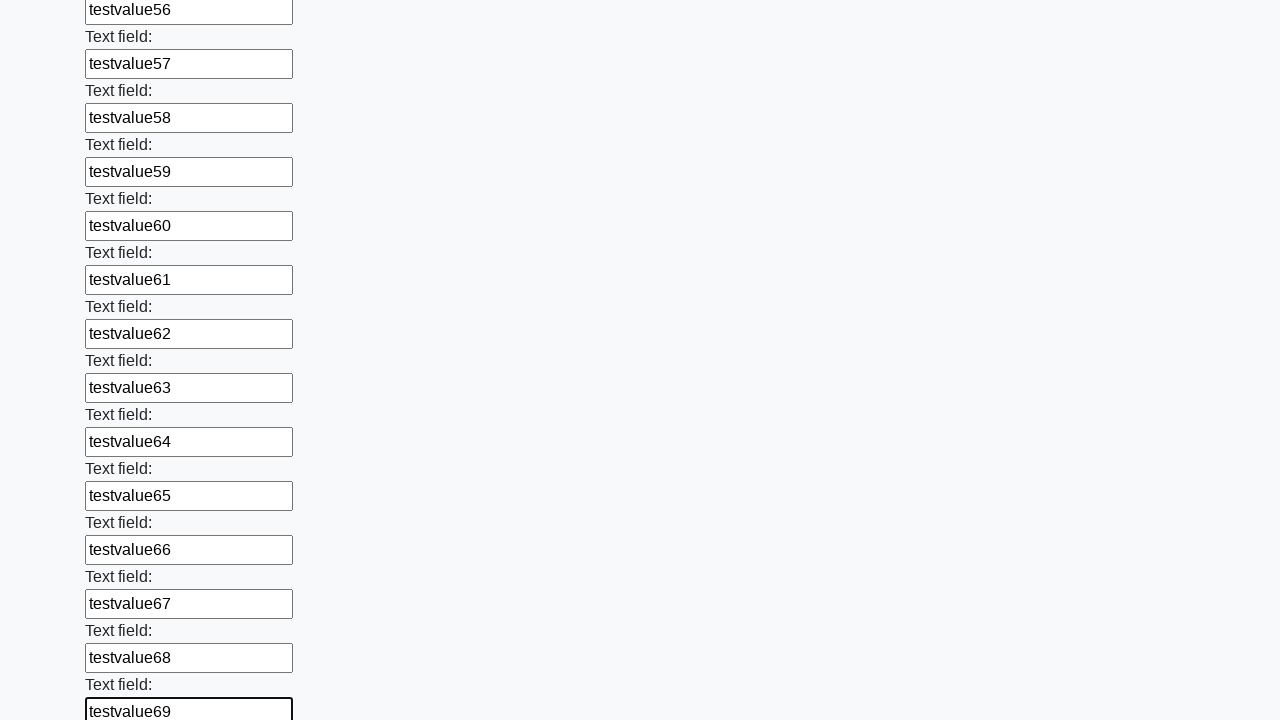

Filled input field 70 with 'testvalue70' on input >> nth=70
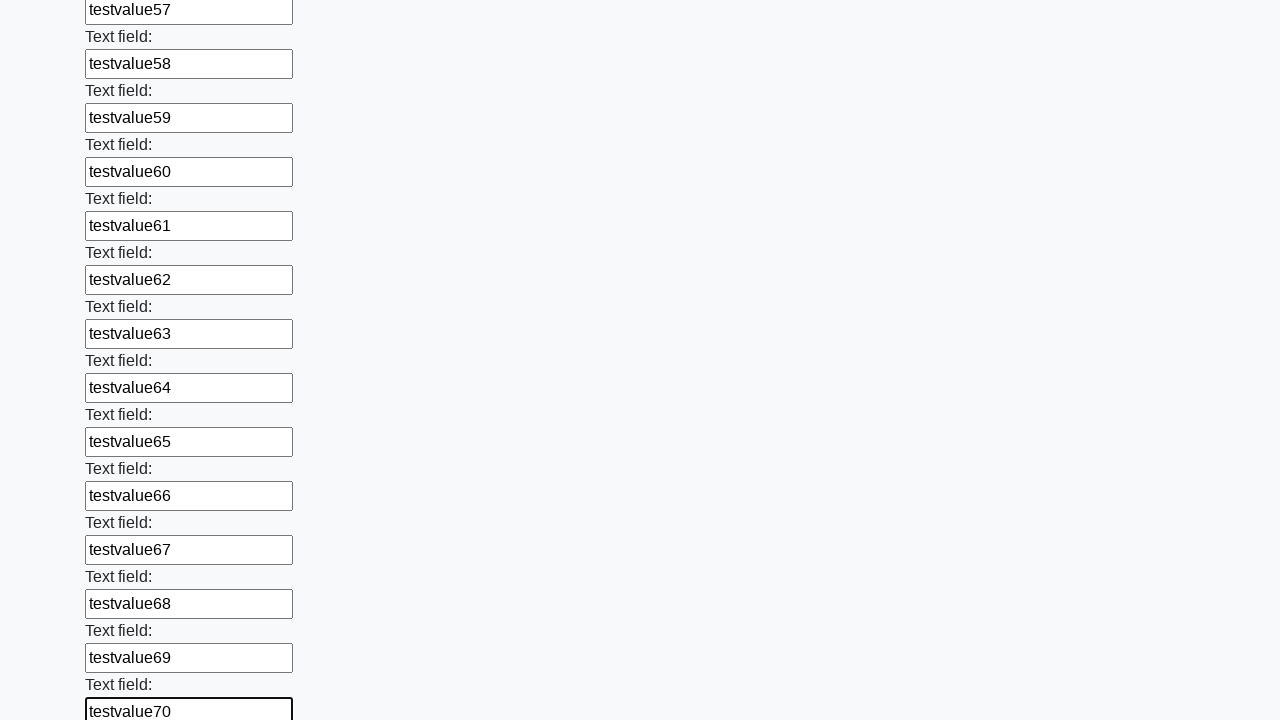

Filled input field 71 with 'testvalue71' on input >> nth=71
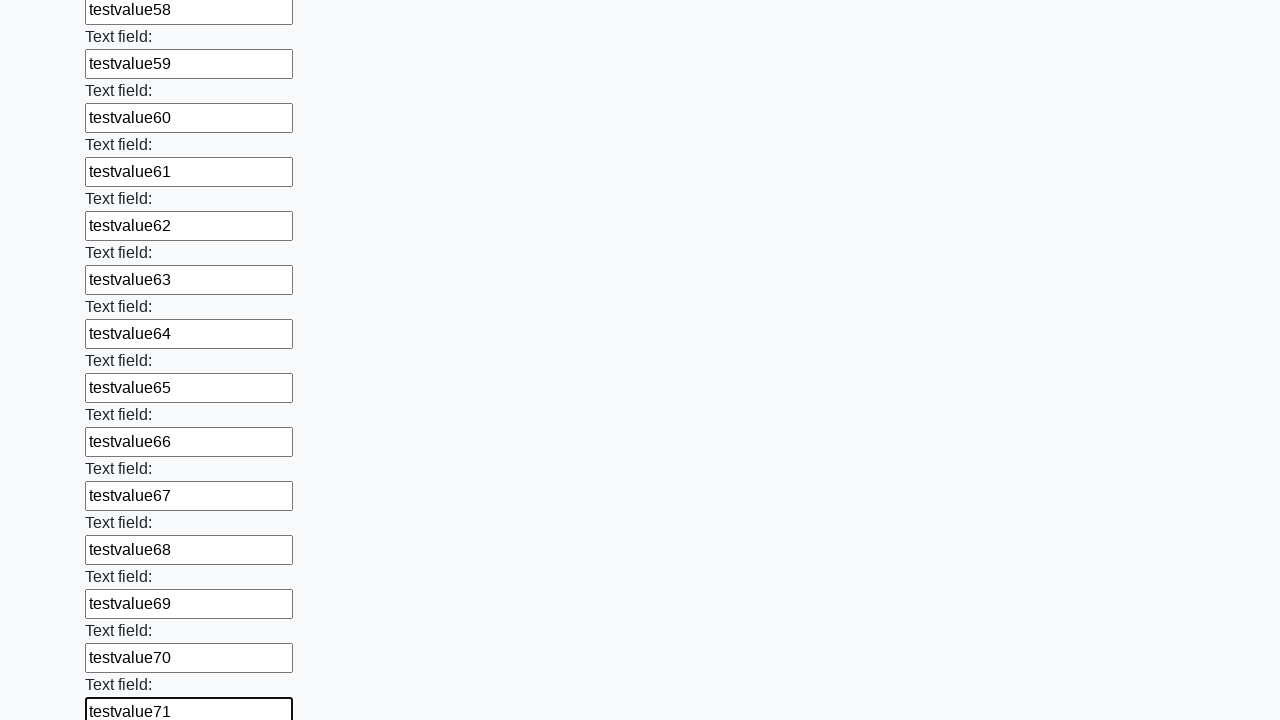

Filled input field 72 with 'testvalue72' on input >> nth=72
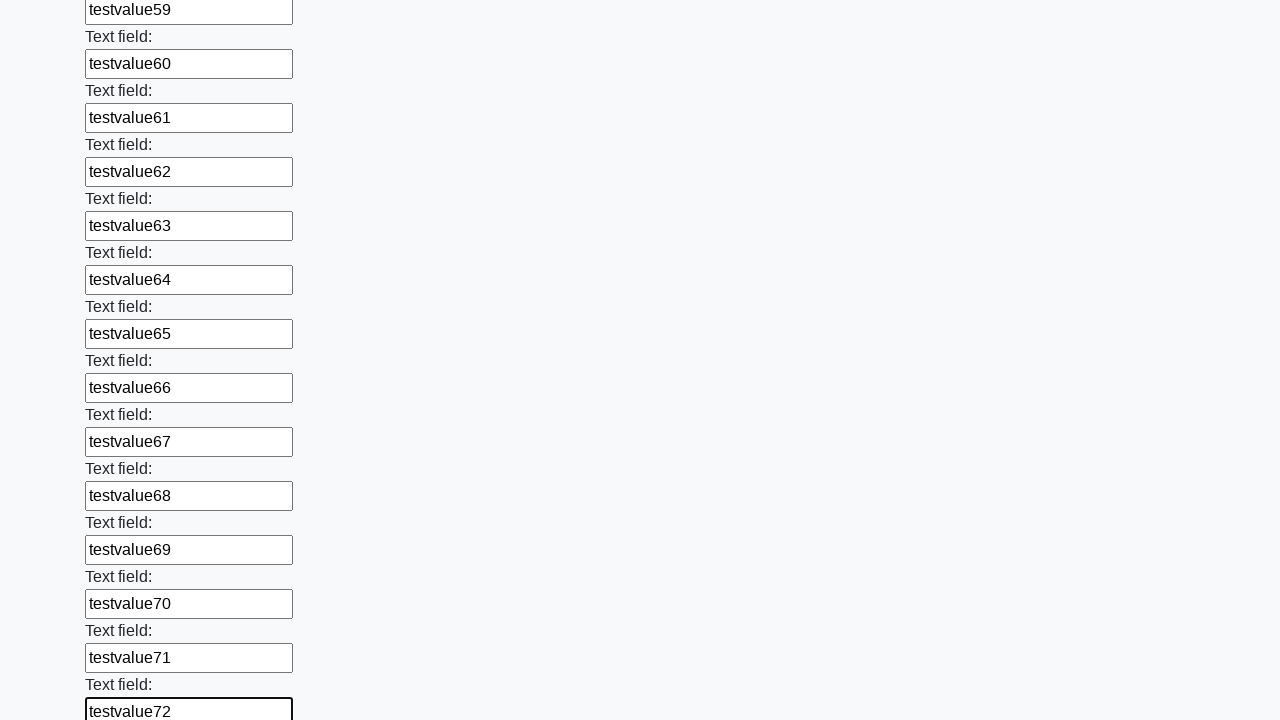

Filled input field 73 with 'testvalue73' on input >> nth=73
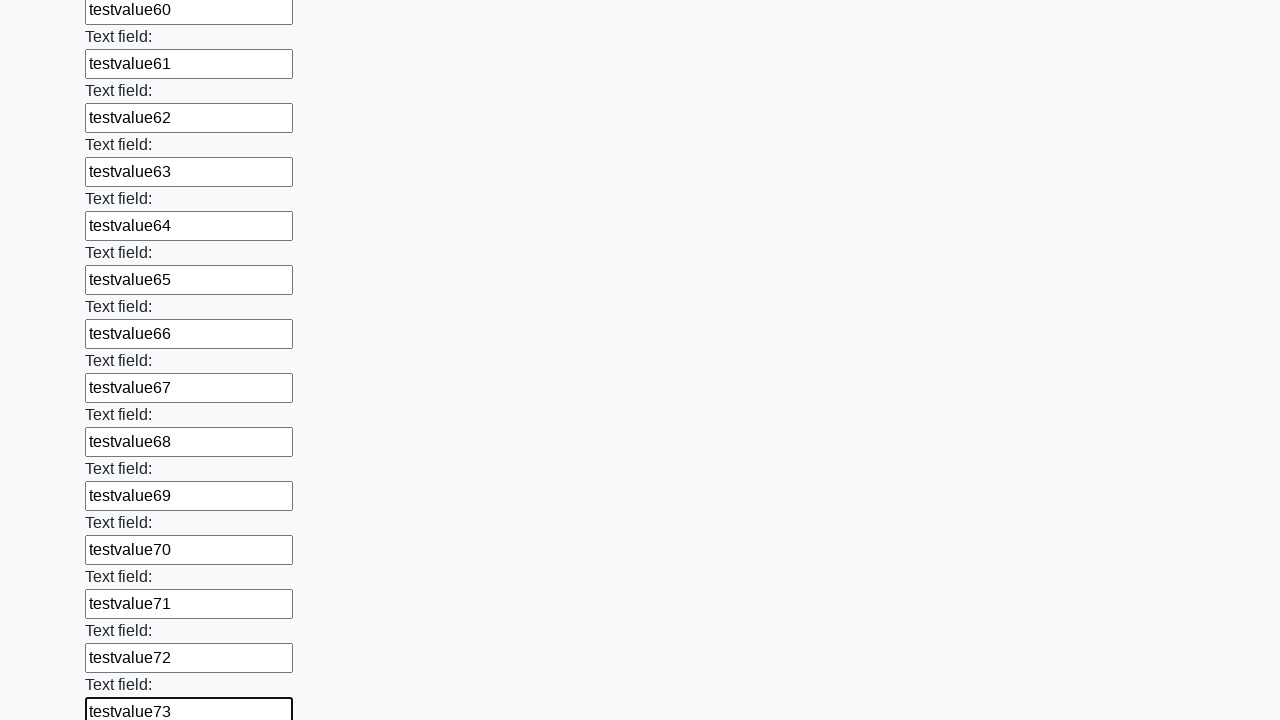

Filled input field 74 with 'testvalue74' on input >> nth=74
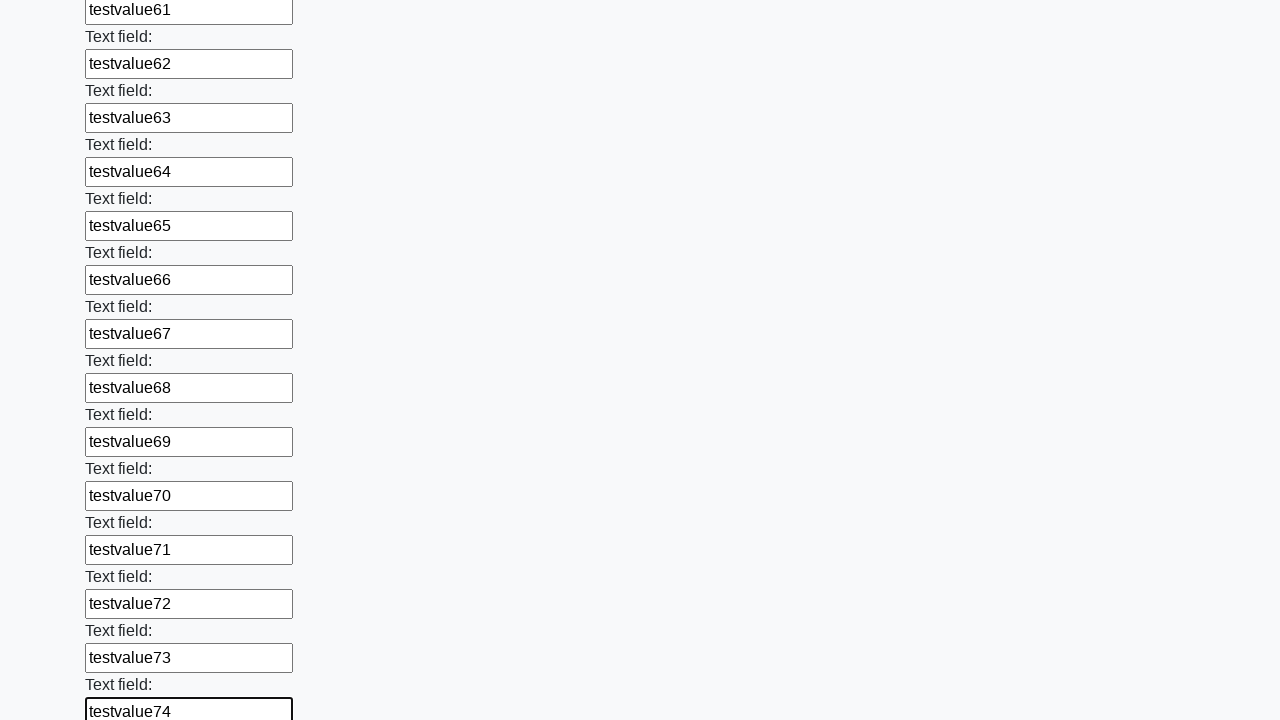

Filled input field 75 with 'testvalue75' on input >> nth=75
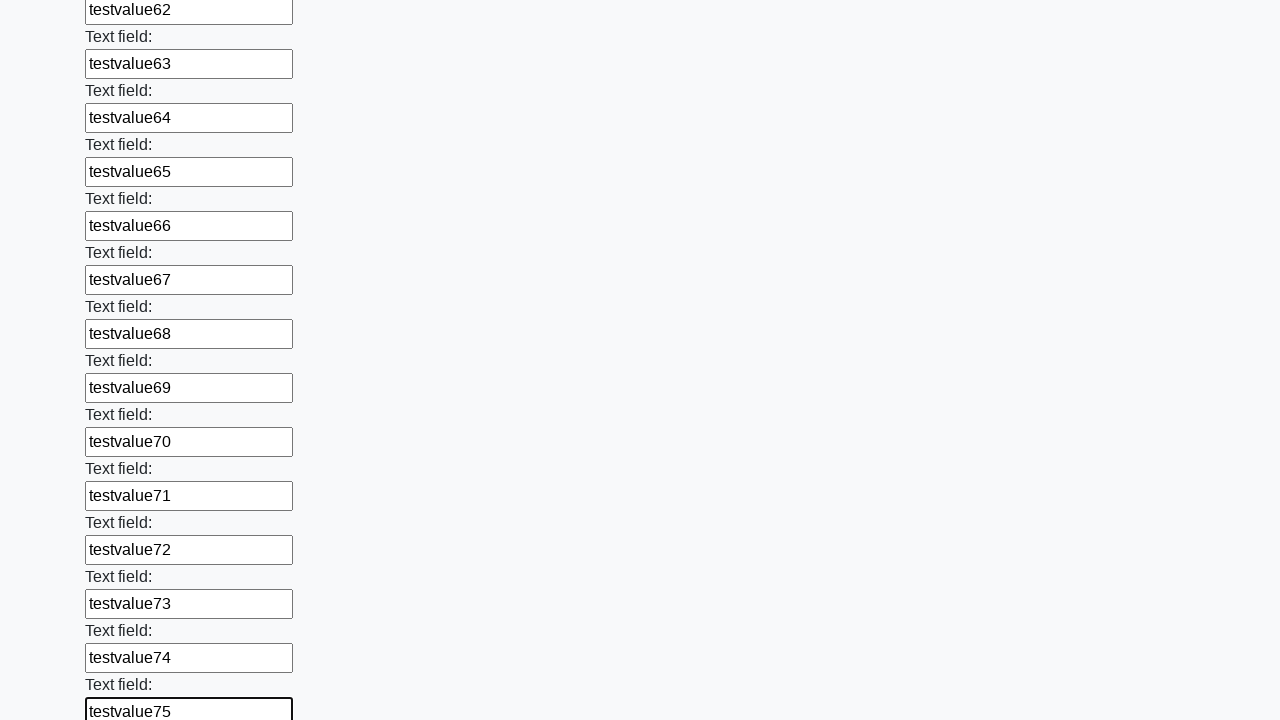

Filled input field 76 with 'testvalue76' on input >> nth=76
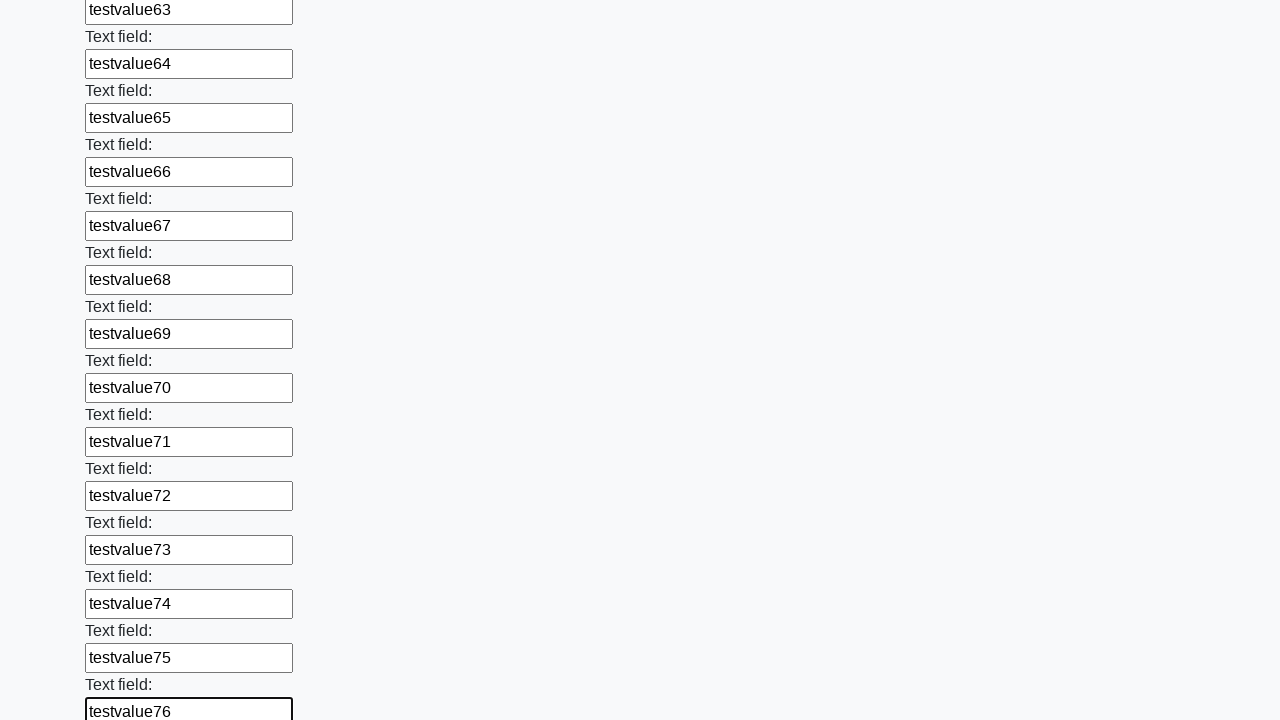

Filled input field 77 with 'testvalue77' on input >> nth=77
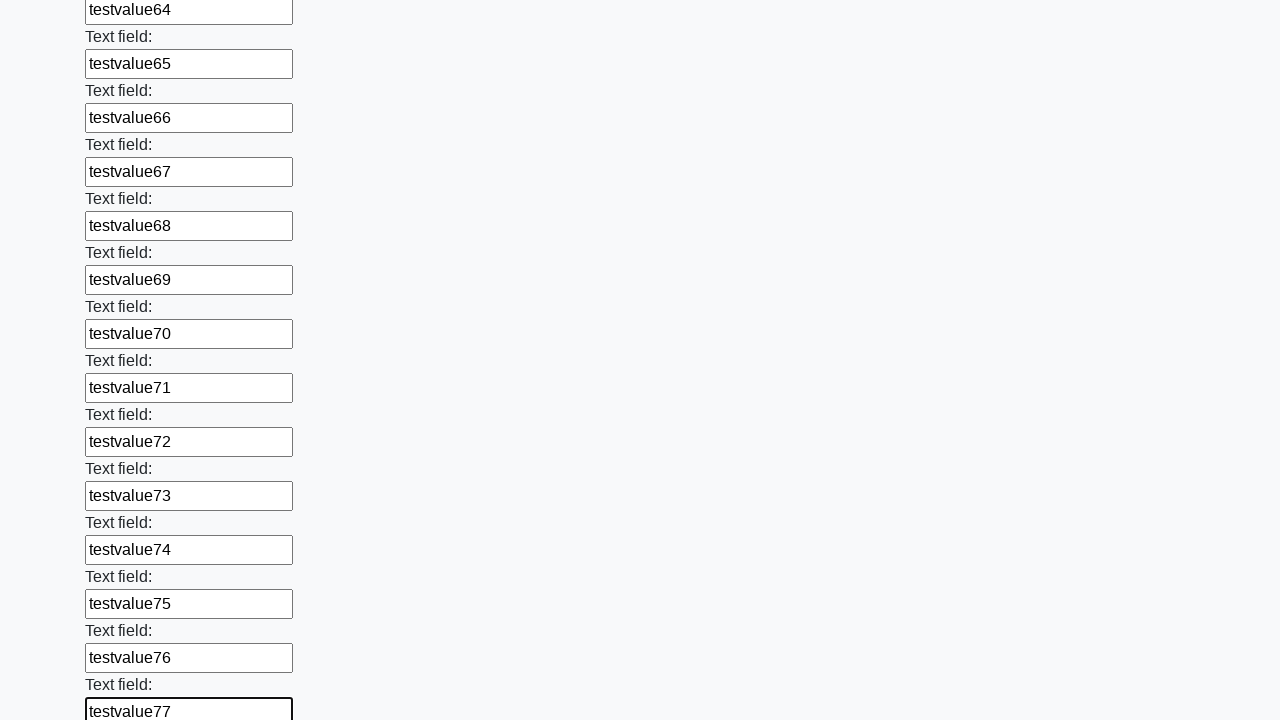

Filled input field 78 with 'testvalue78' on input >> nth=78
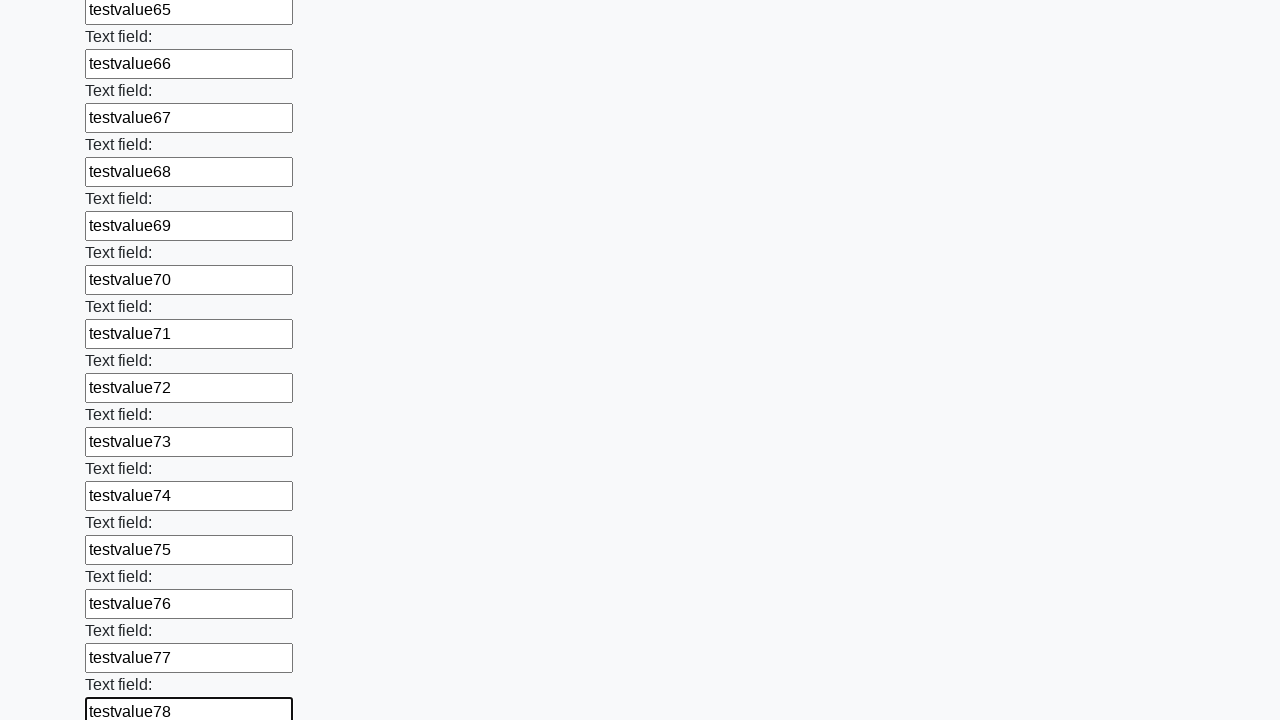

Filled input field 79 with 'testvalue79' on input >> nth=79
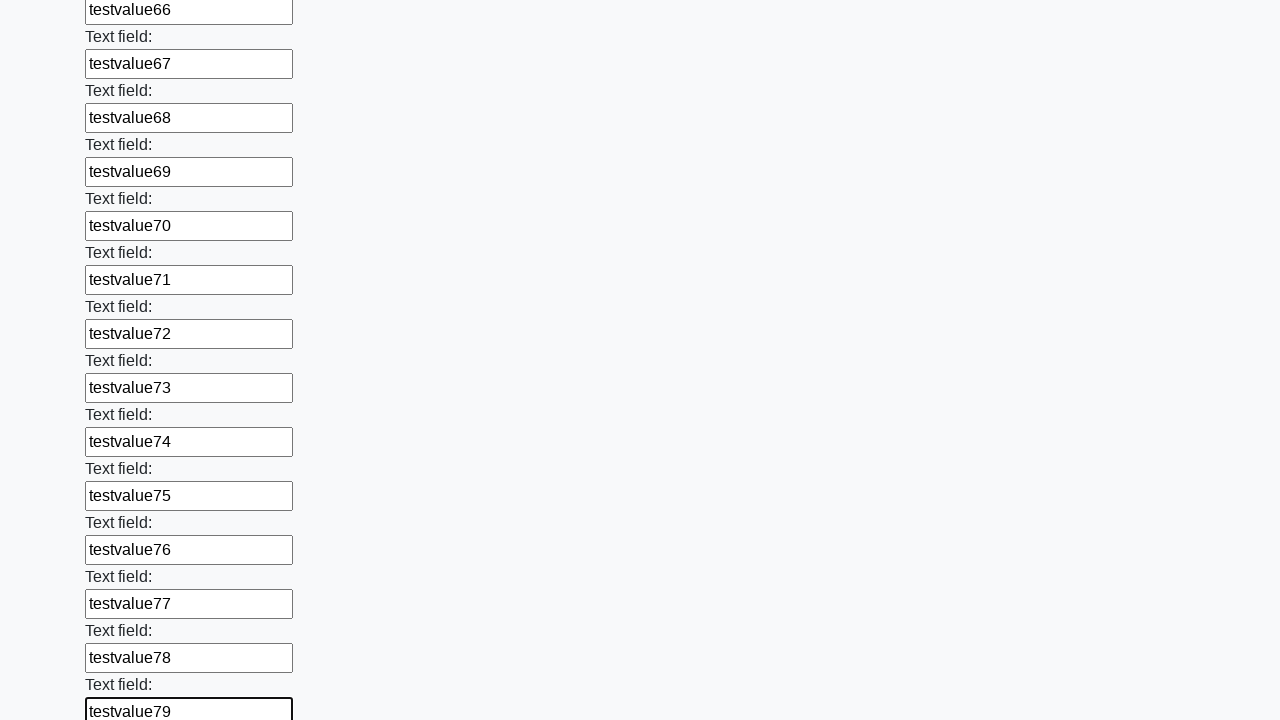

Filled input field 80 with 'testvalue80' on input >> nth=80
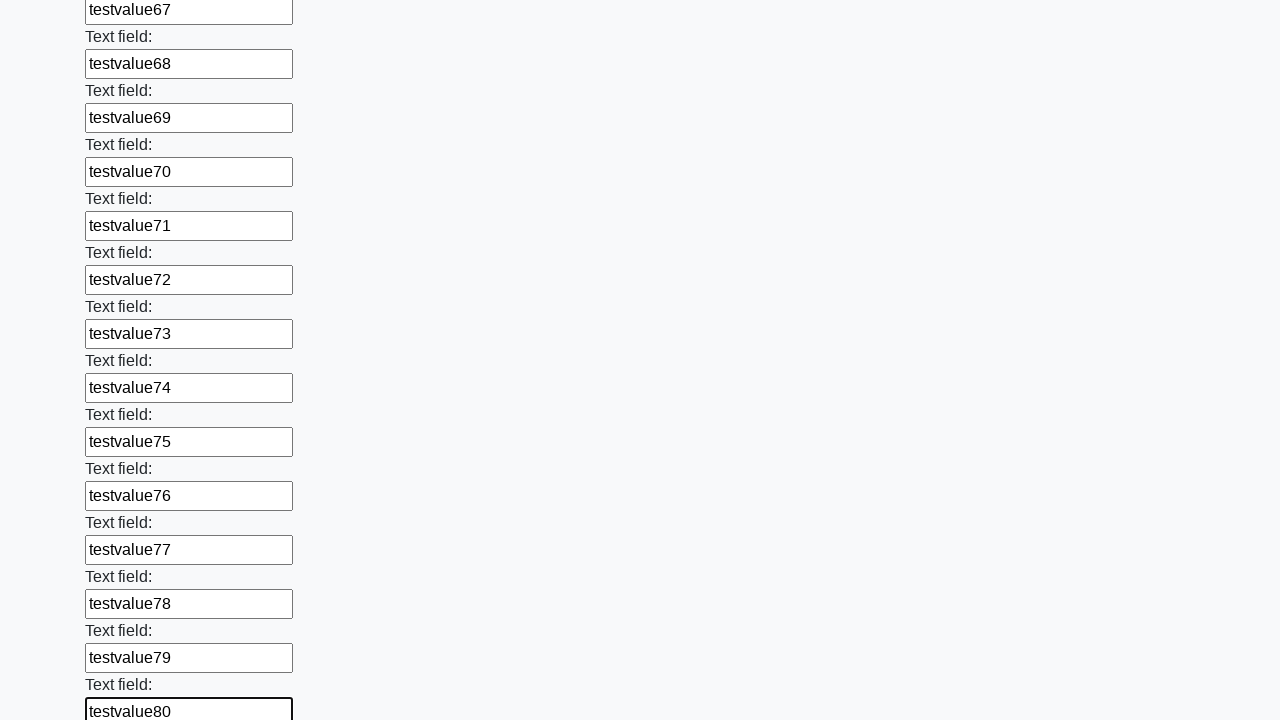

Filled input field 81 with 'testvalue81' on input >> nth=81
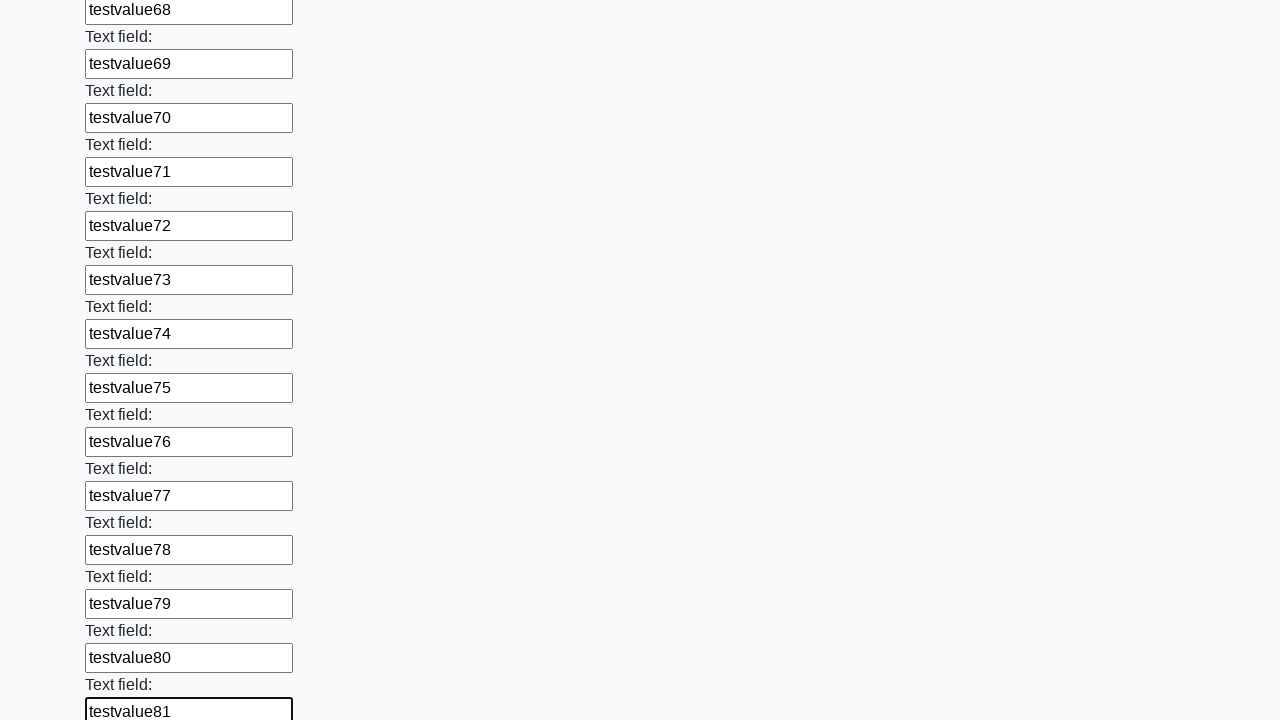

Filled input field 82 with 'testvalue82' on input >> nth=82
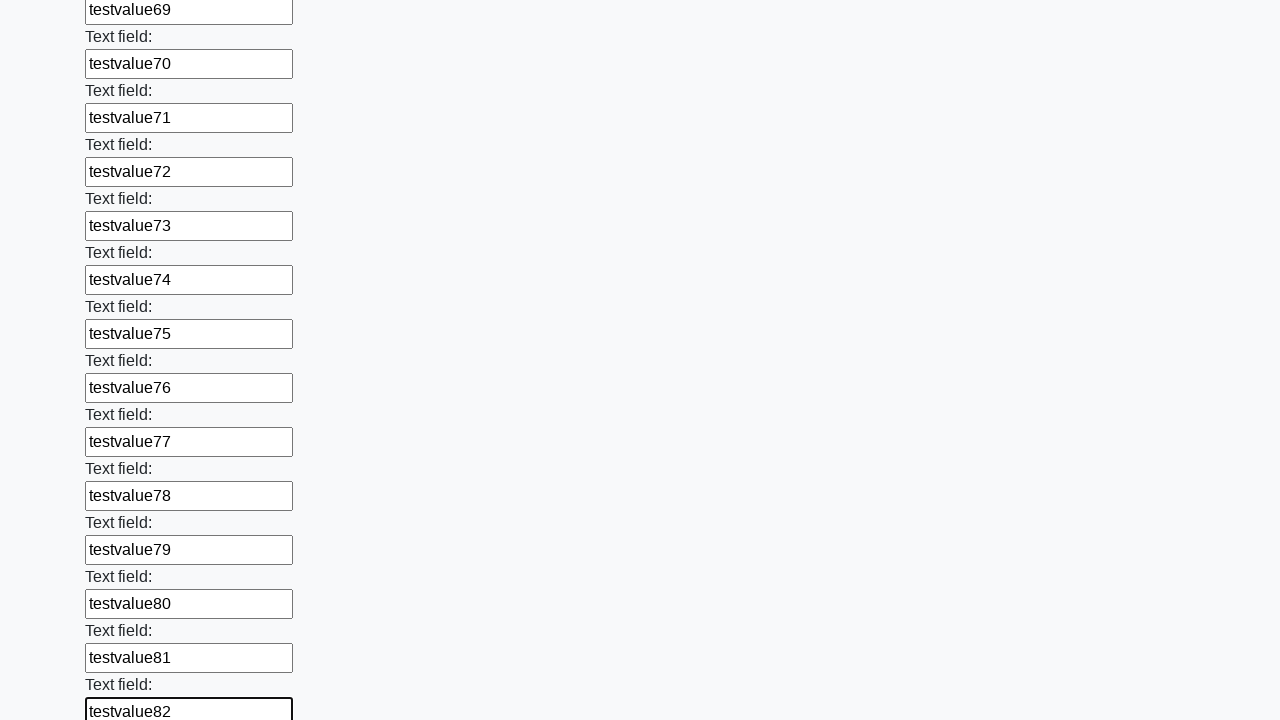

Filled input field 83 with 'testvalue83' on input >> nth=83
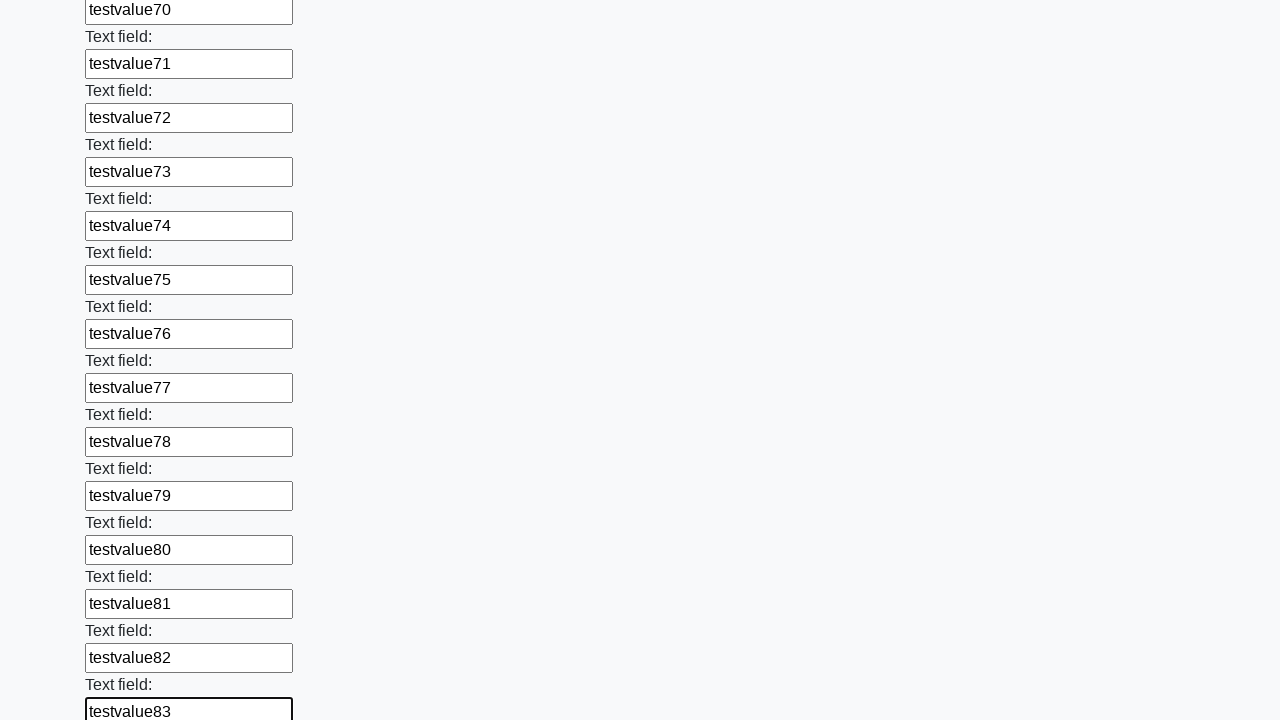

Filled input field 84 with 'testvalue84' on input >> nth=84
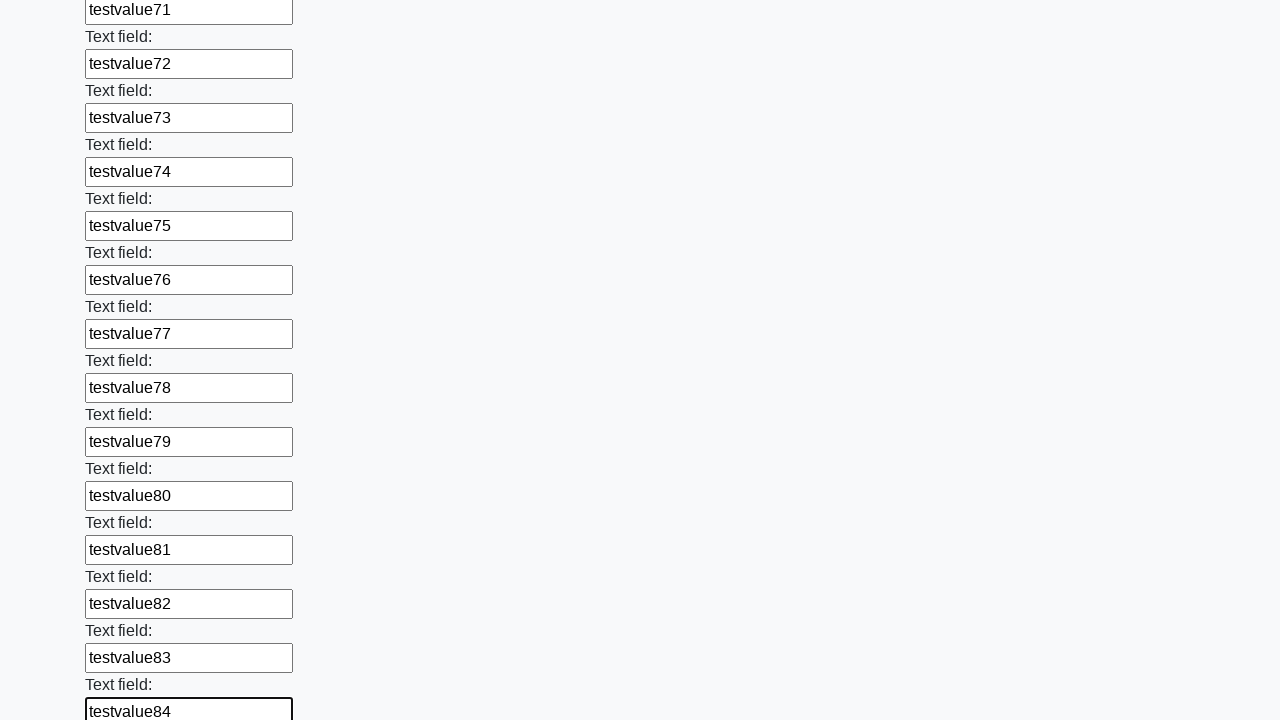

Filled input field 85 with 'testvalue85' on input >> nth=85
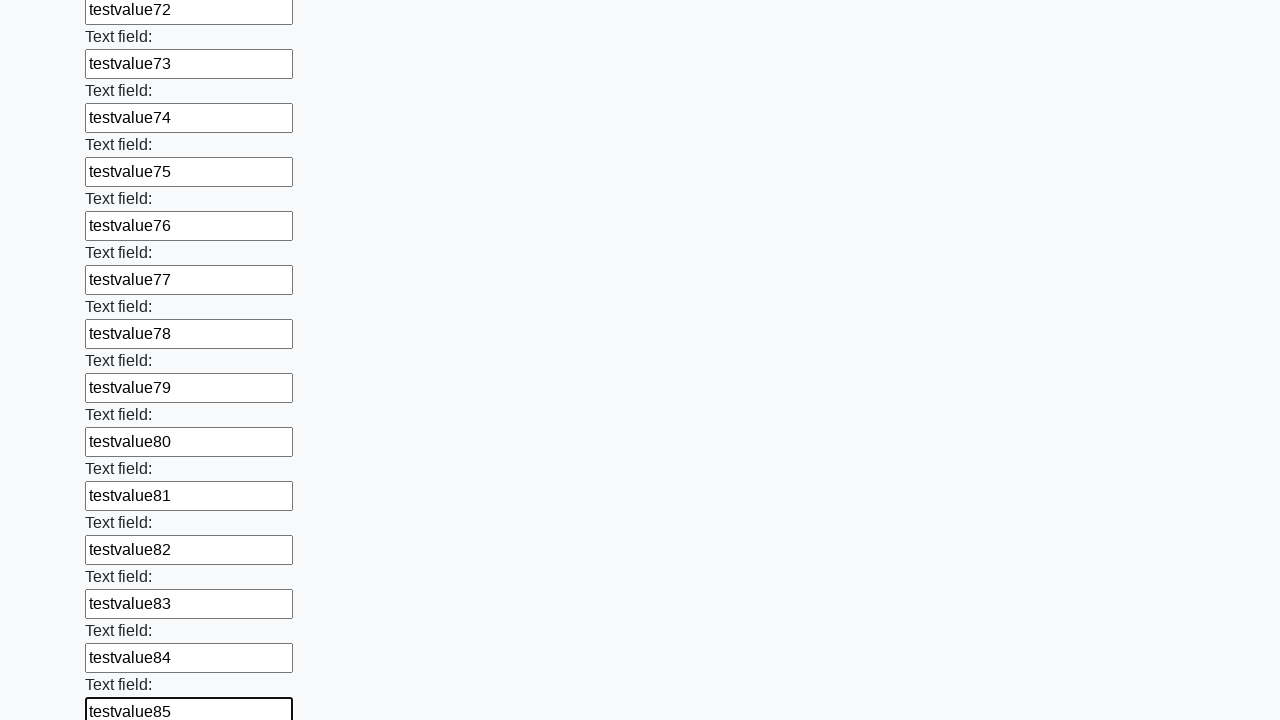

Filled input field 86 with 'testvalue86' on input >> nth=86
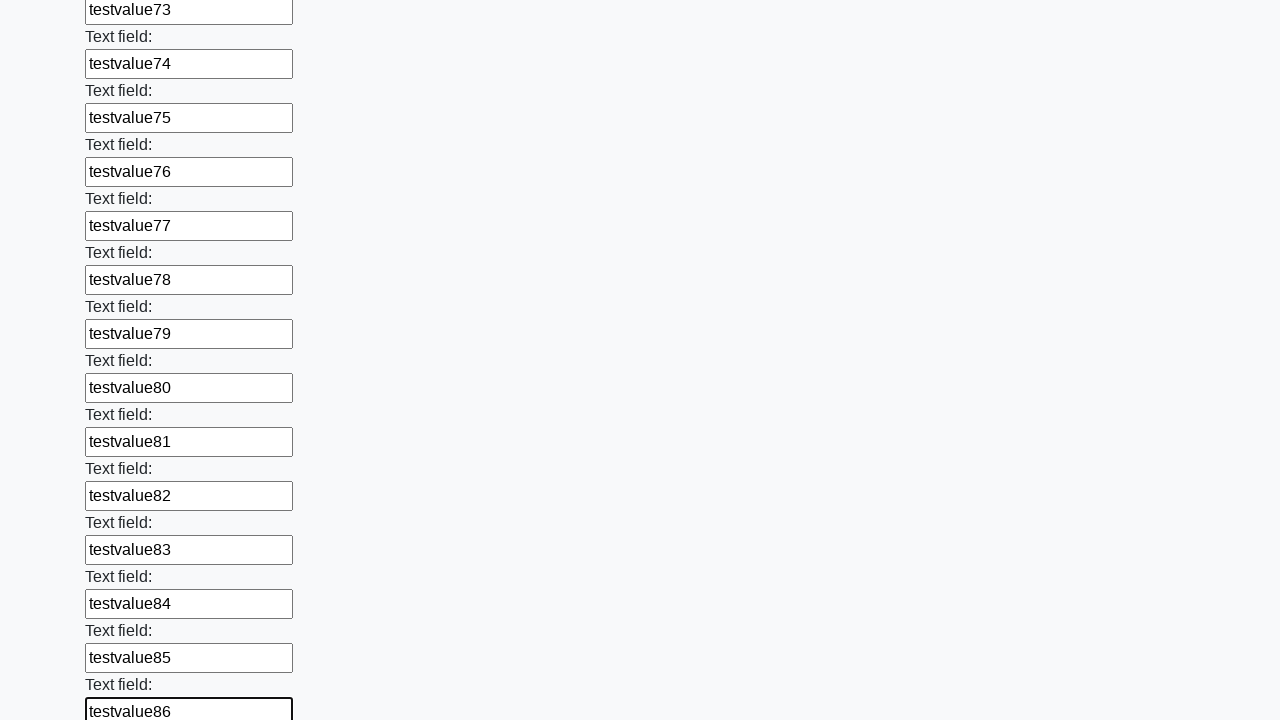

Filled input field 87 with 'testvalue87' on input >> nth=87
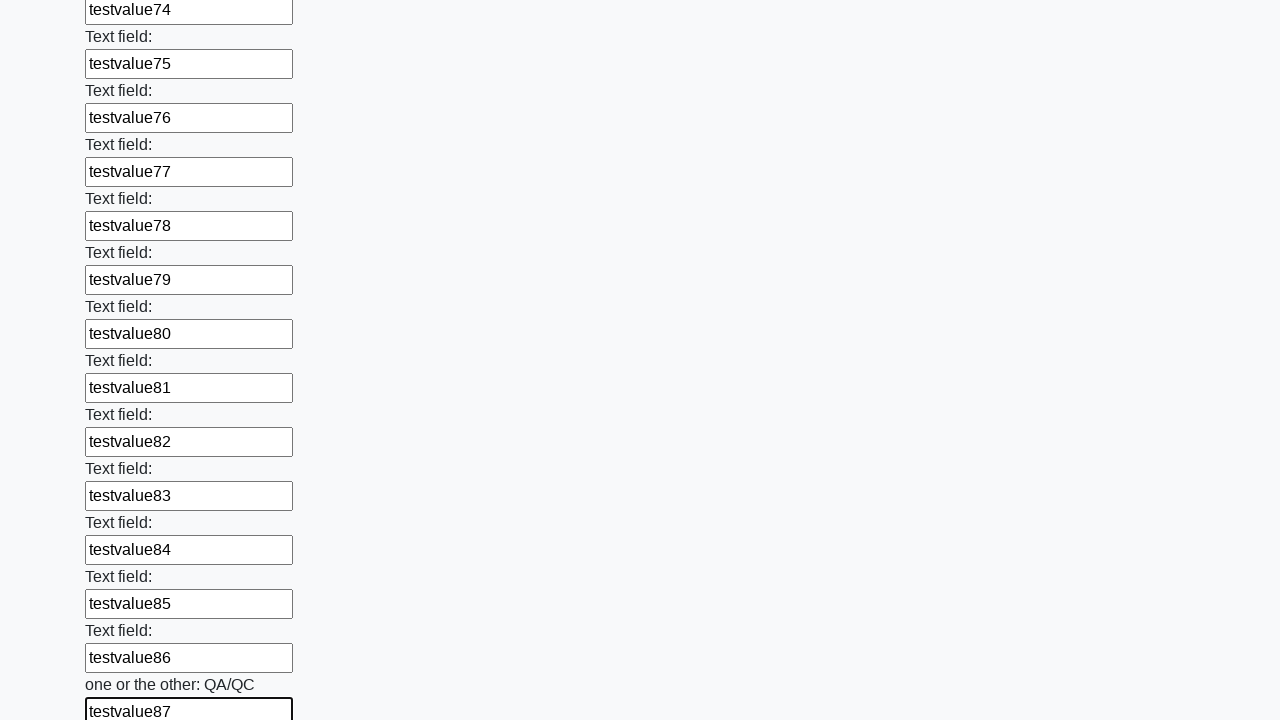

Filled input field 88 with 'testvalue88' on input >> nth=88
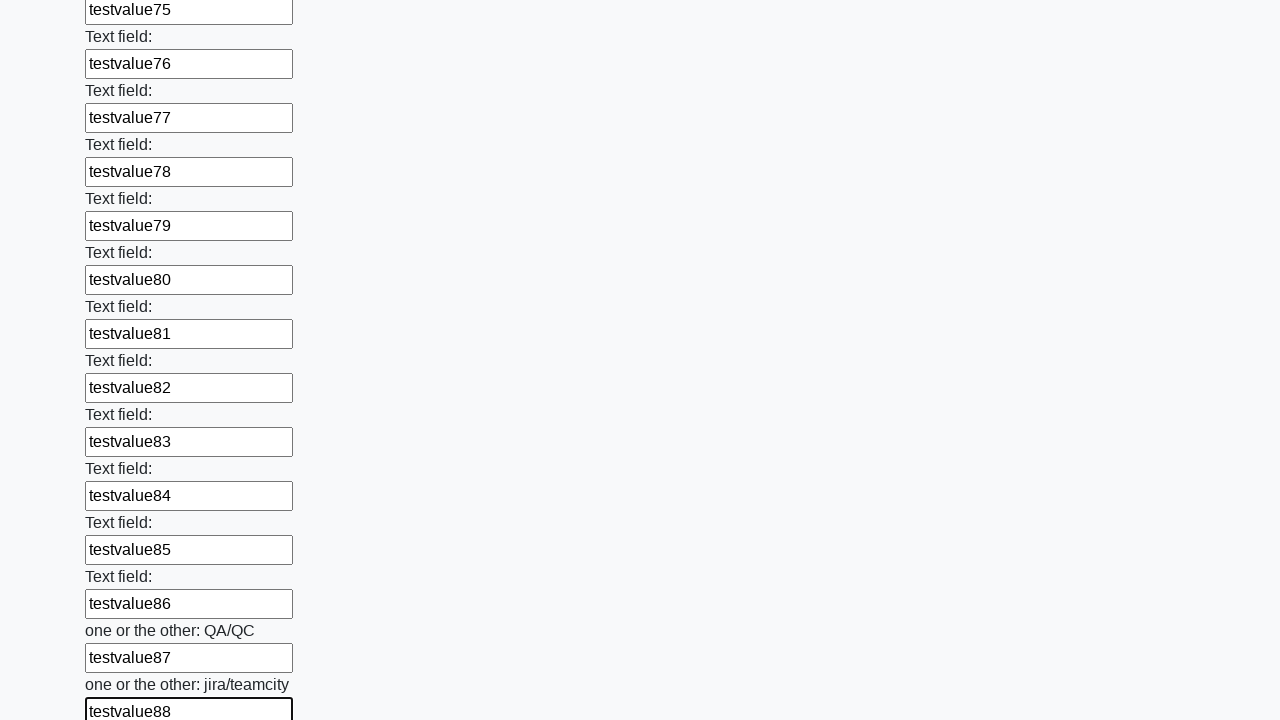

Filled input field 89 with 'testvalue89' on input >> nth=89
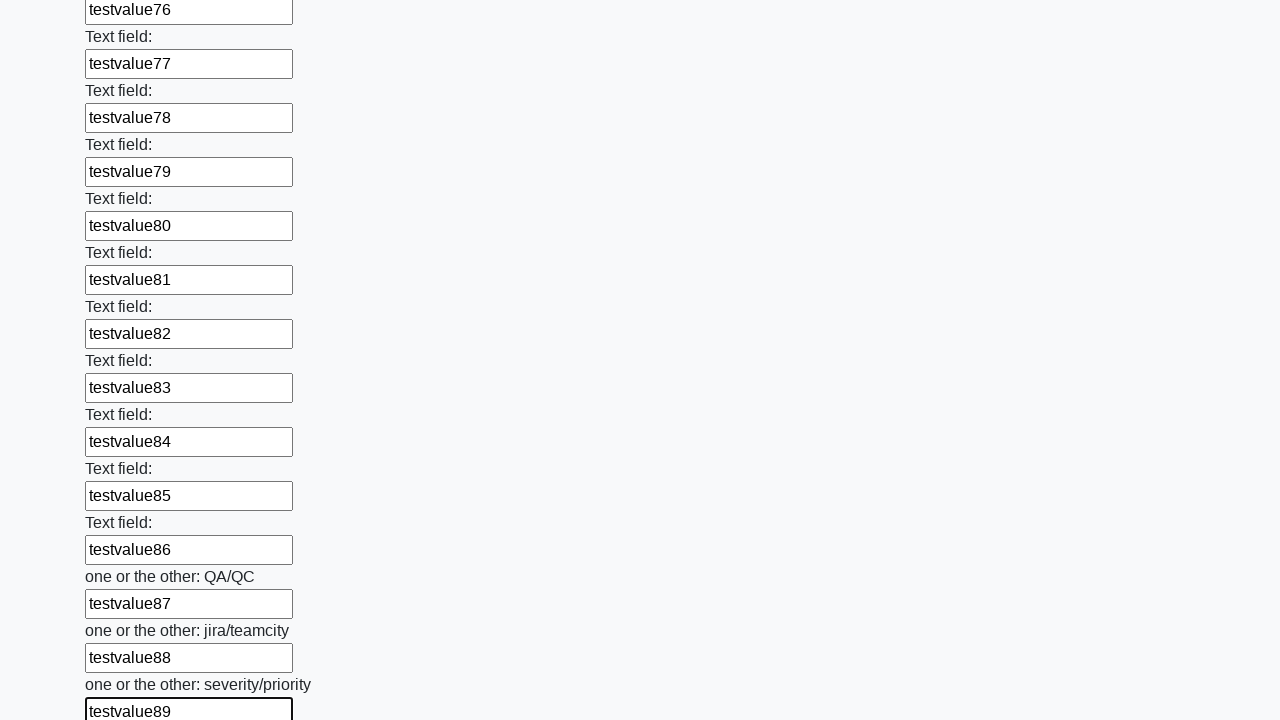

Filled input field 90 with 'testvalue90' on input >> nth=90
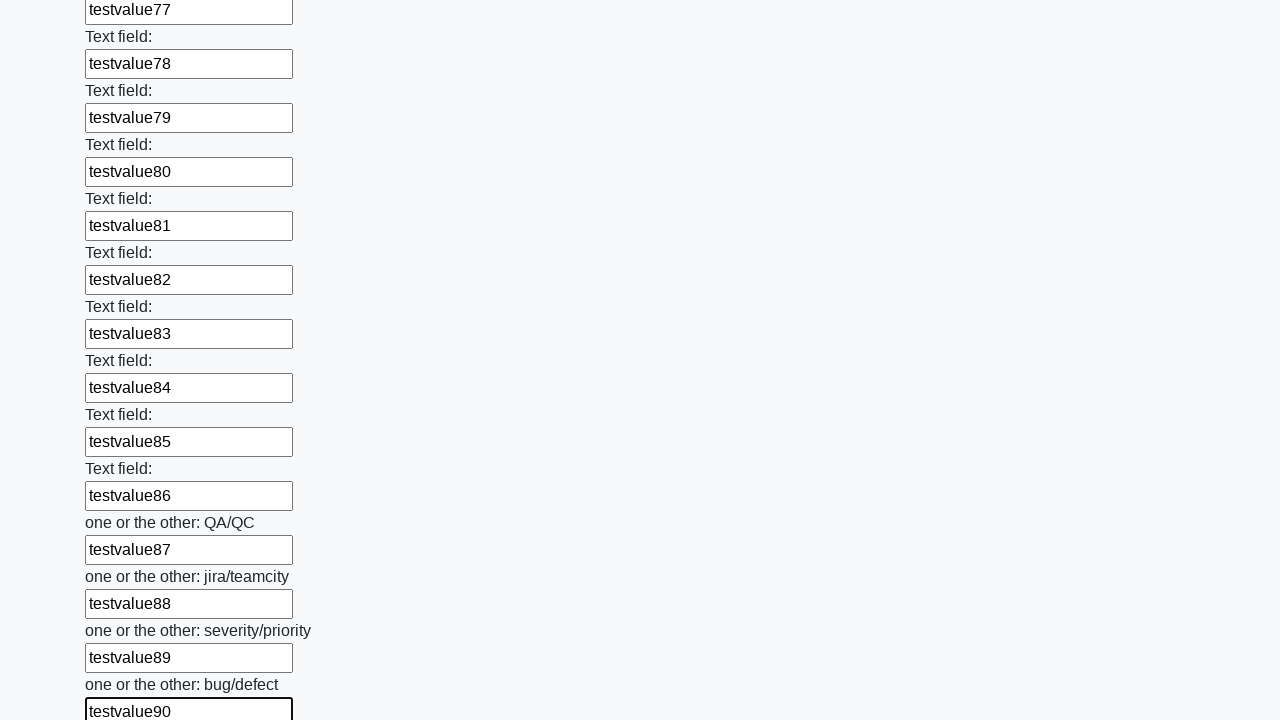

Filled input field 91 with 'testvalue91' on input >> nth=91
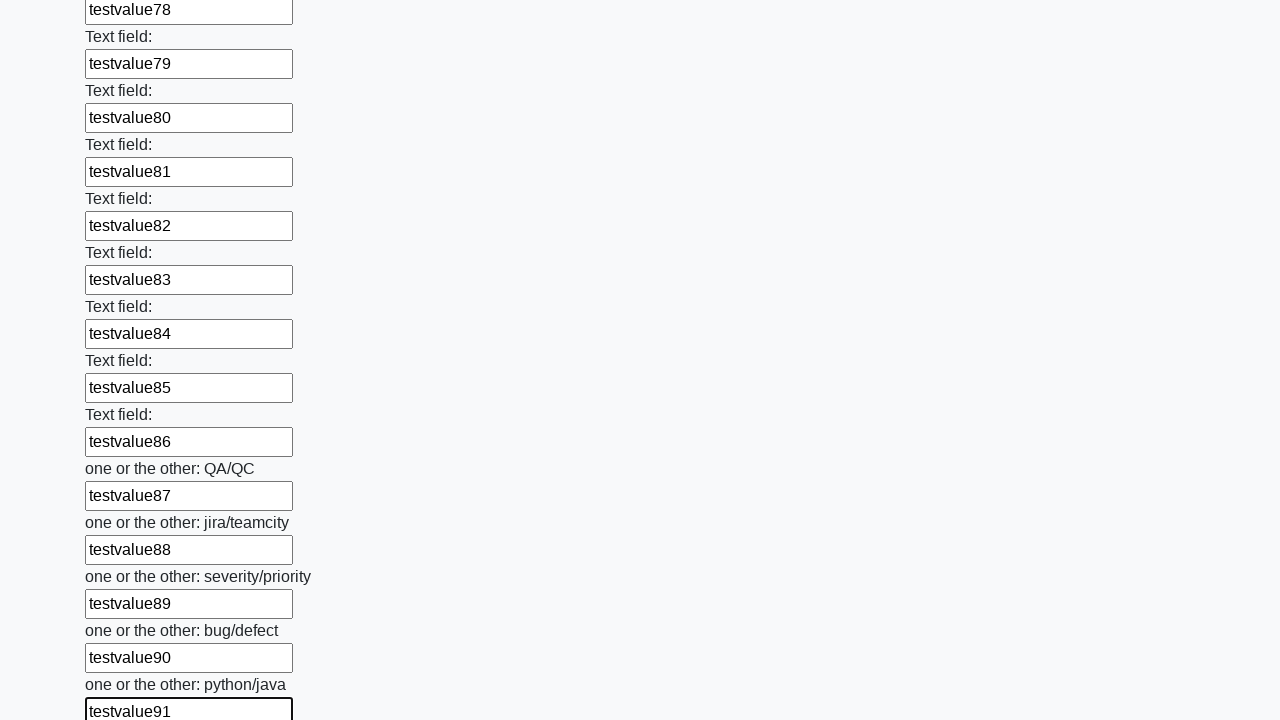

Filled input field 92 with 'testvalue92' on input >> nth=92
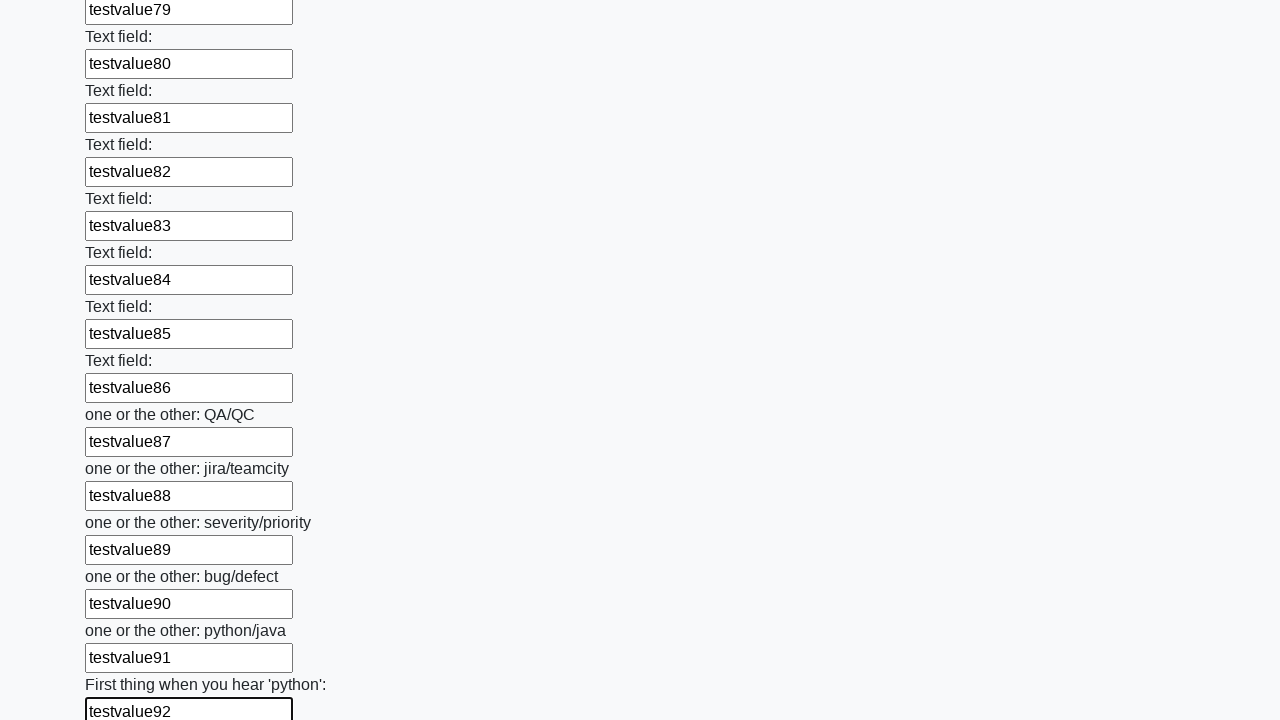

Filled input field 93 with 'testvalue93' on input >> nth=93
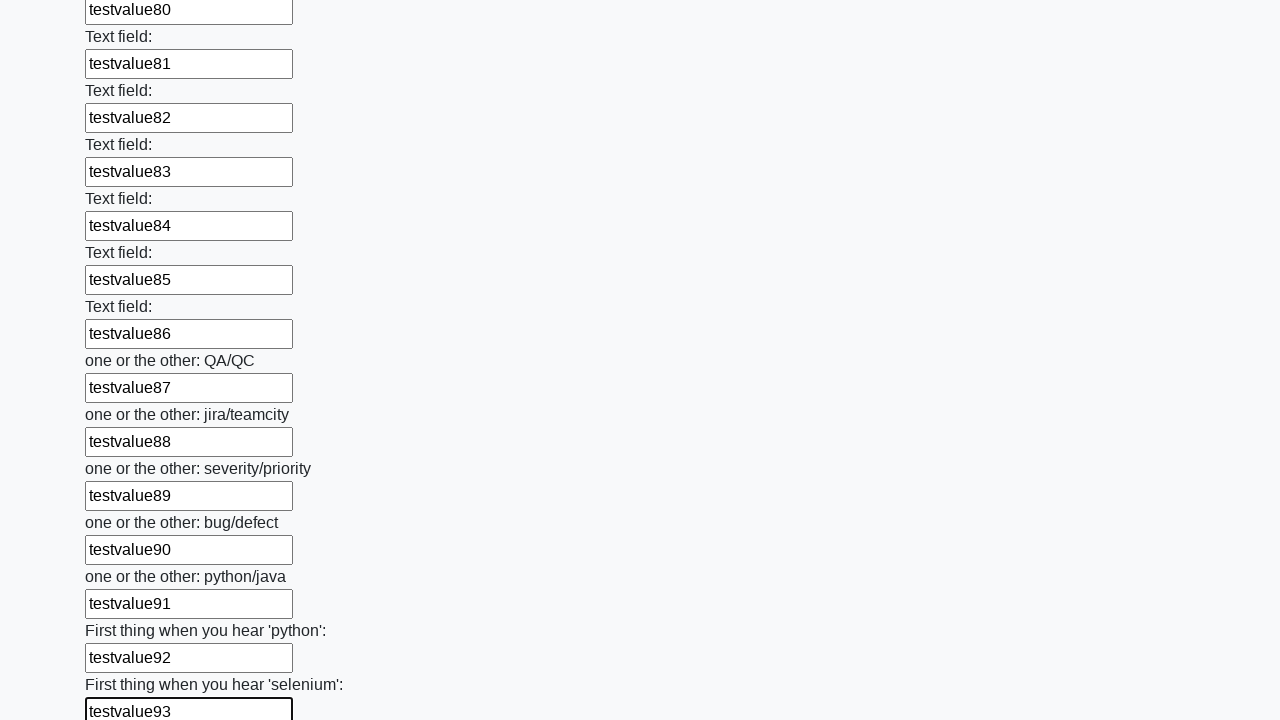

Filled input field 94 with 'testvalue94' on input >> nth=94
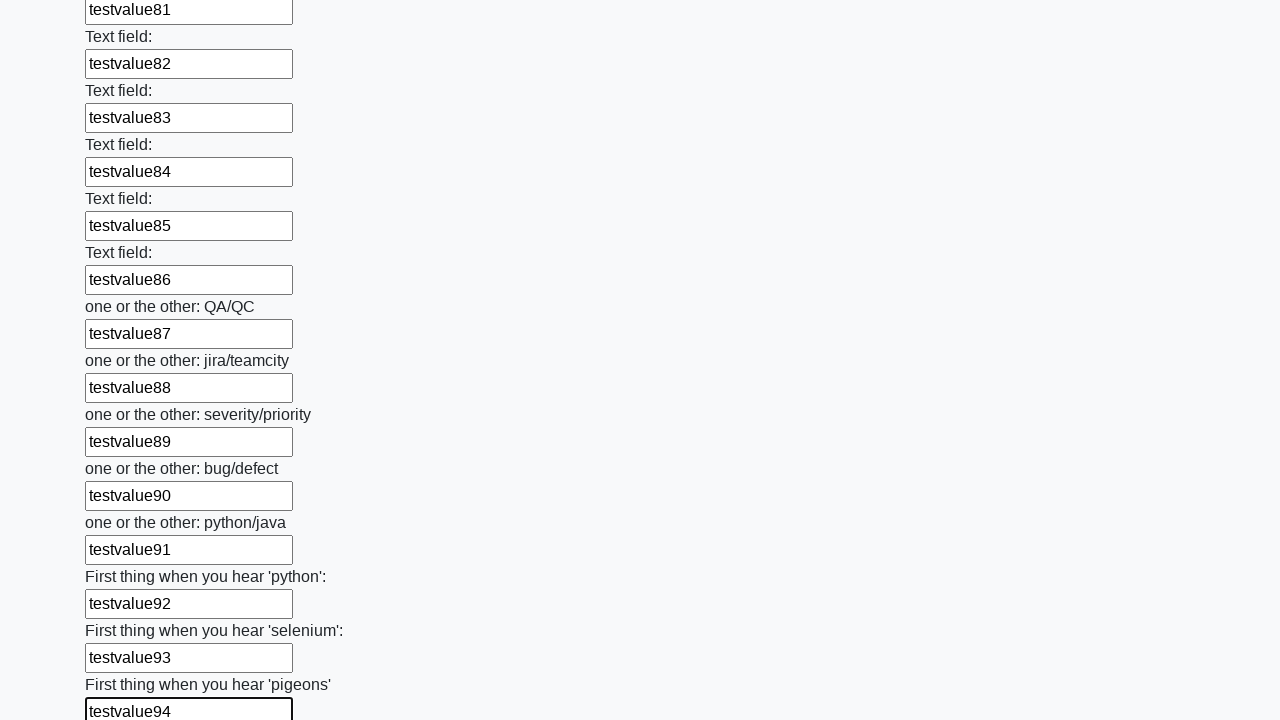

Filled input field 95 with 'testvalue95' on input >> nth=95
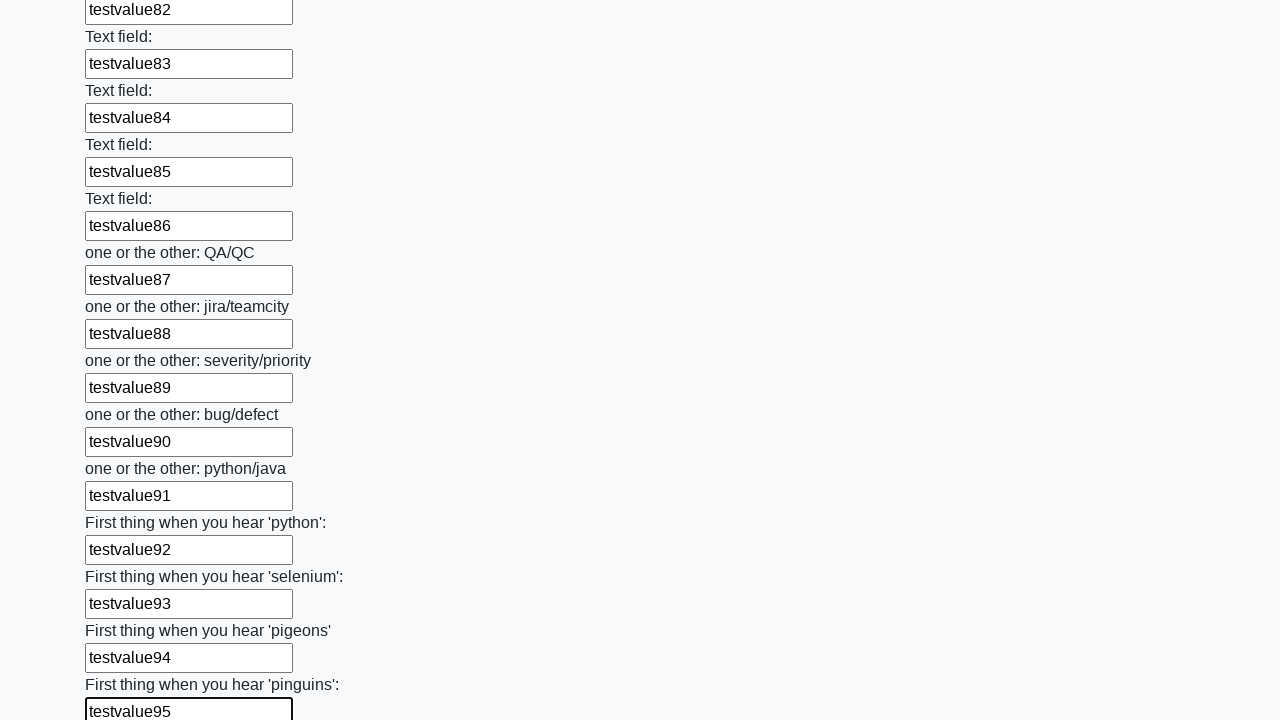

Filled input field 96 with 'testvalue96' on input >> nth=96
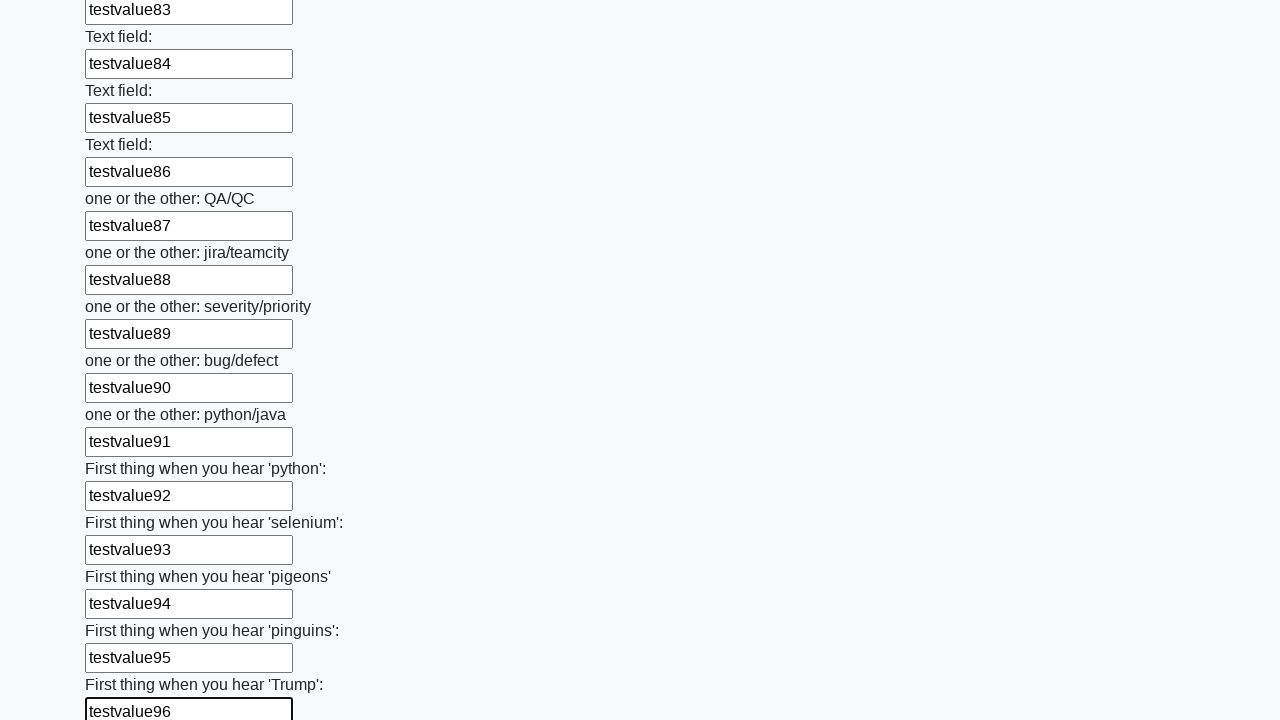

Filled input field 97 with 'testvalue97' on input >> nth=97
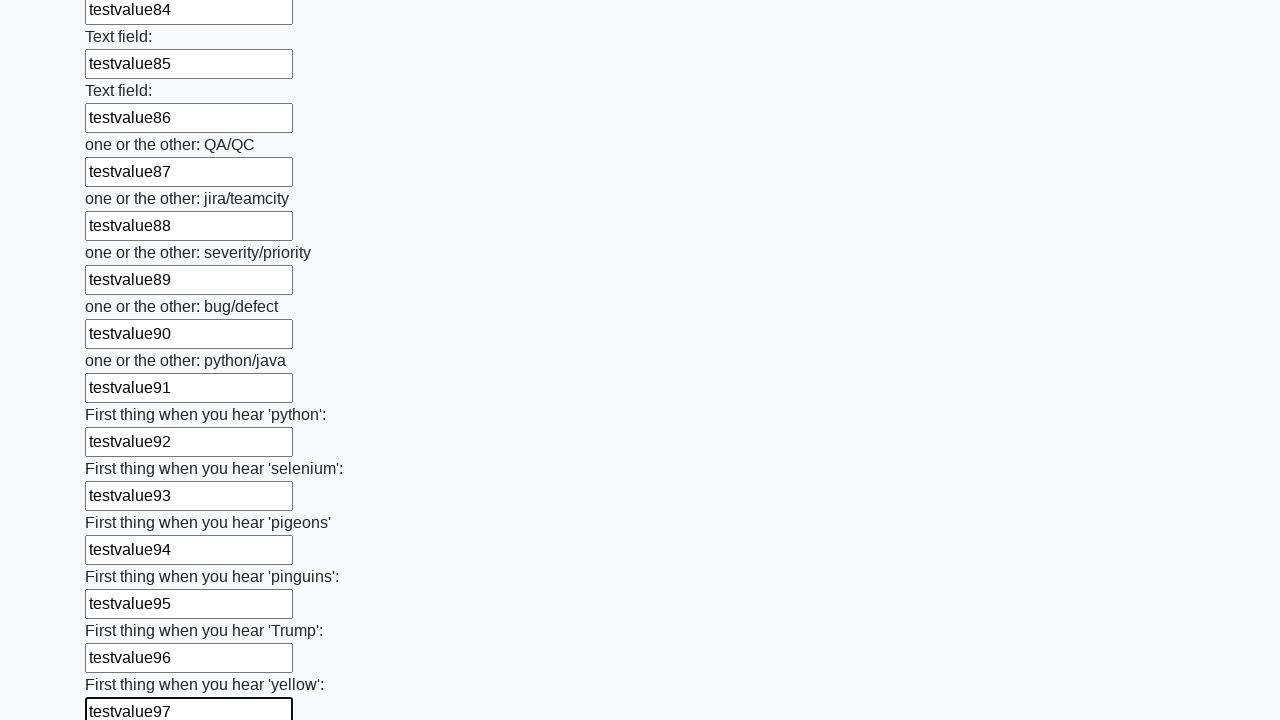

Filled input field 98 with 'testvalue98' on input >> nth=98
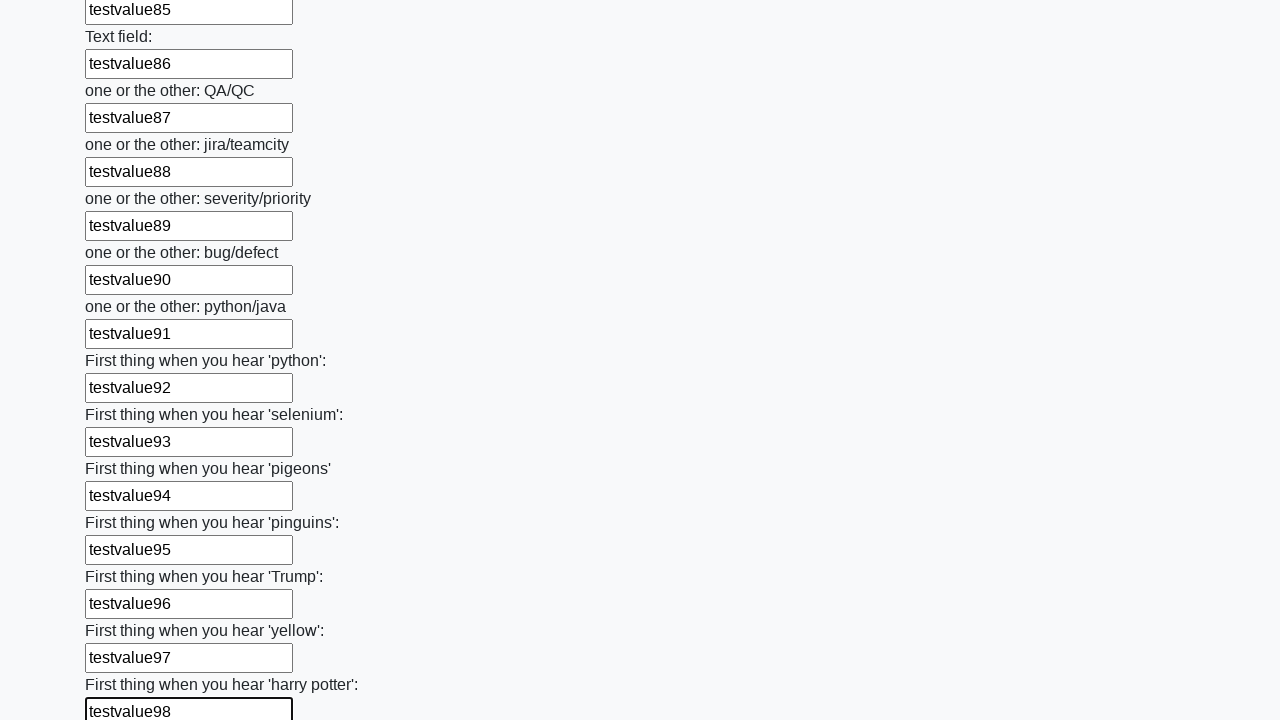

Filled input field 99 with 'testvalue99' on input >> nth=99
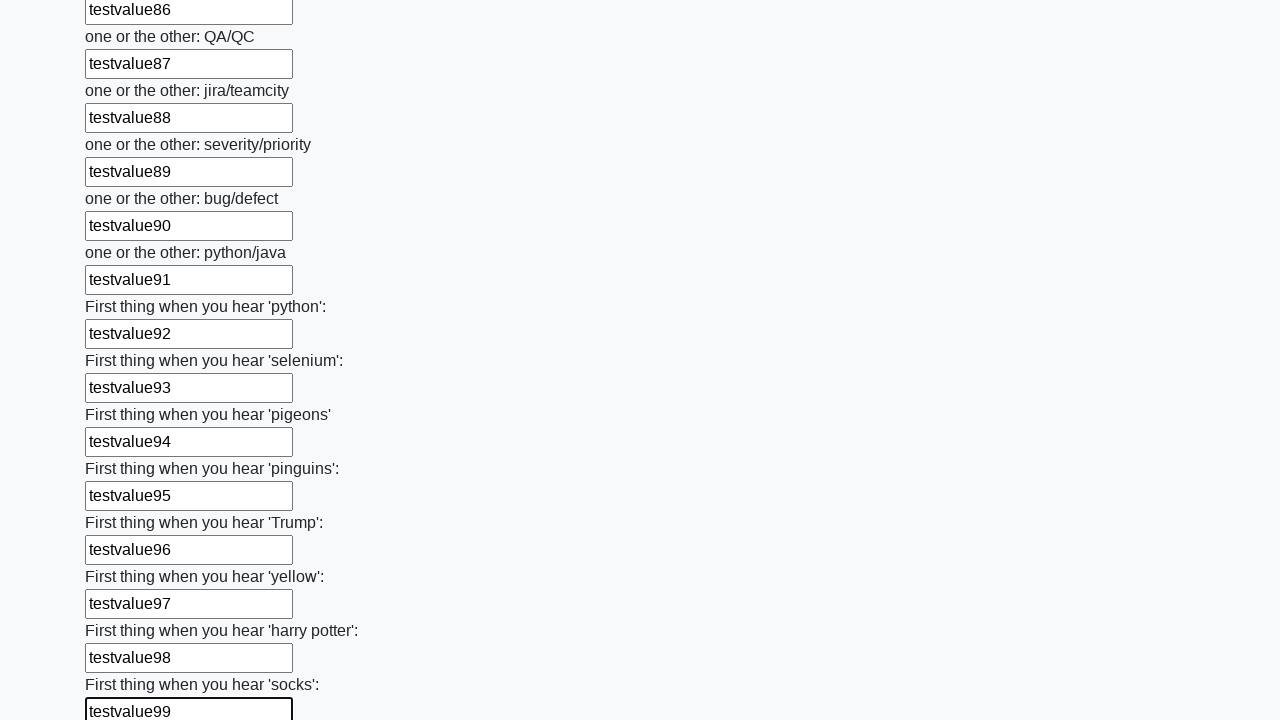

Clicked the submit button to submit the form at (123, 611) on button.btn
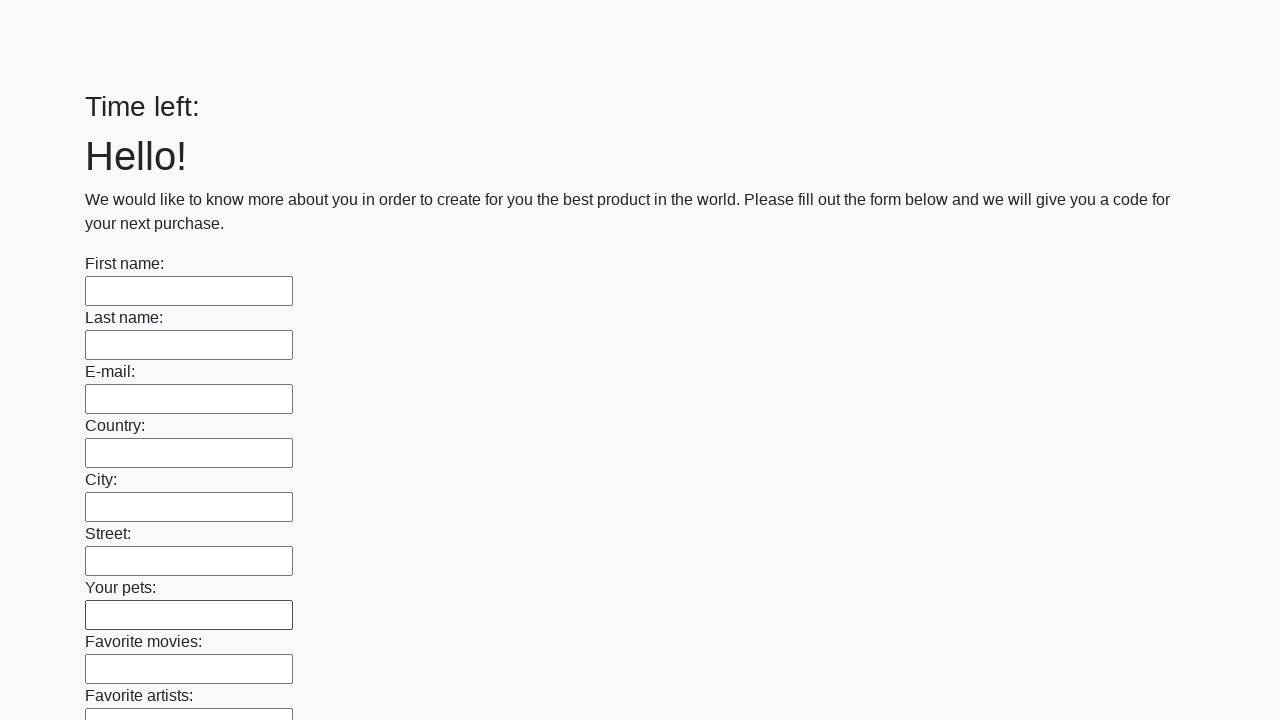

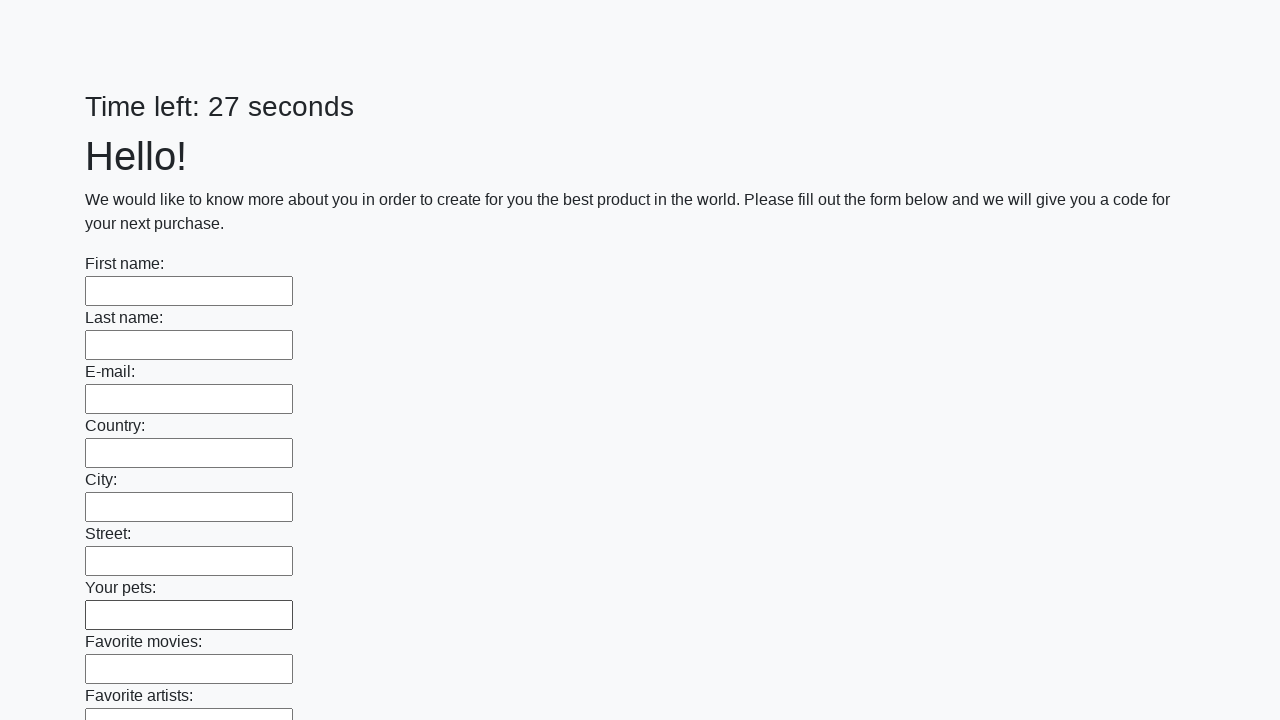